Tests filling out a large form by entering text into all input fields and then clicking the submit button

Starting URL: http://suninjuly.github.io/huge_form.html

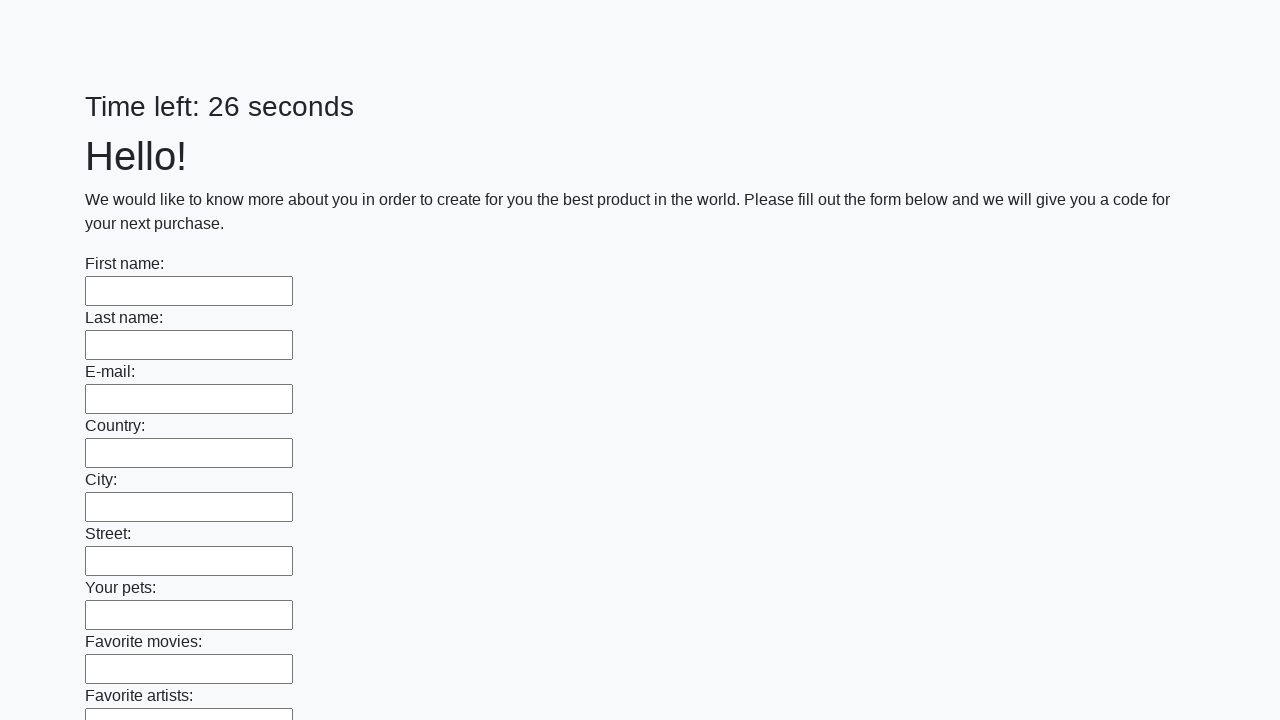

Located all input elements on the huge form
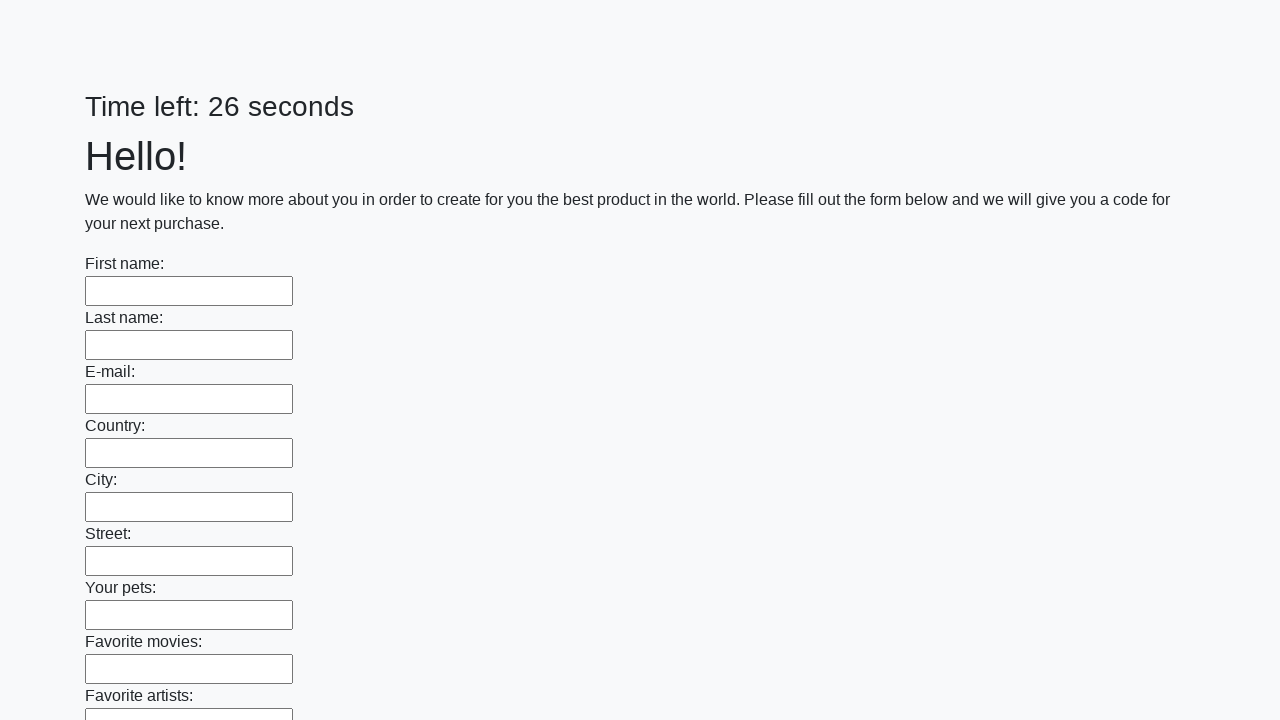

Filled an input field with text 'Мой ответ' on input >> nth=0
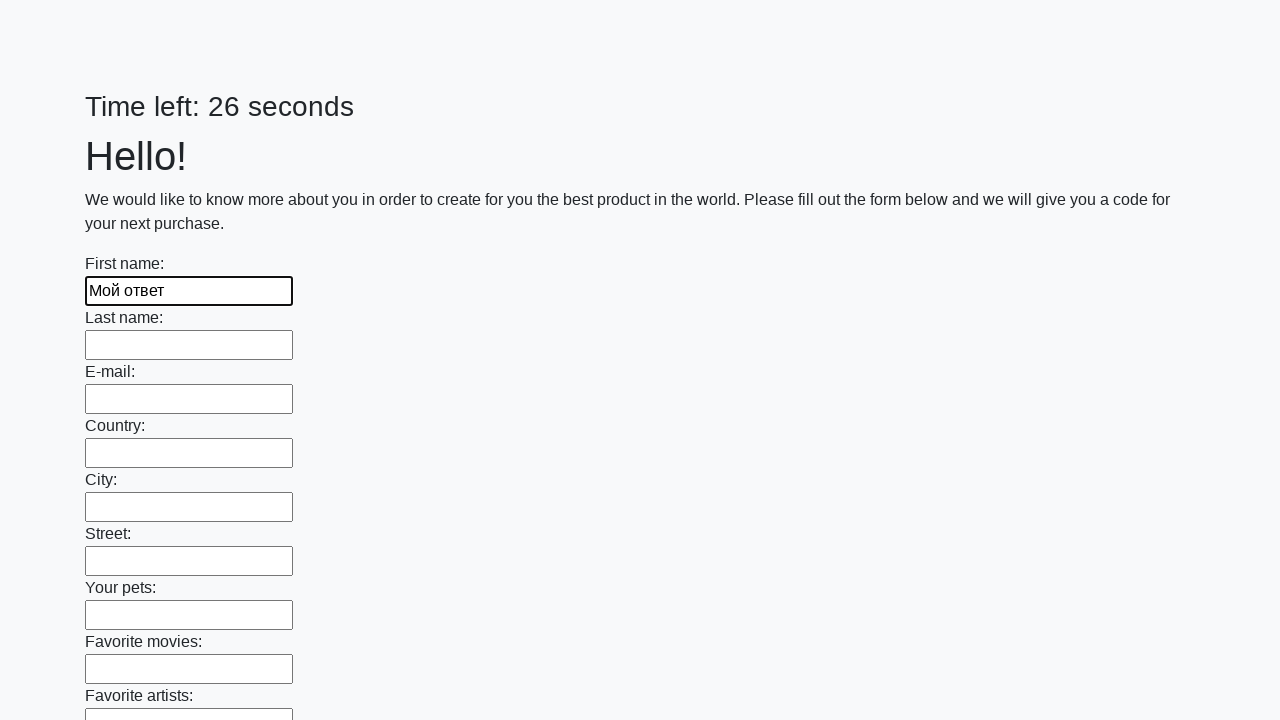

Filled an input field with text 'Мой ответ' on input >> nth=1
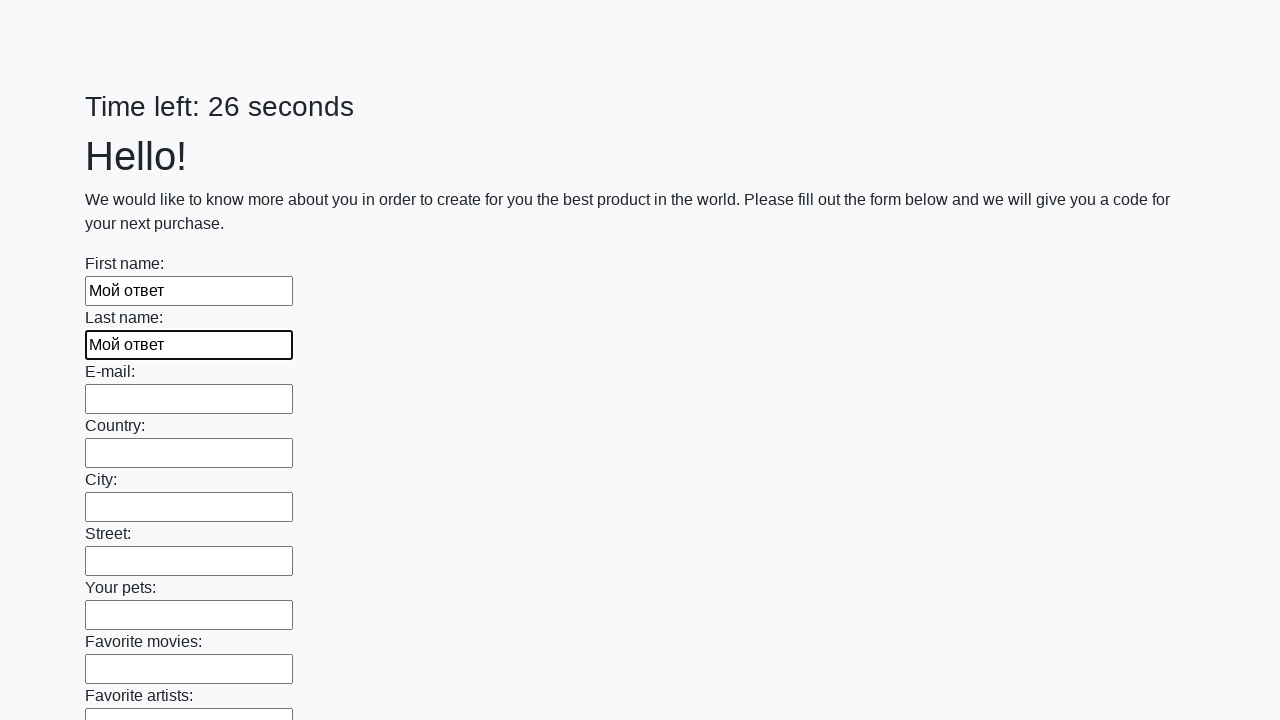

Filled an input field with text 'Мой ответ' on input >> nth=2
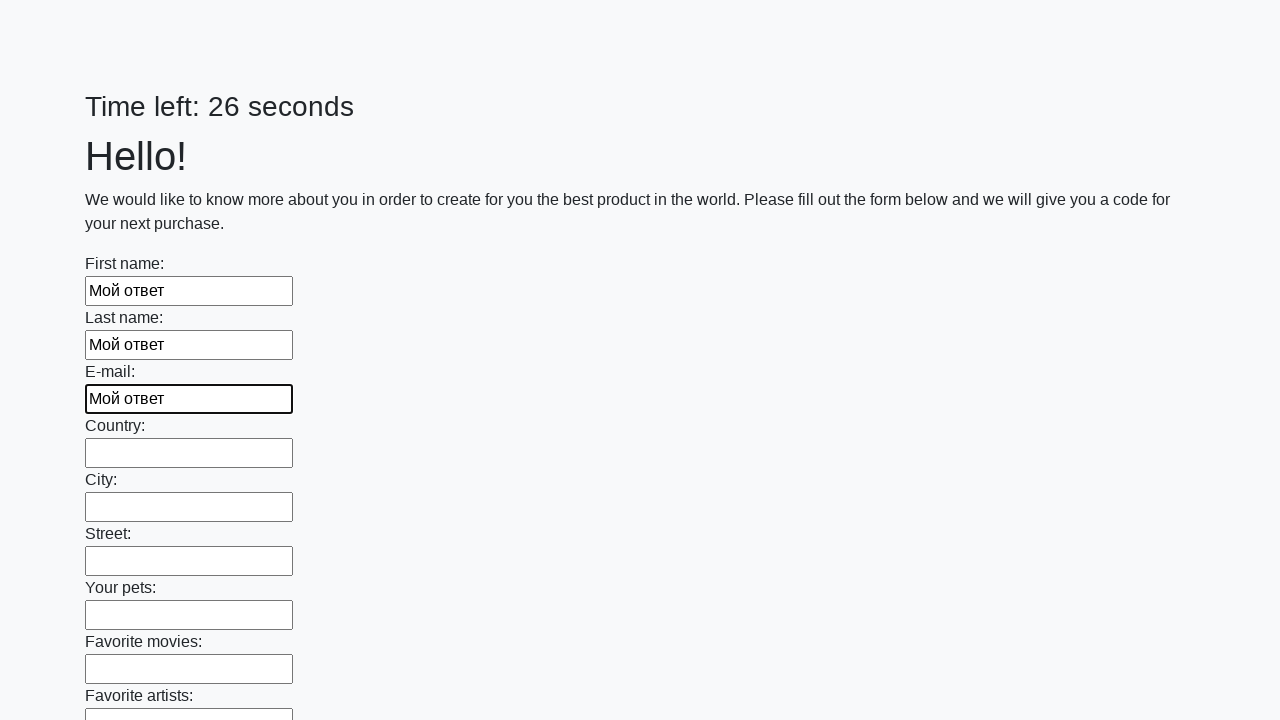

Filled an input field with text 'Мой ответ' on input >> nth=3
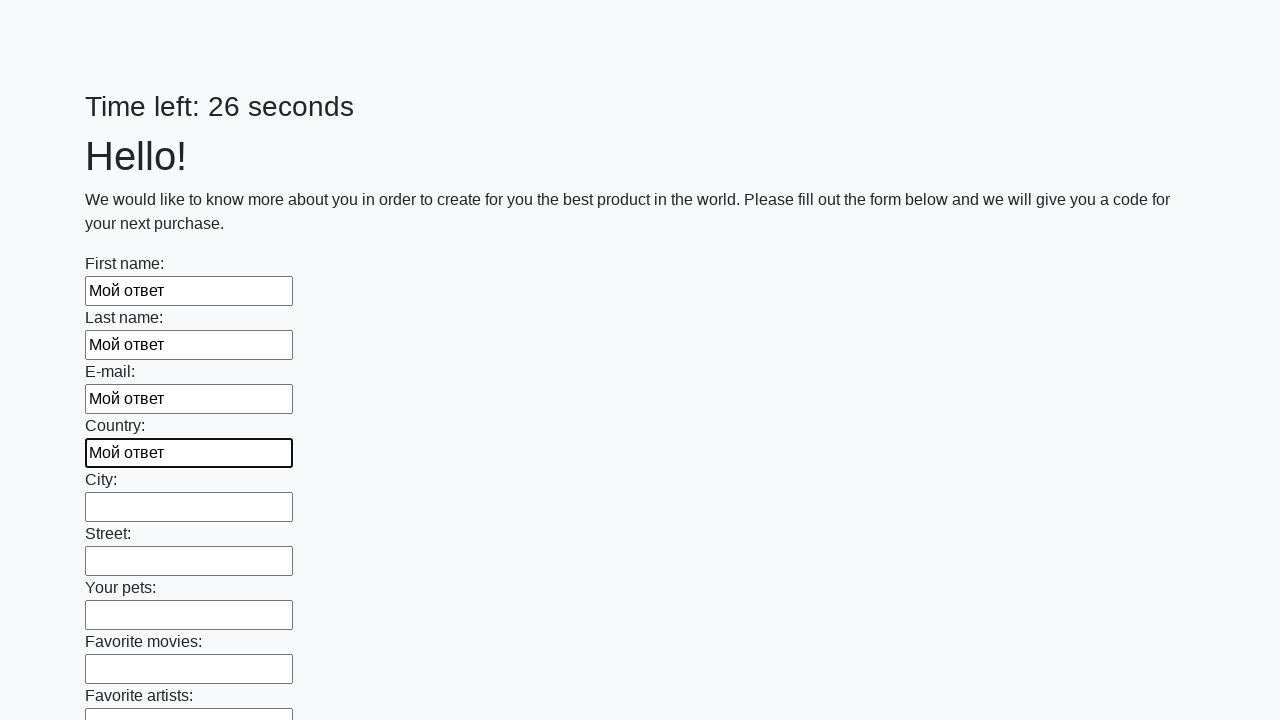

Filled an input field with text 'Мой ответ' on input >> nth=4
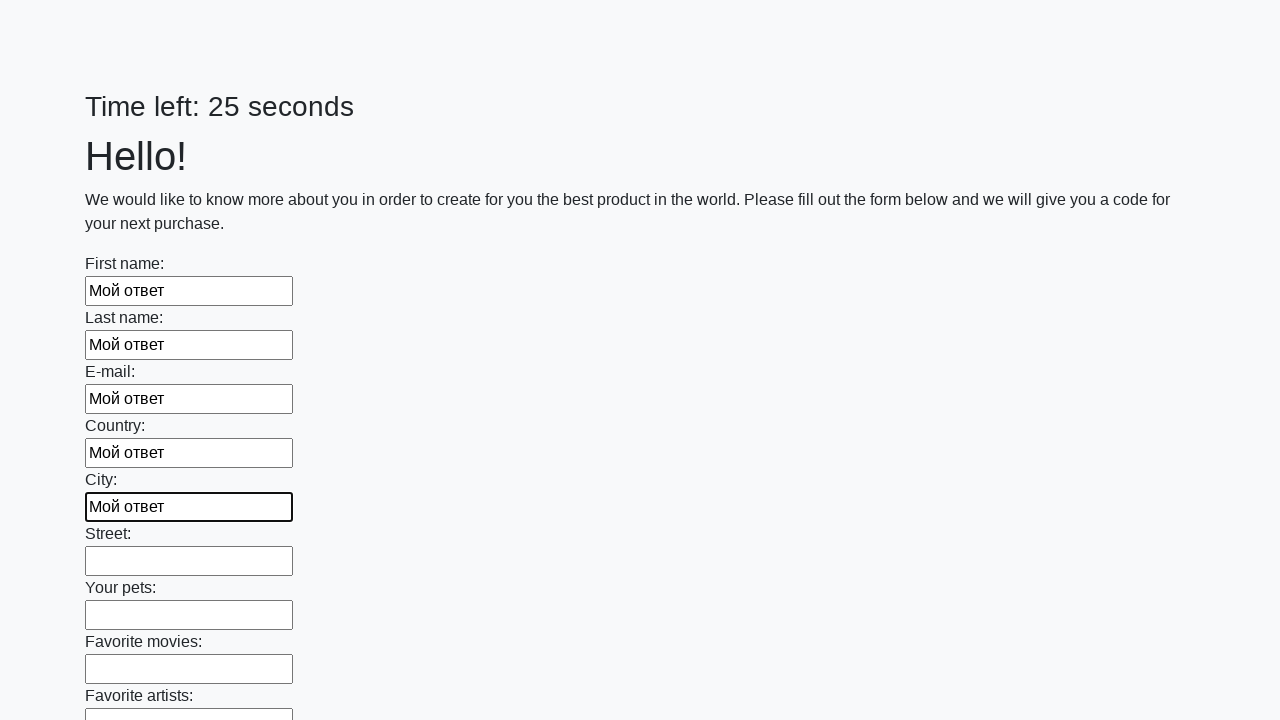

Filled an input field with text 'Мой ответ' on input >> nth=5
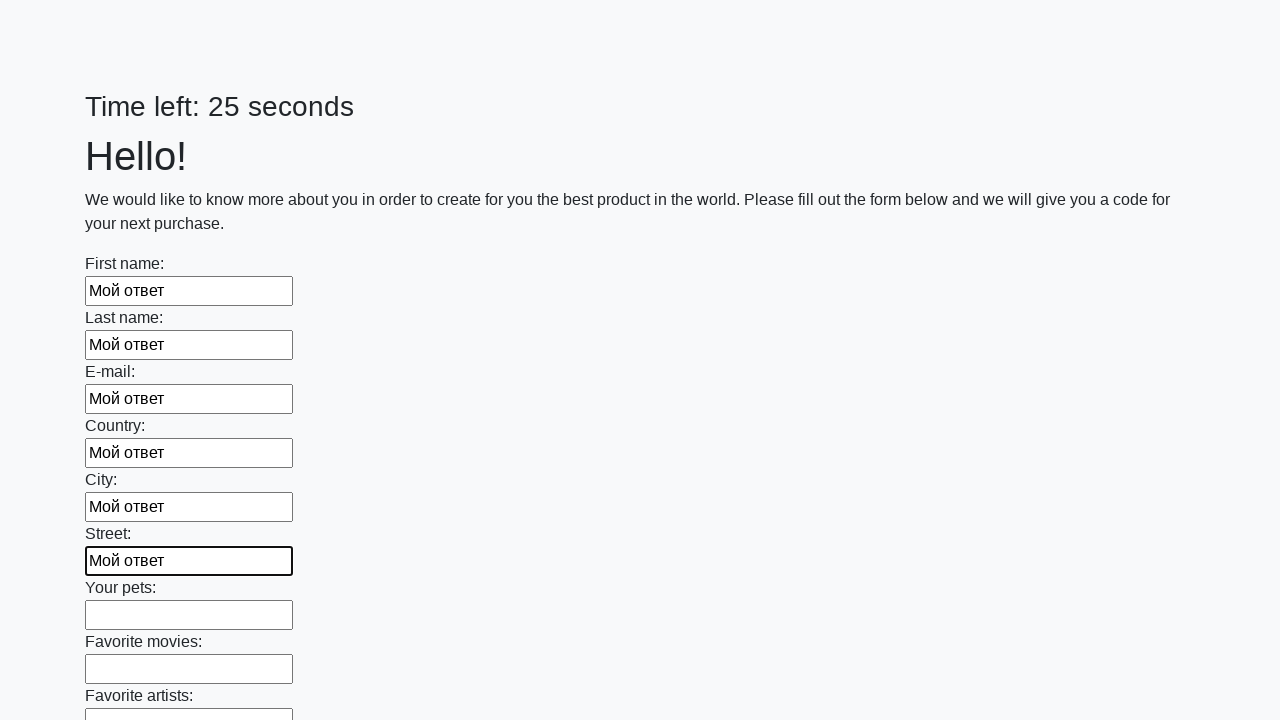

Filled an input field with text 'Мой ответ' on input >> nth=6
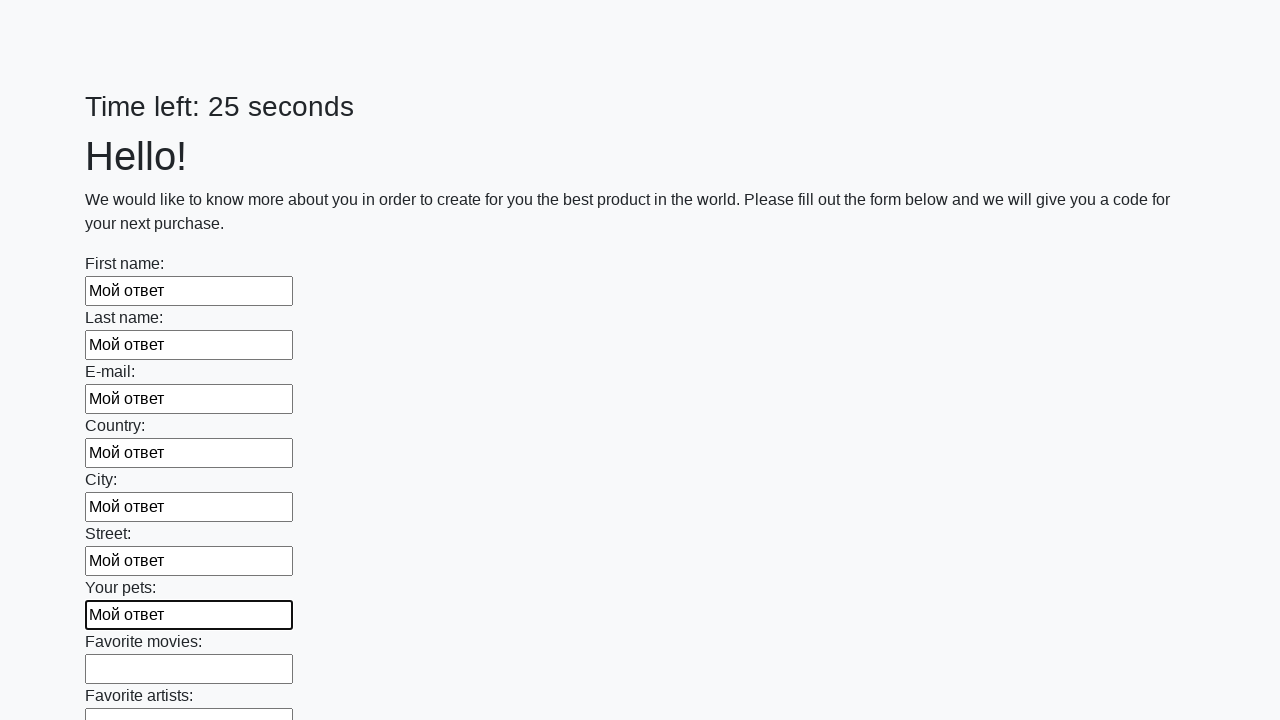

Filled an input field with text 'Мой ответ' on input >> nth=7
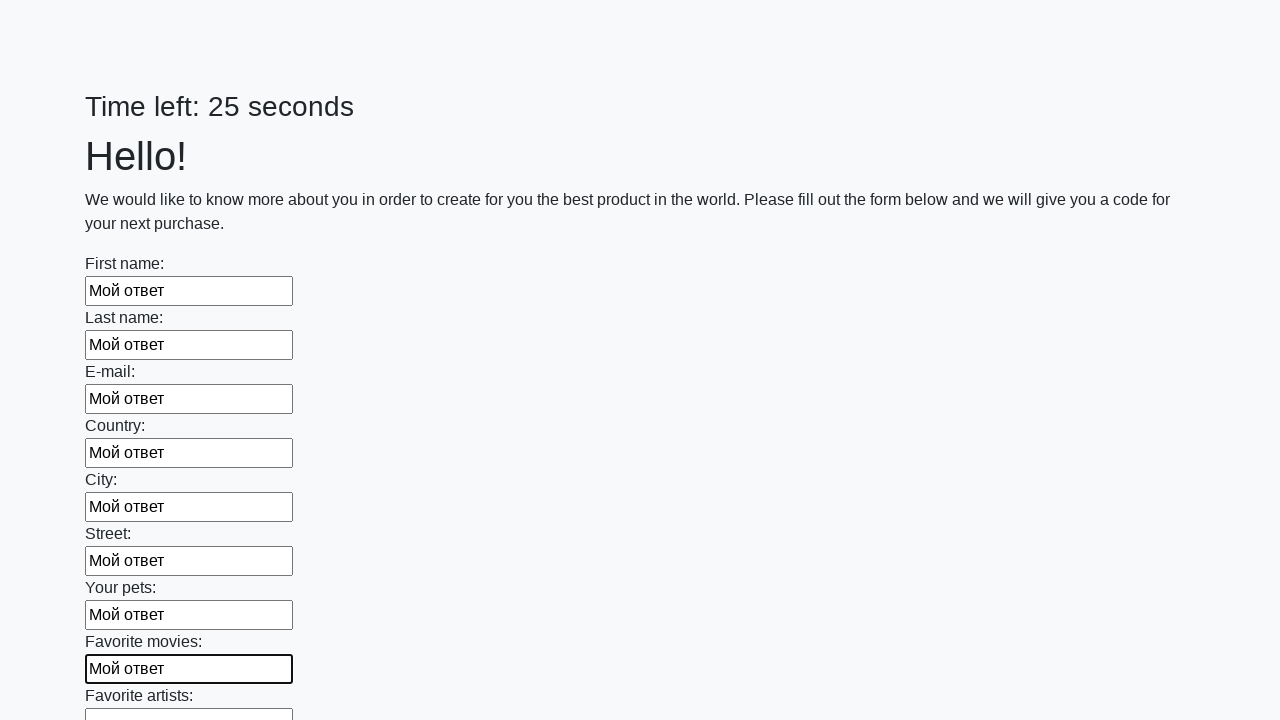

Filled an input field with text 'Мой ответ' on input >> nth=8
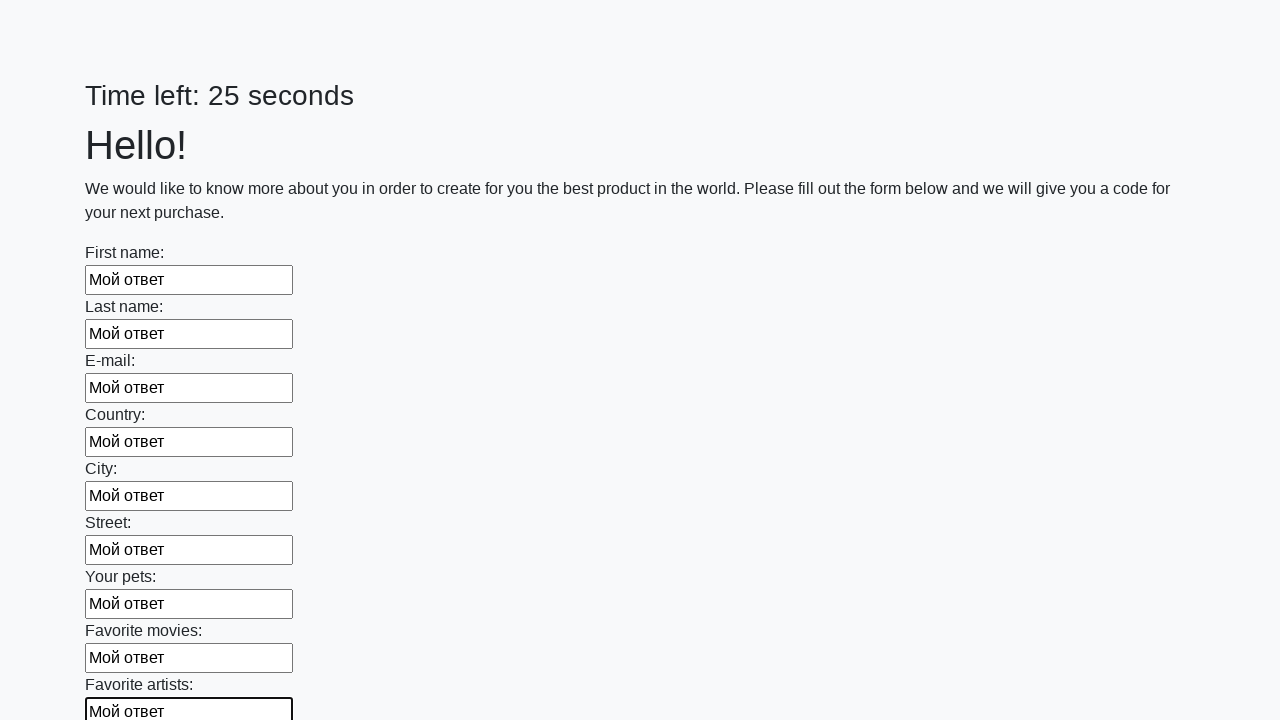

Filled an input field with text 'Мой ответ' on input >> nth=9
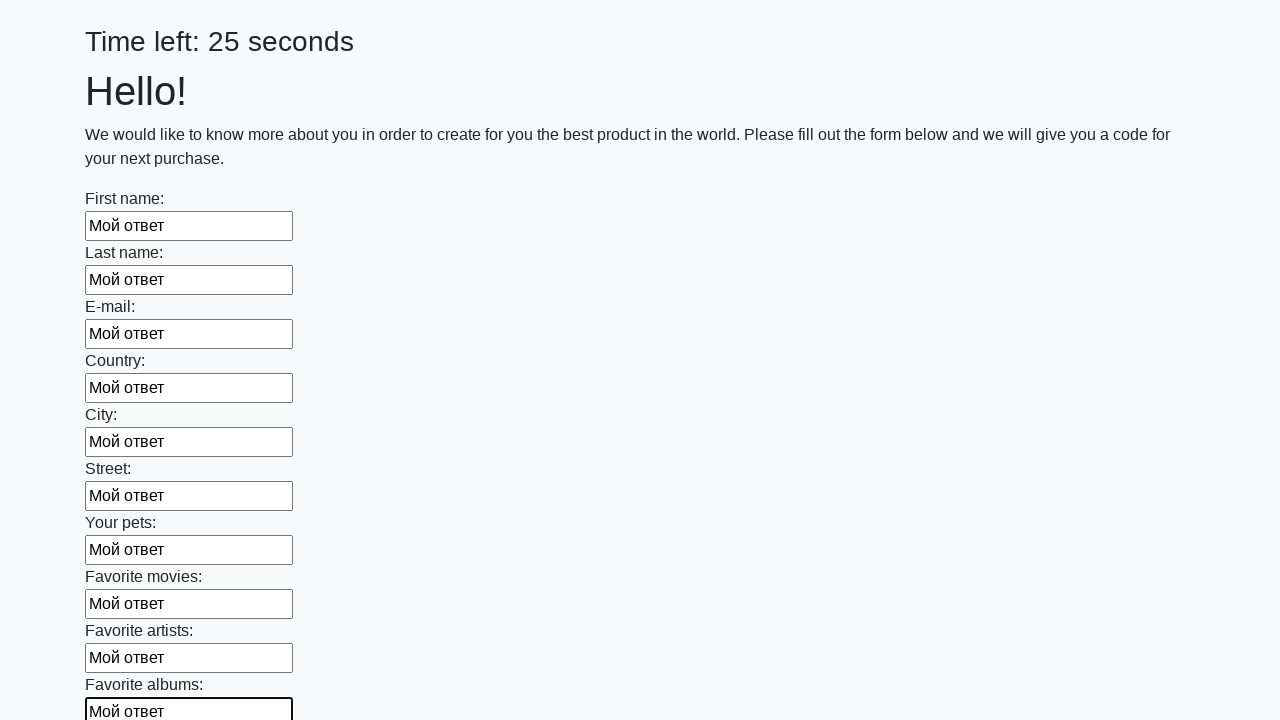

Filled an input field with text 'Мой ответ' on input >> nth=10
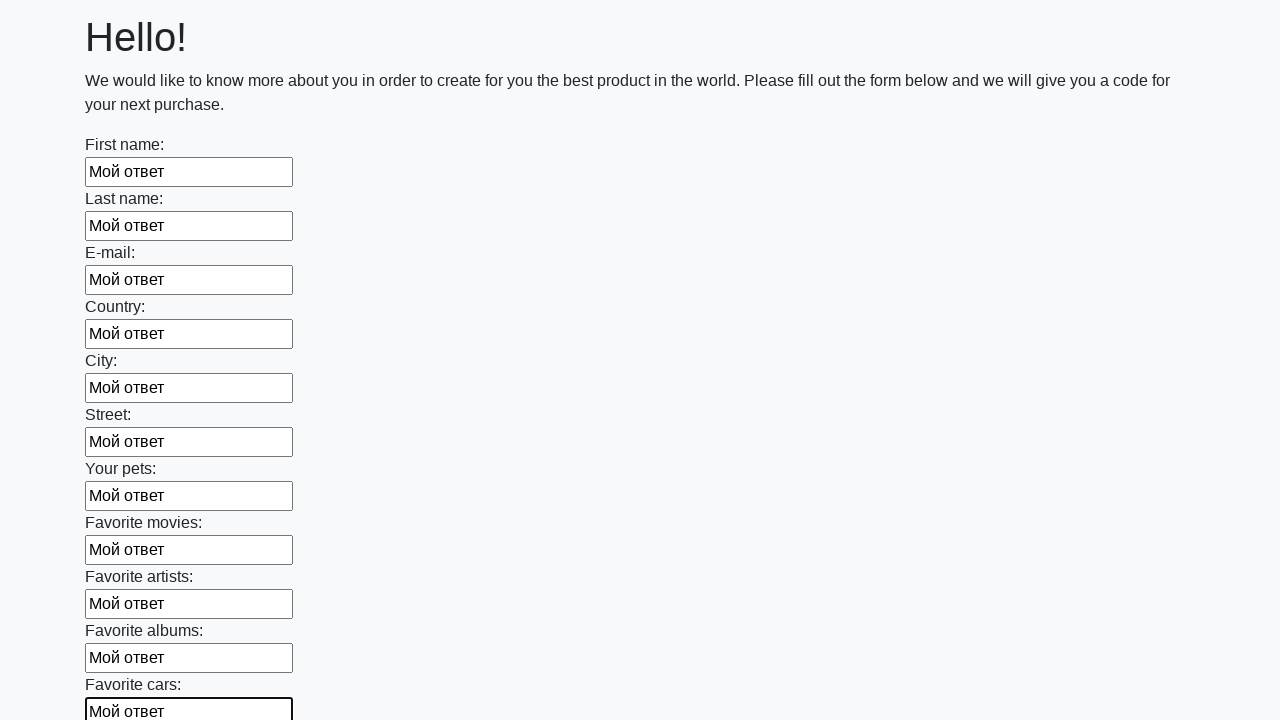

Filled an input field with text 'Мой ответ' on input >> nth=11
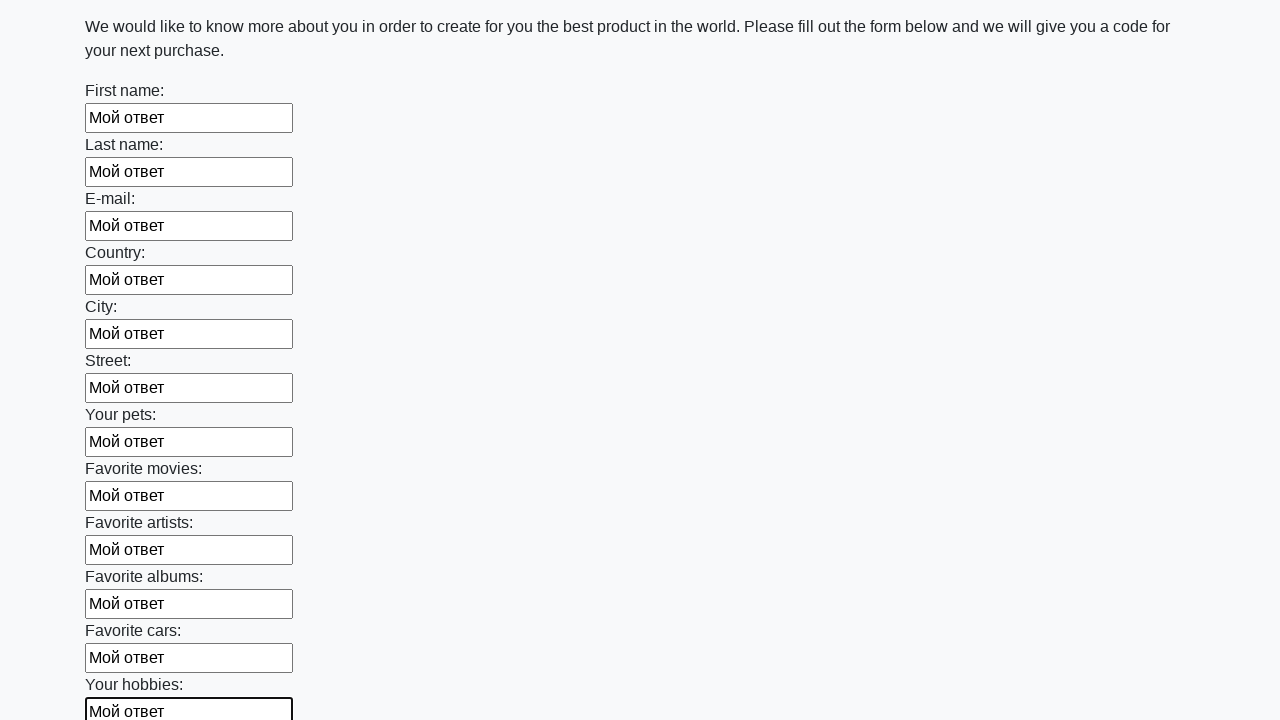

Filled an input field with text 'Мой ответ' on input >> nth=12
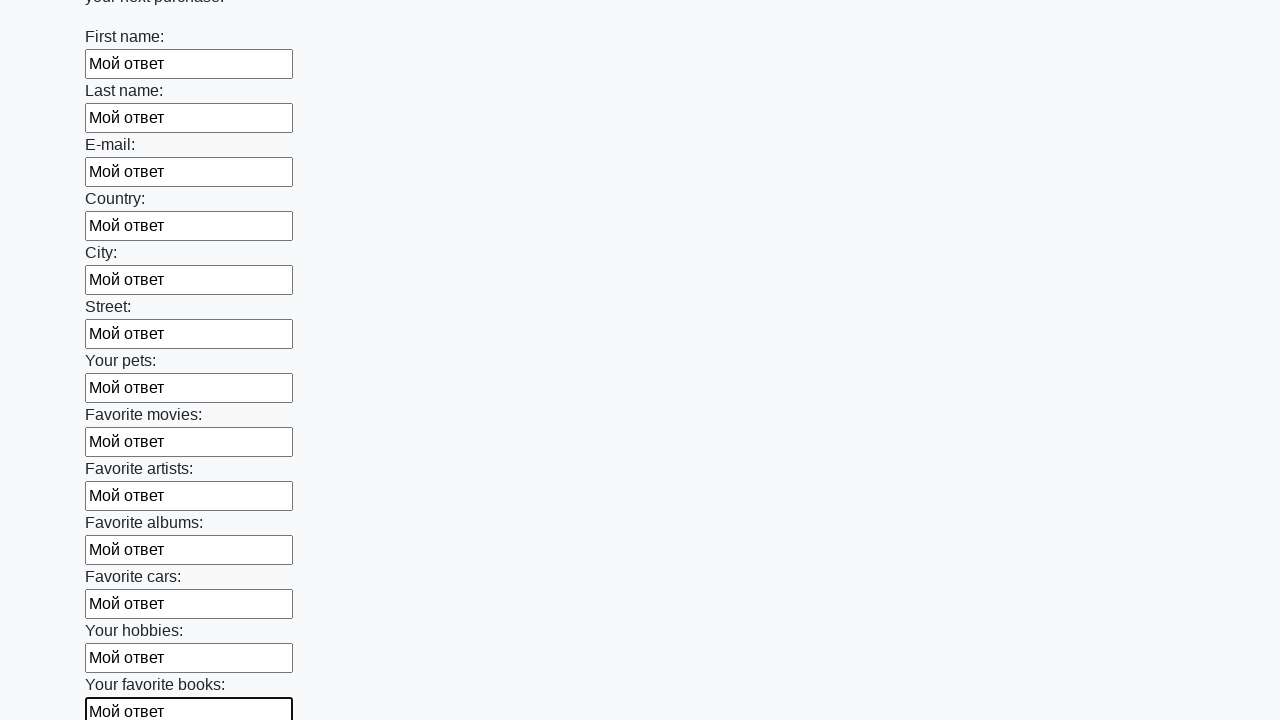

Filled an input field with text 'Мой ответ' on input >> nth=13
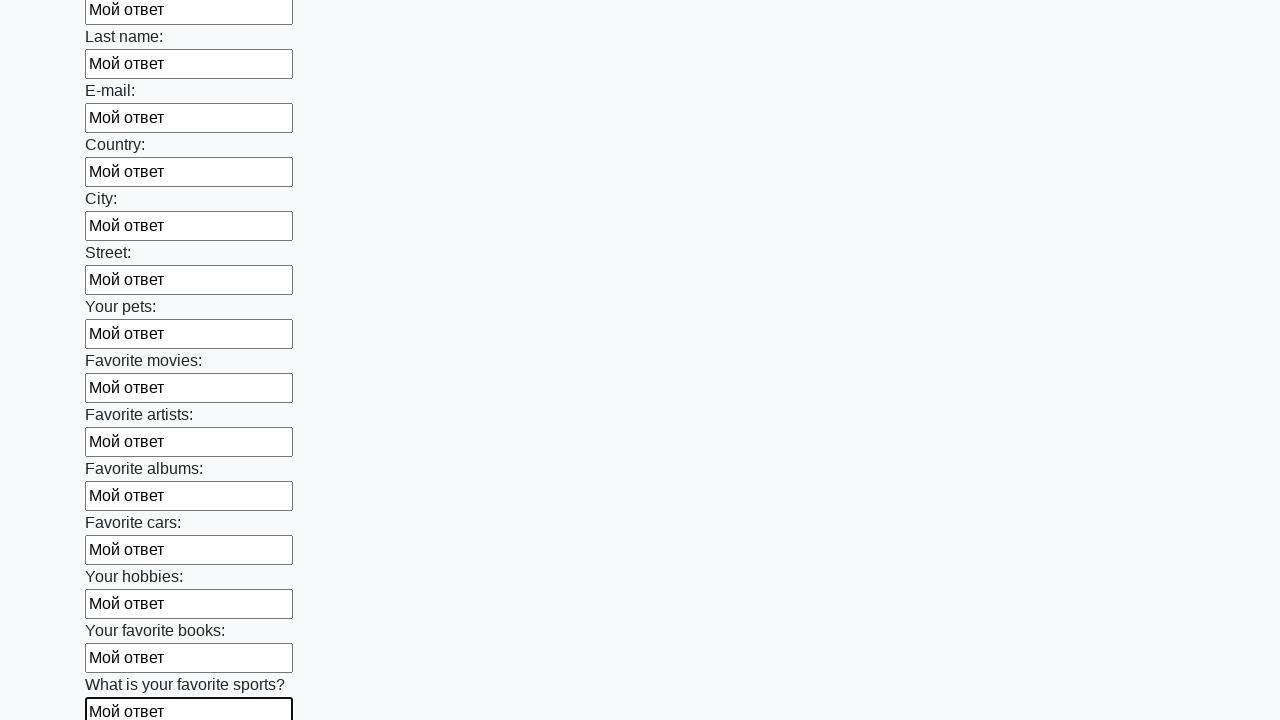

Filled an input field with text 'Мой ответ' on input >> nth=14
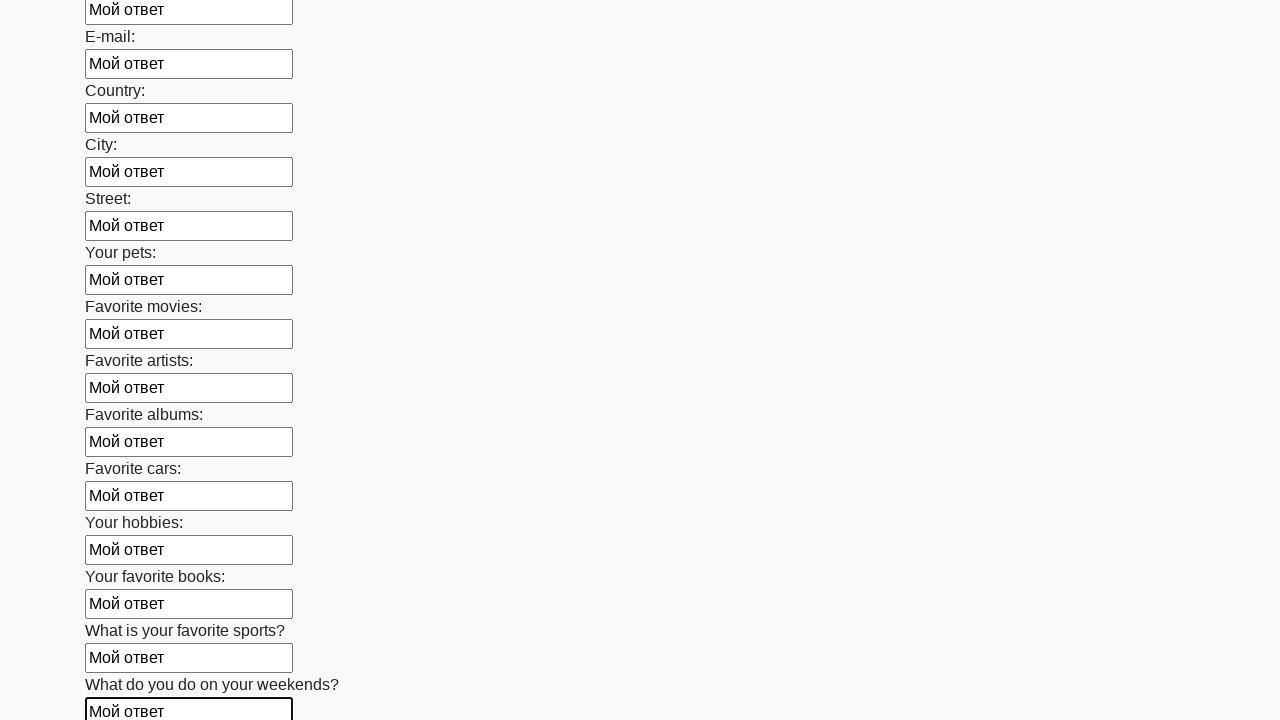

Filled an input field with text 'Мой ответ' on input >> nth=15
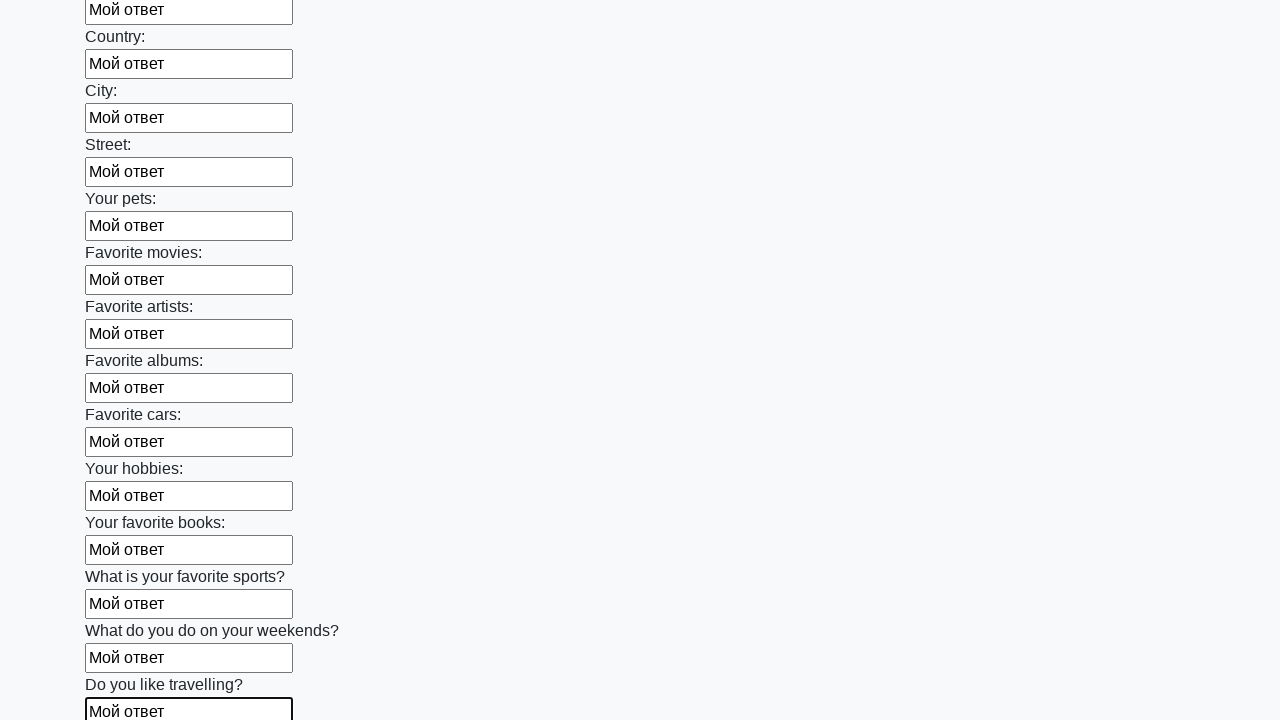

Filled an input field with text 'Мой ответ' on input >> nth=16
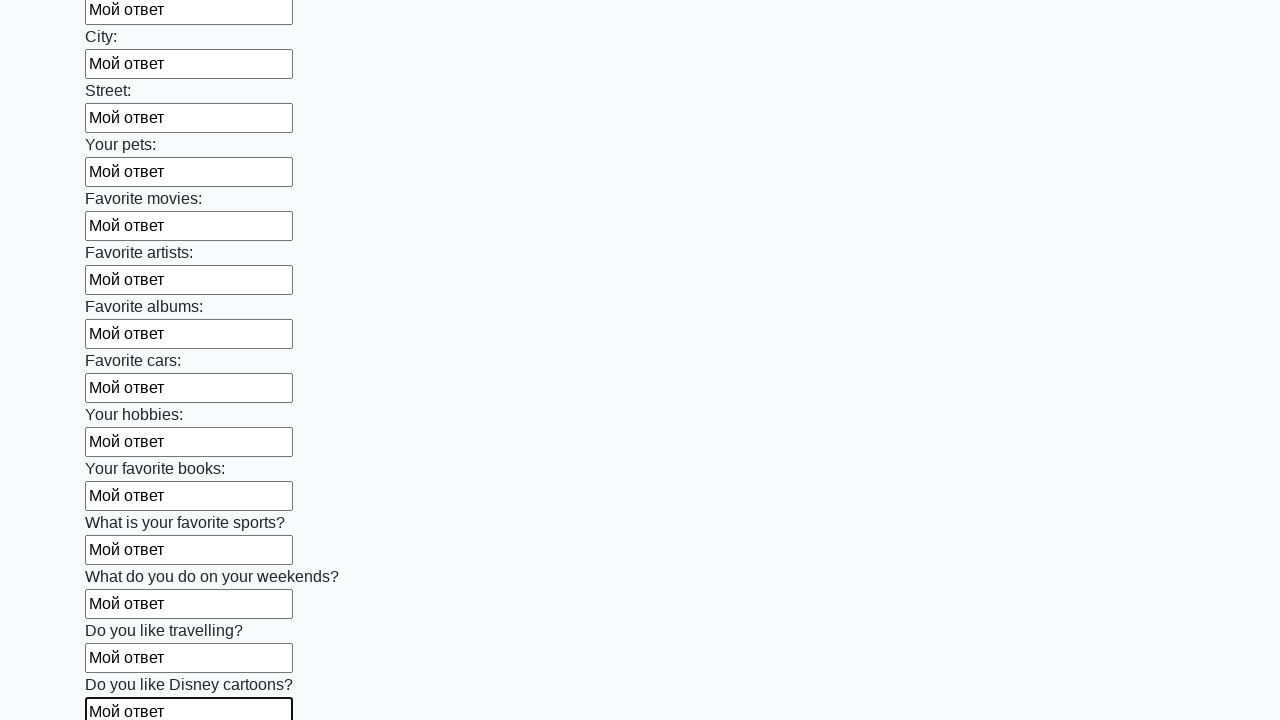

Filled an input field with text 'Мой ответ' on input >> nth=17
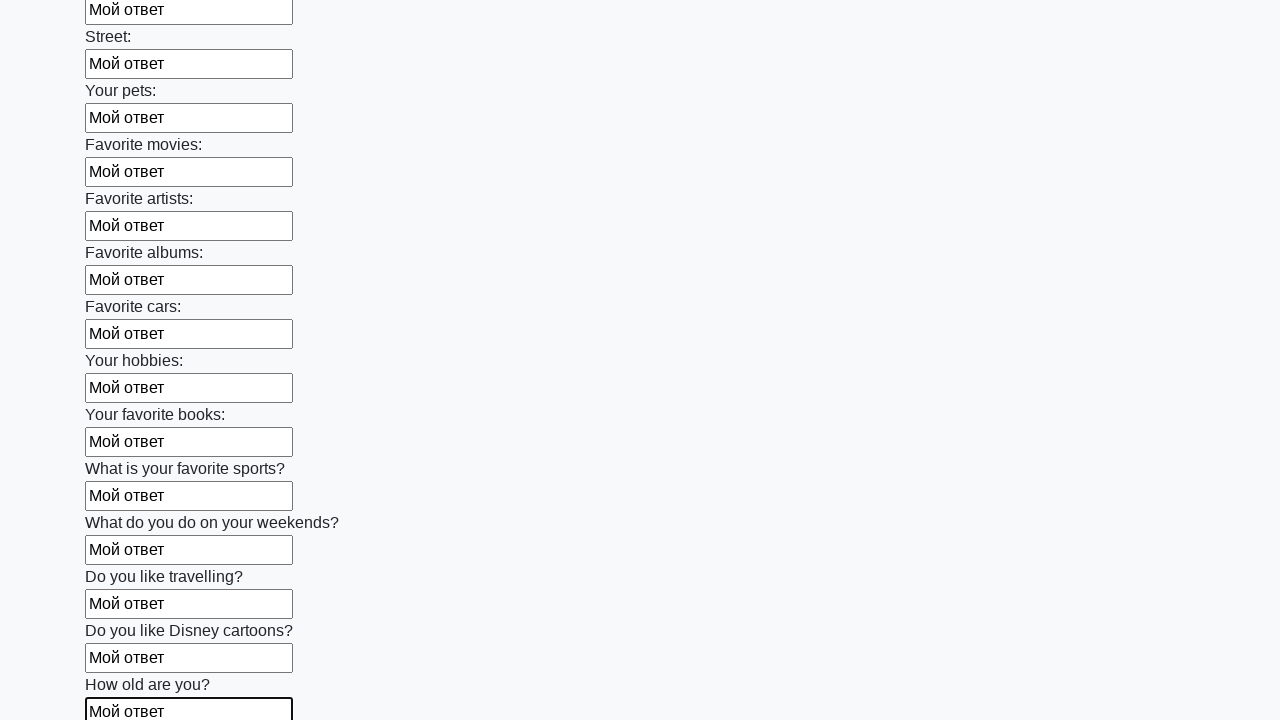

Filled an input field with text 'Мой ответ' on input >> nth=18
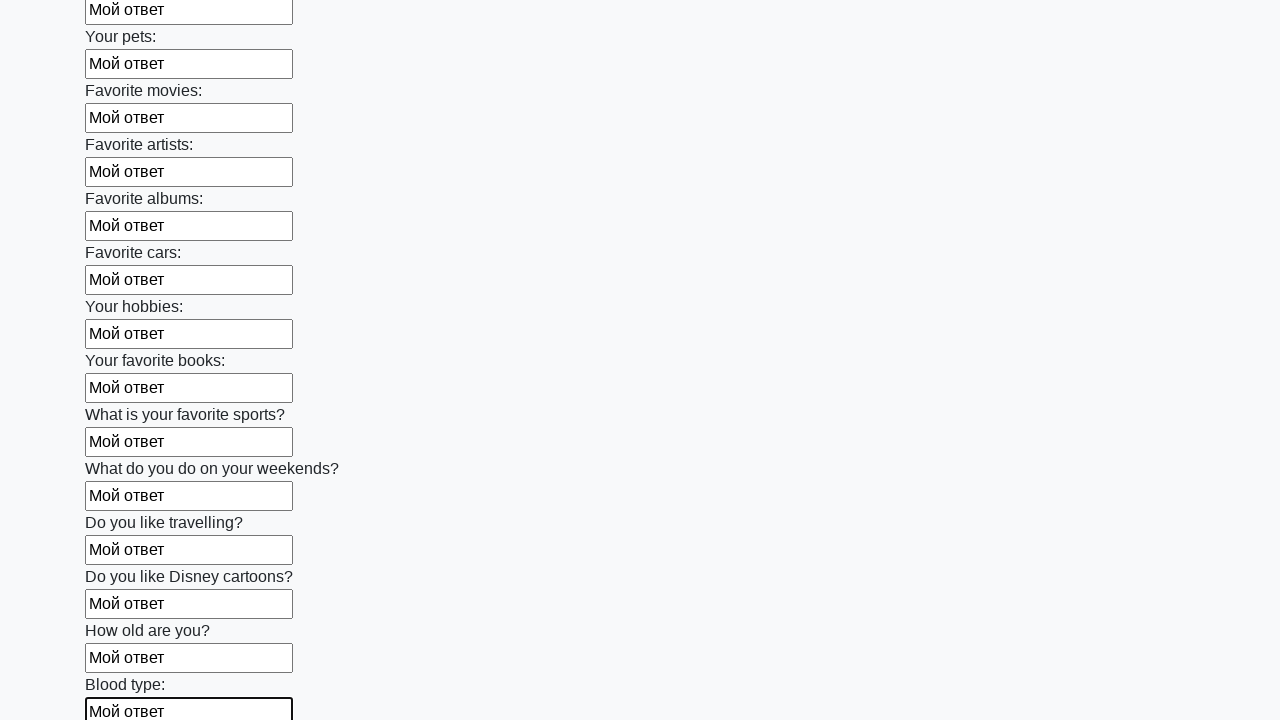

Filled an input field with text 'Мой ответ' on input >> nth=19
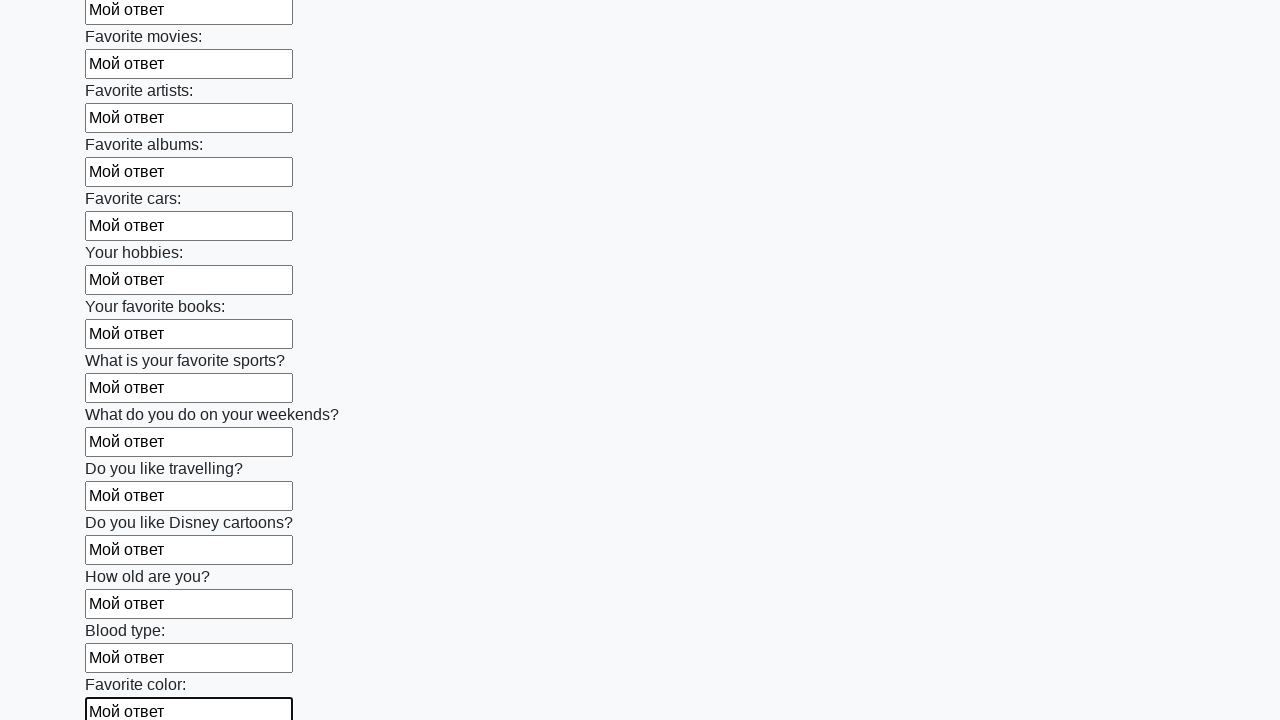

Filled an input field with text 'Мой ответ' on input >> nth=20
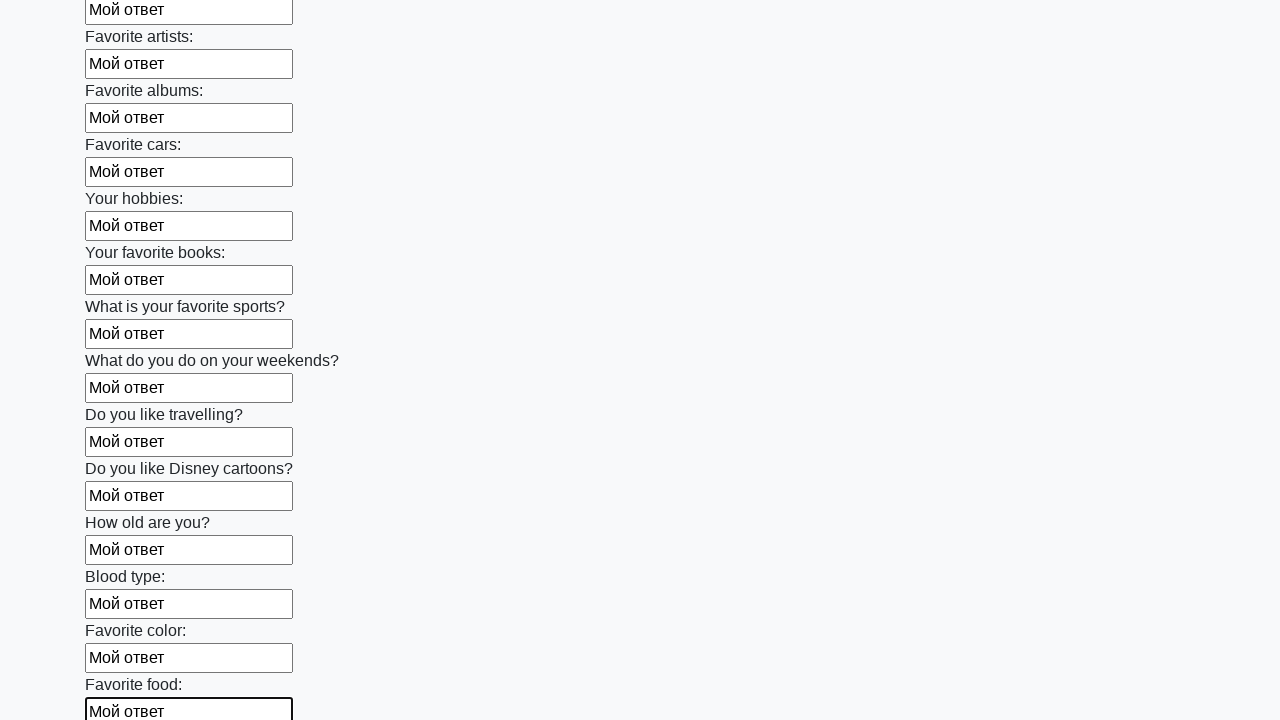

Filled an input field with text 'Мой ответ' on input >> nth=21
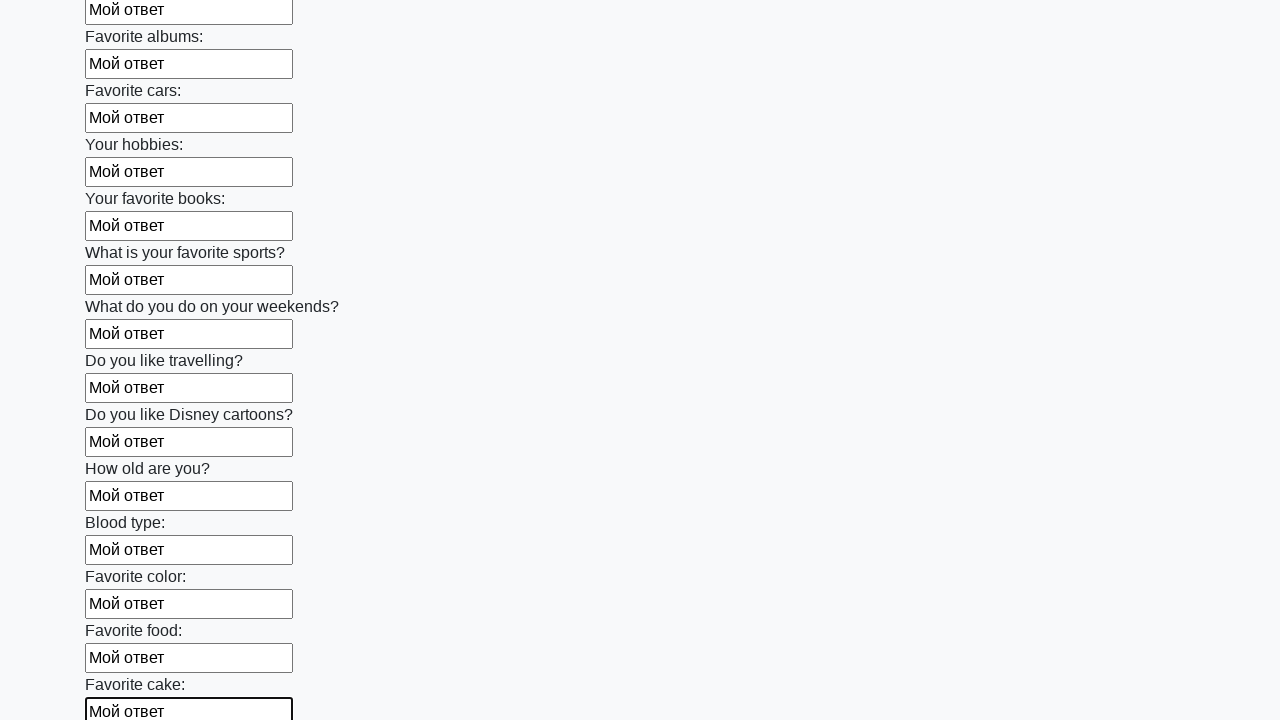

Filled an input field with text 'Мой ответ' on input >> nth=22
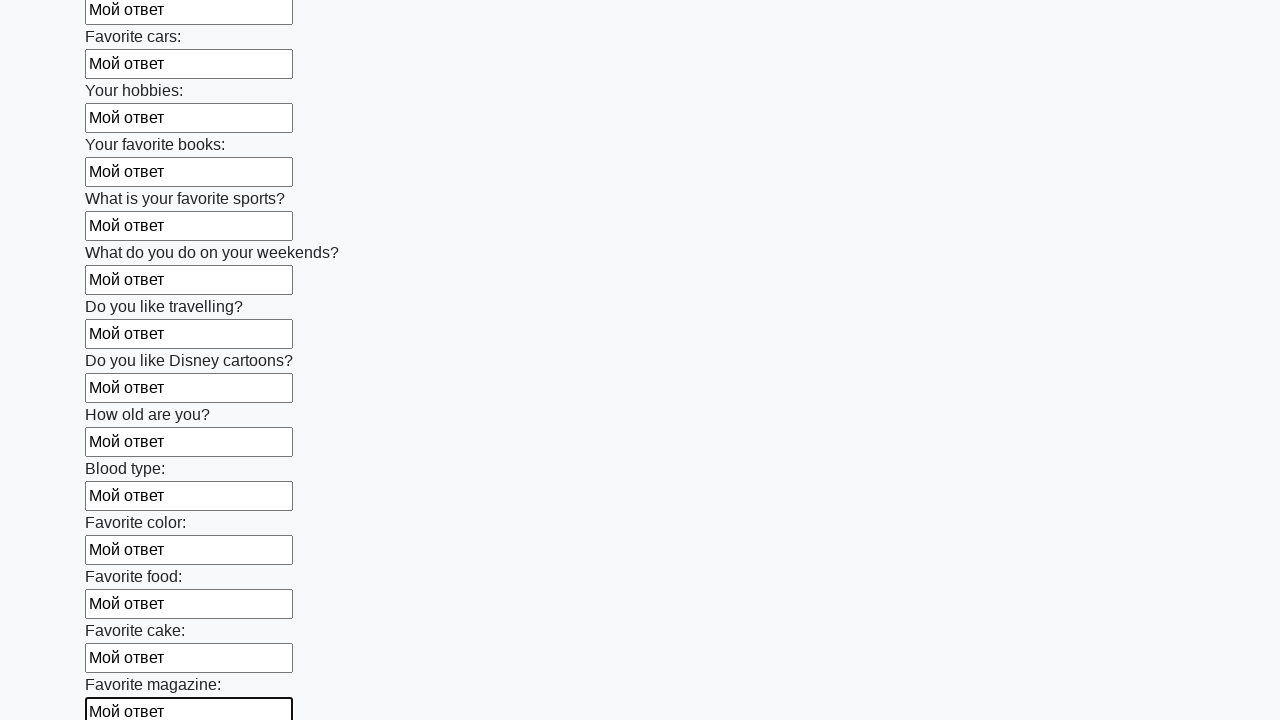

Filled an input field with text 'Мой ответ' on input >> nth=23
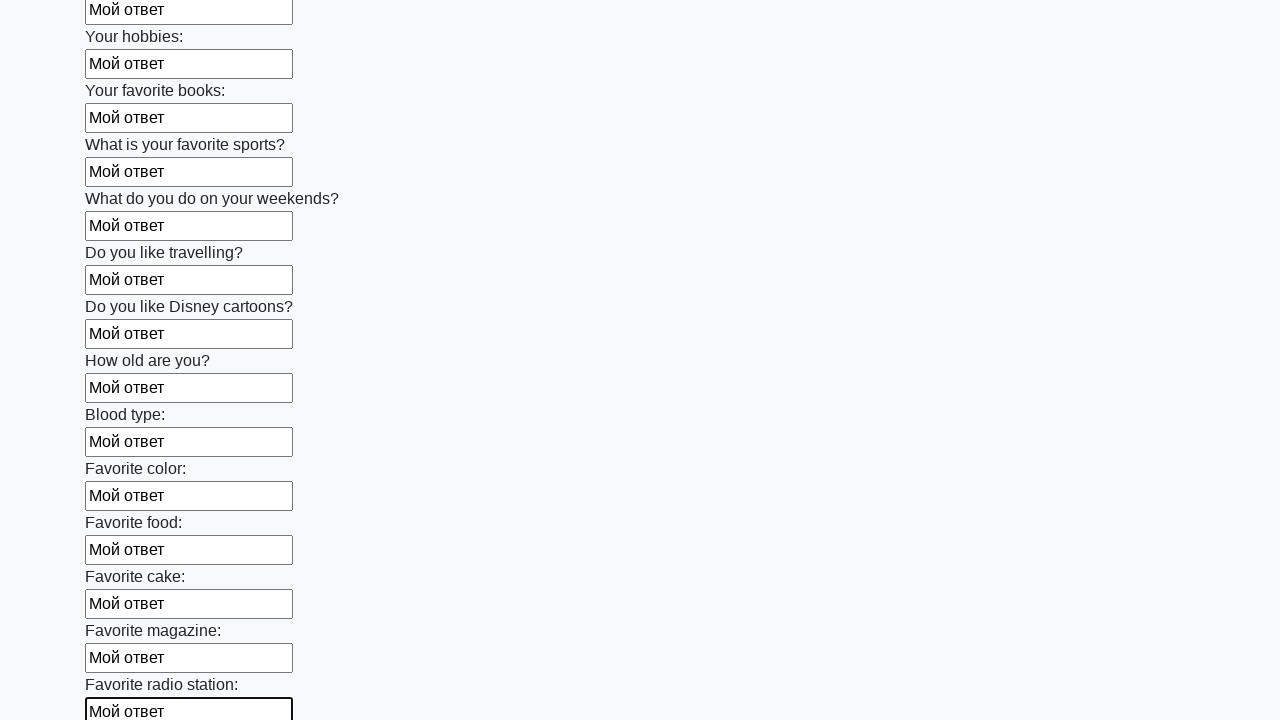

Filled an input field with text 'Мой ответ' on input >> nth=24
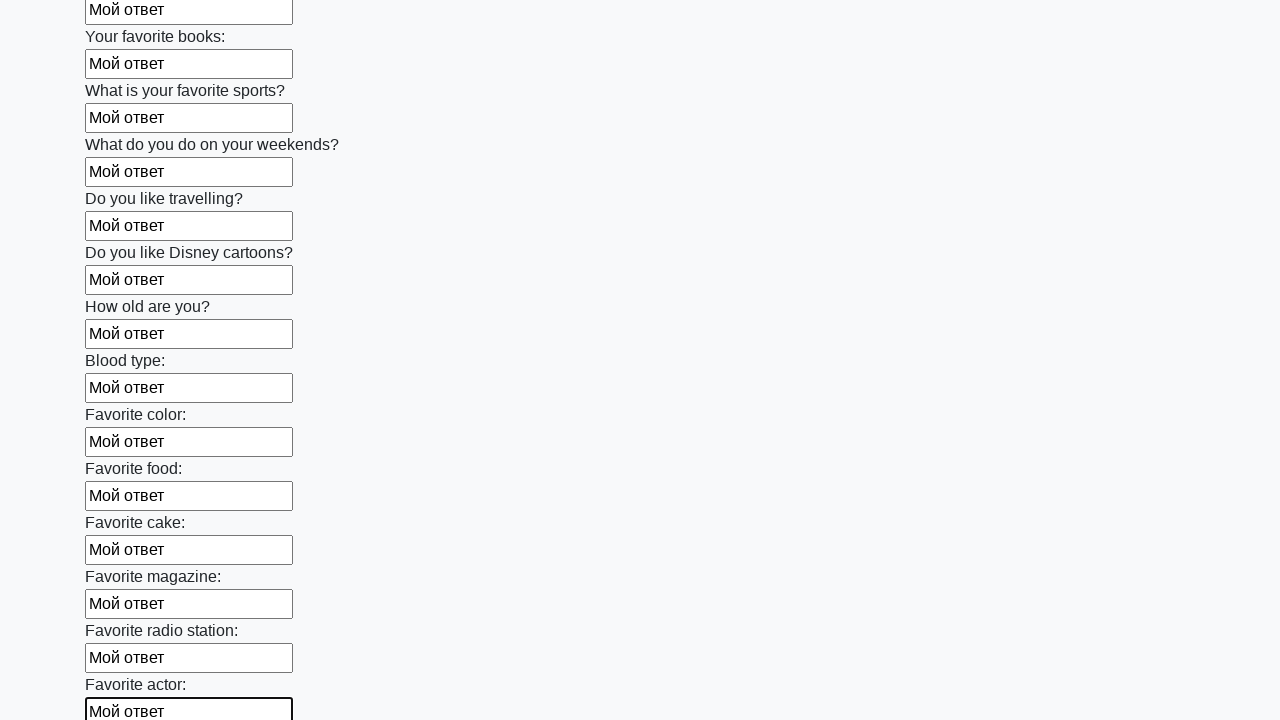

Filled an input field with text 'Мой ответ' on input >> nth=25
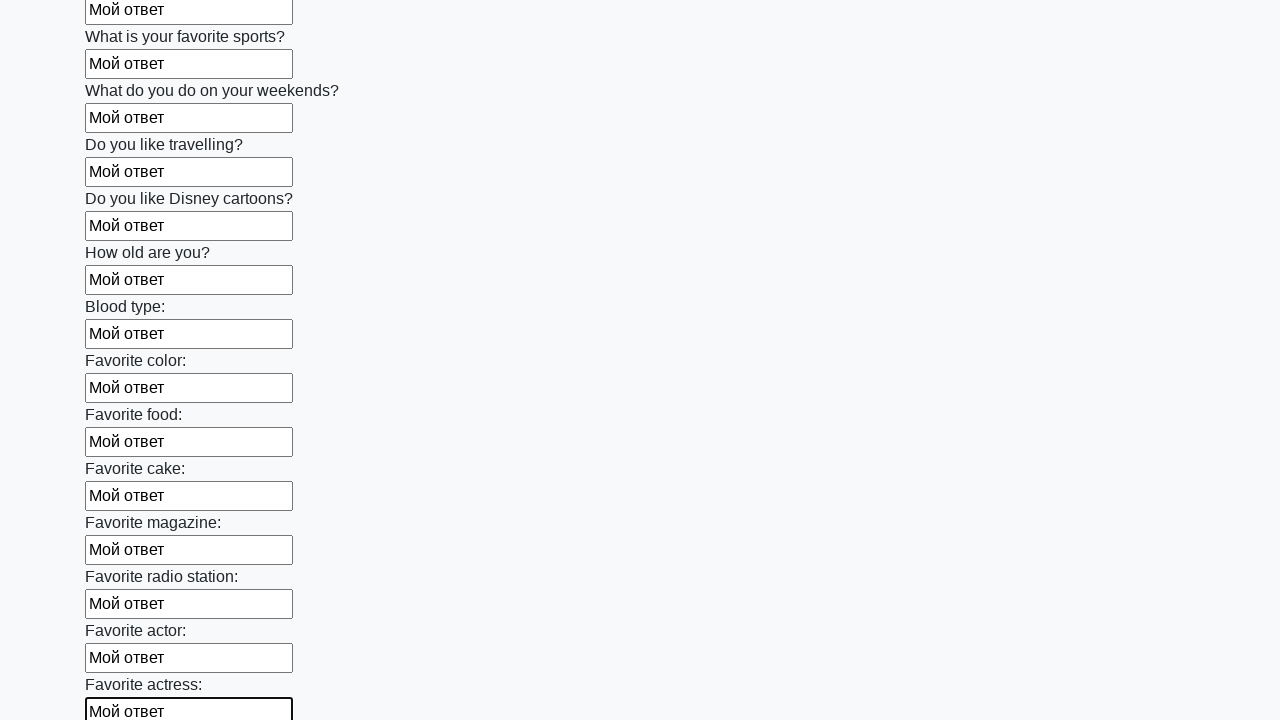

Filled an input field with text 'Мой ответ' on input >> nth=26
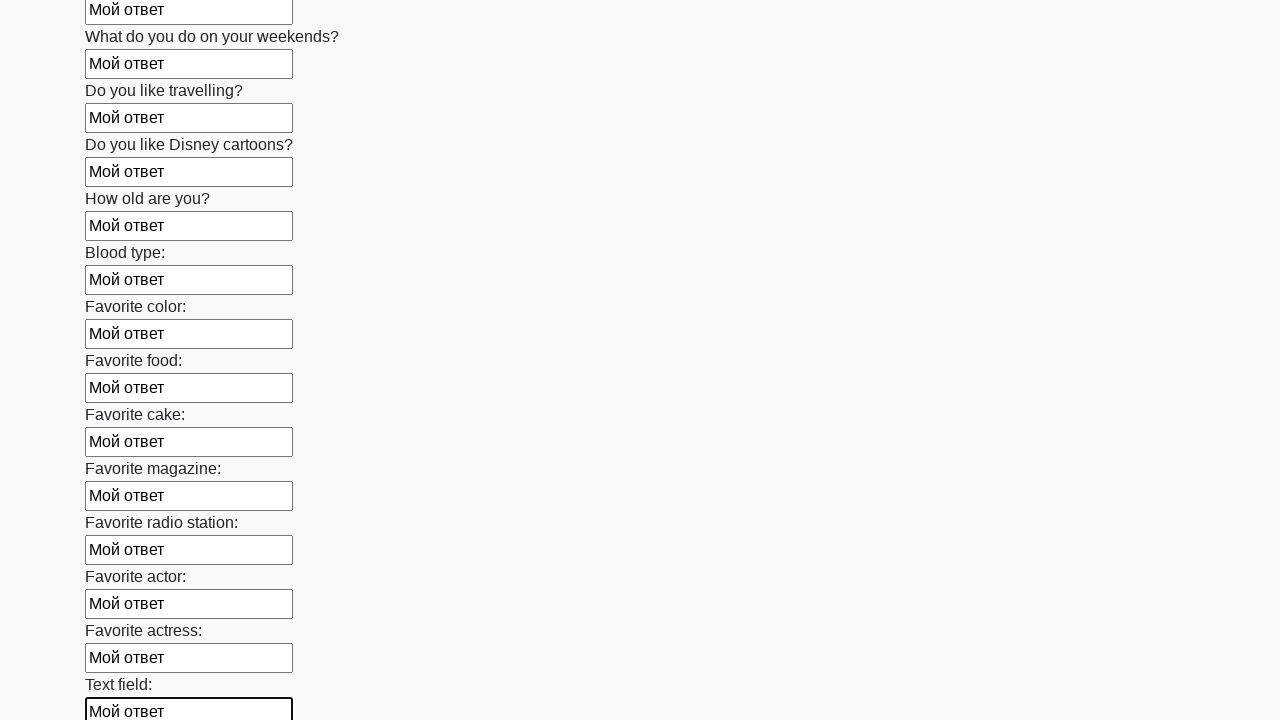

Filled an input field with text 'Мой ответ' on input >> nth=27
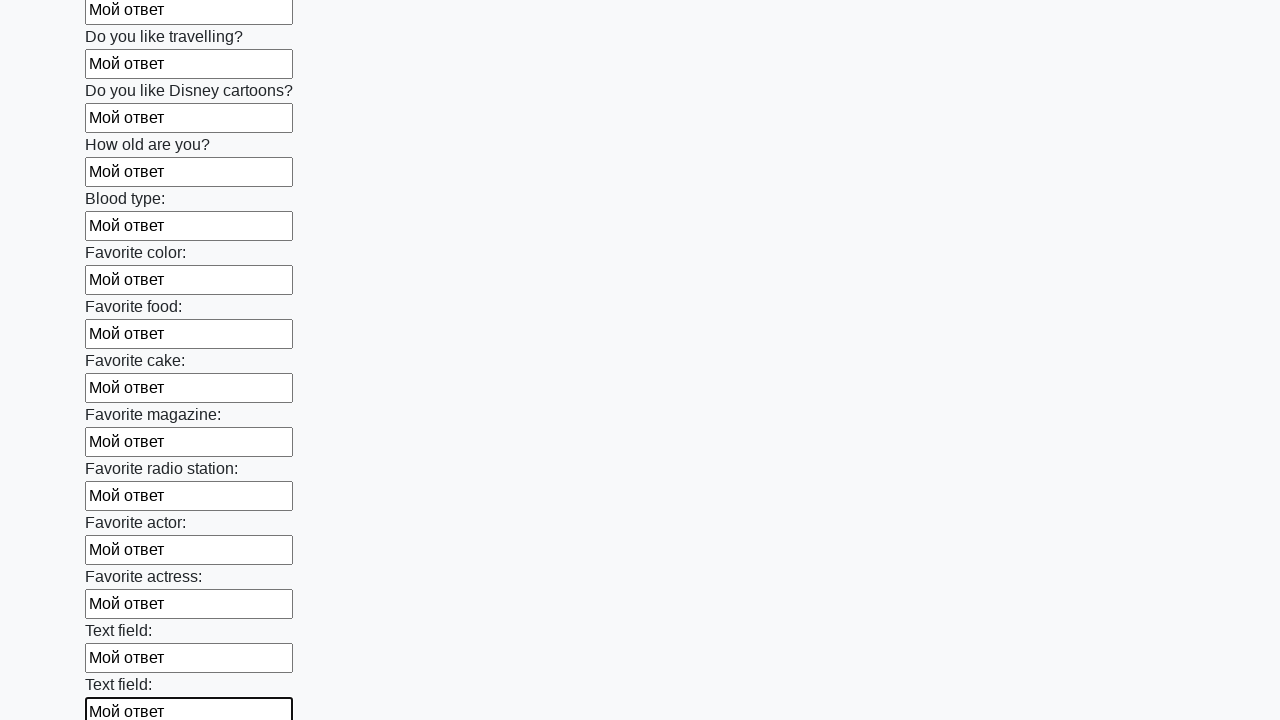

Filled an input field with text 'Мой ответ' on input >> nth=28
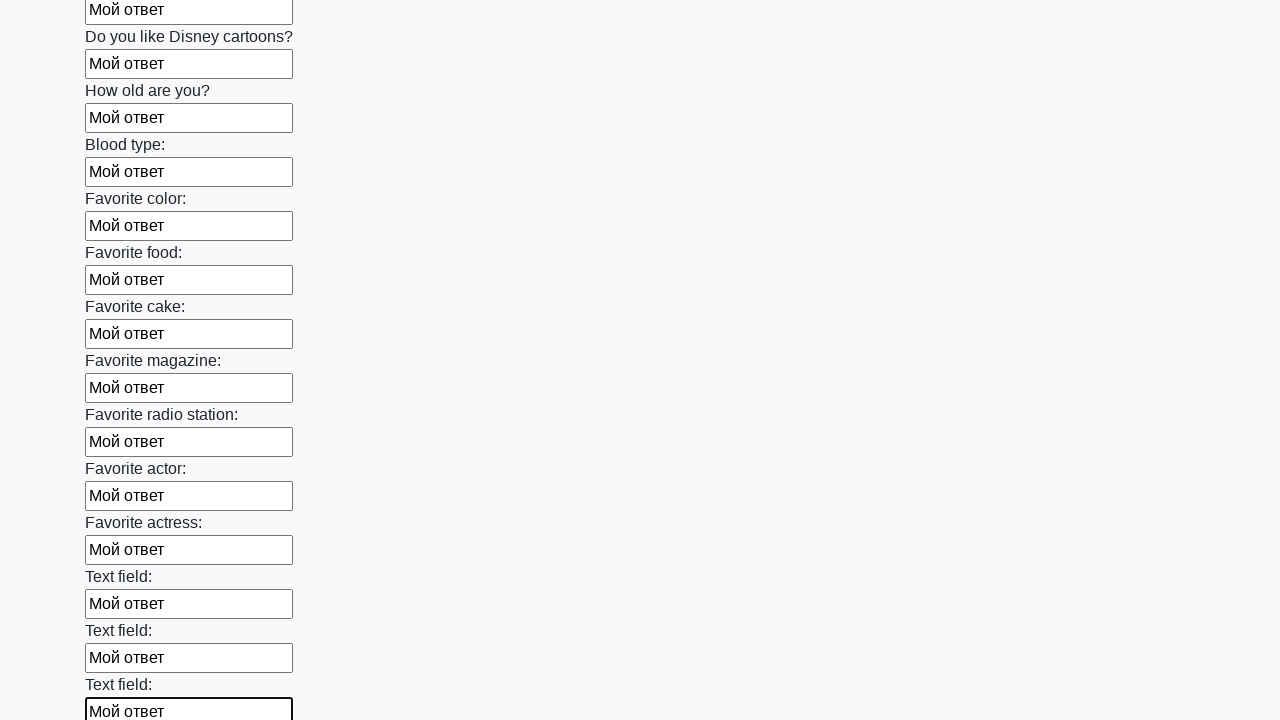

Filled an input field with text 'Мой ответ' on input >> nth=29
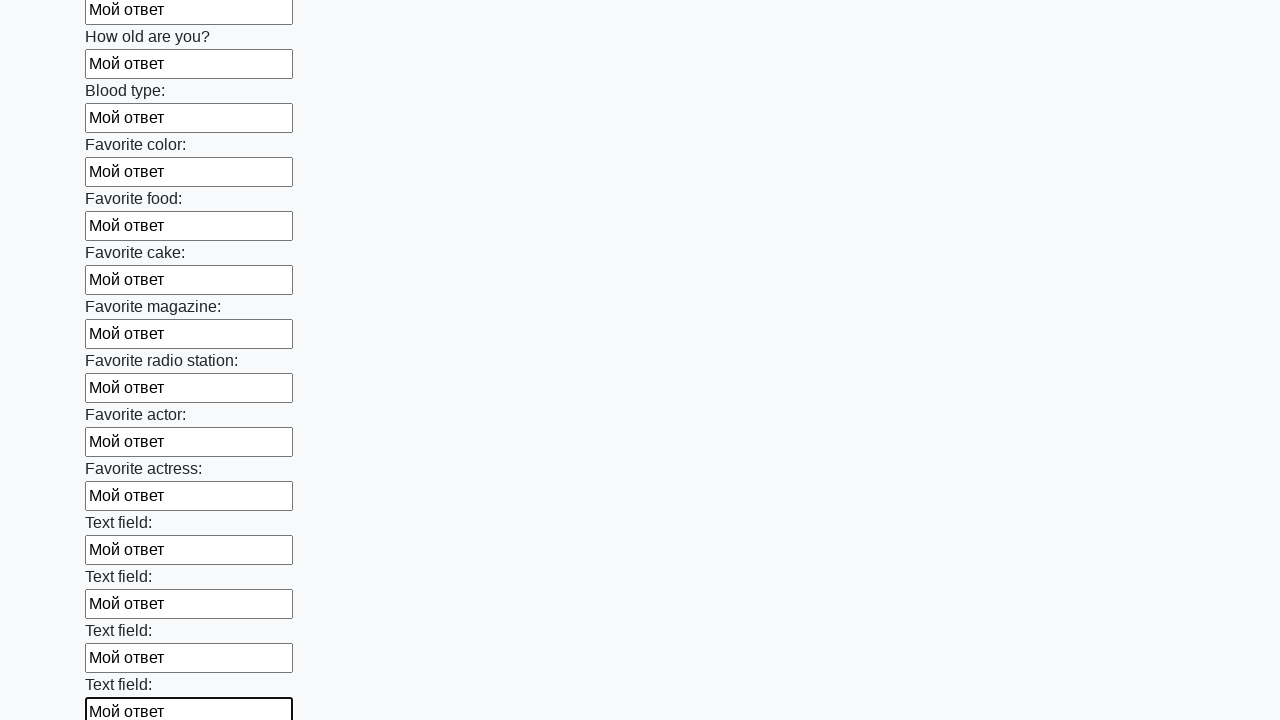

Filled an input field with text 'Мой ответ' on input >> nth=30
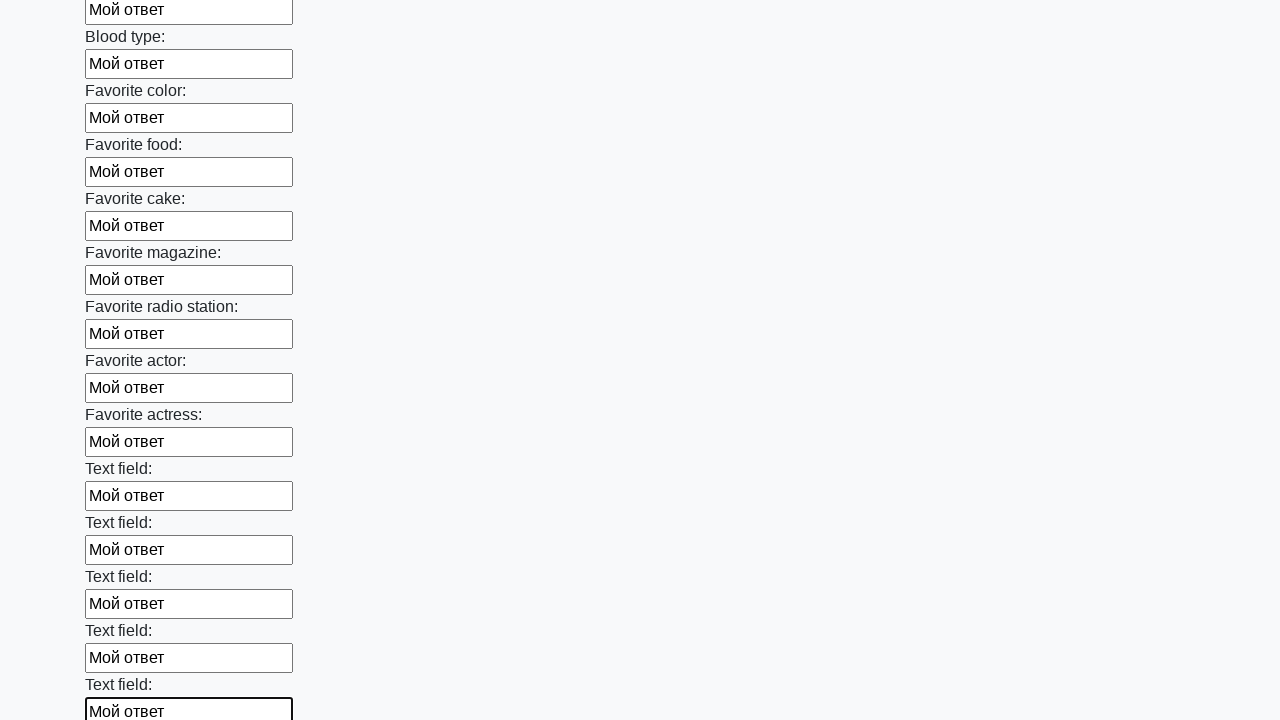

Filled an input field with text 'Мой ответ' on input >> nth=31
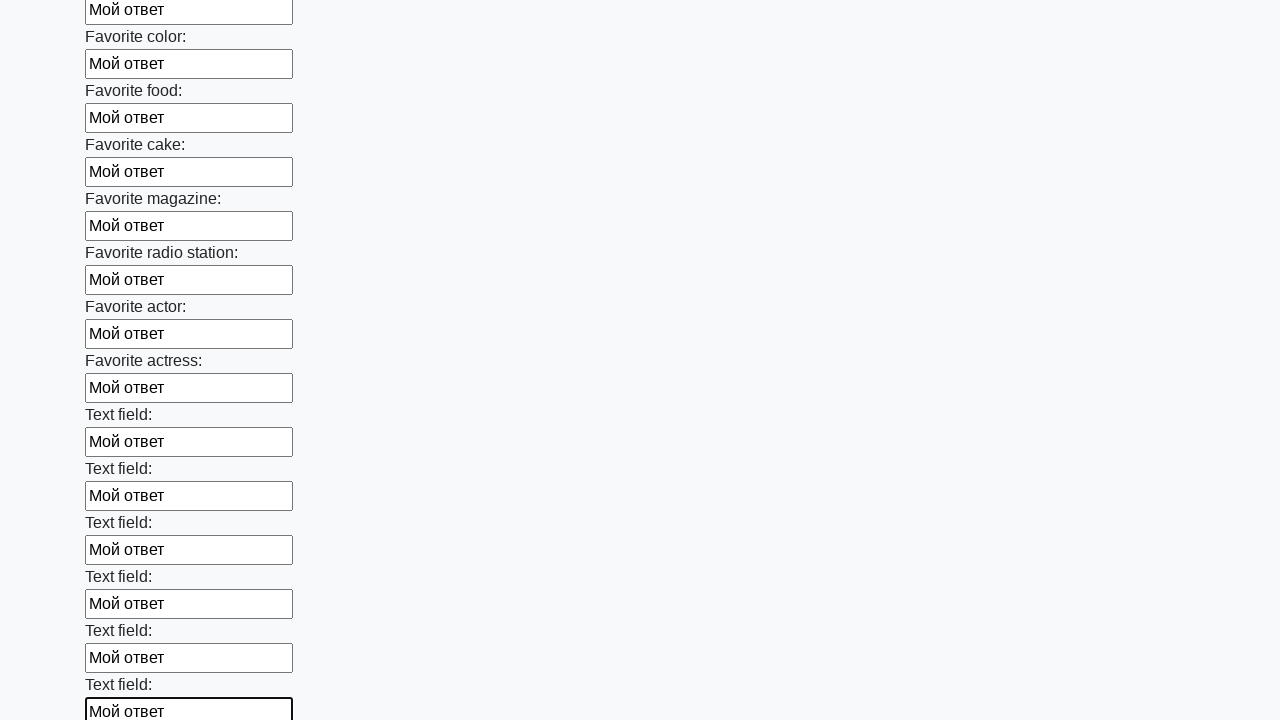

Filled an input field with text 'Мой ответ' on input >> nth=32
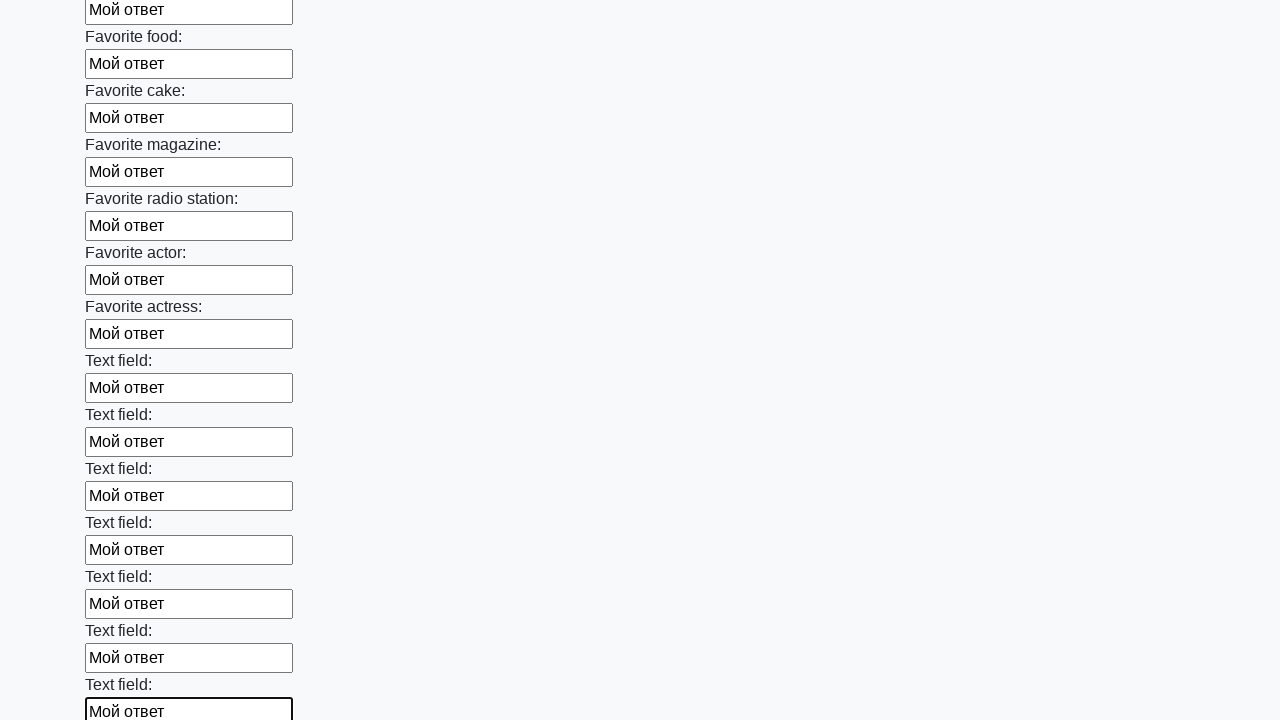

Filled an input field with text 'Мой ответ' on input >> nth=33
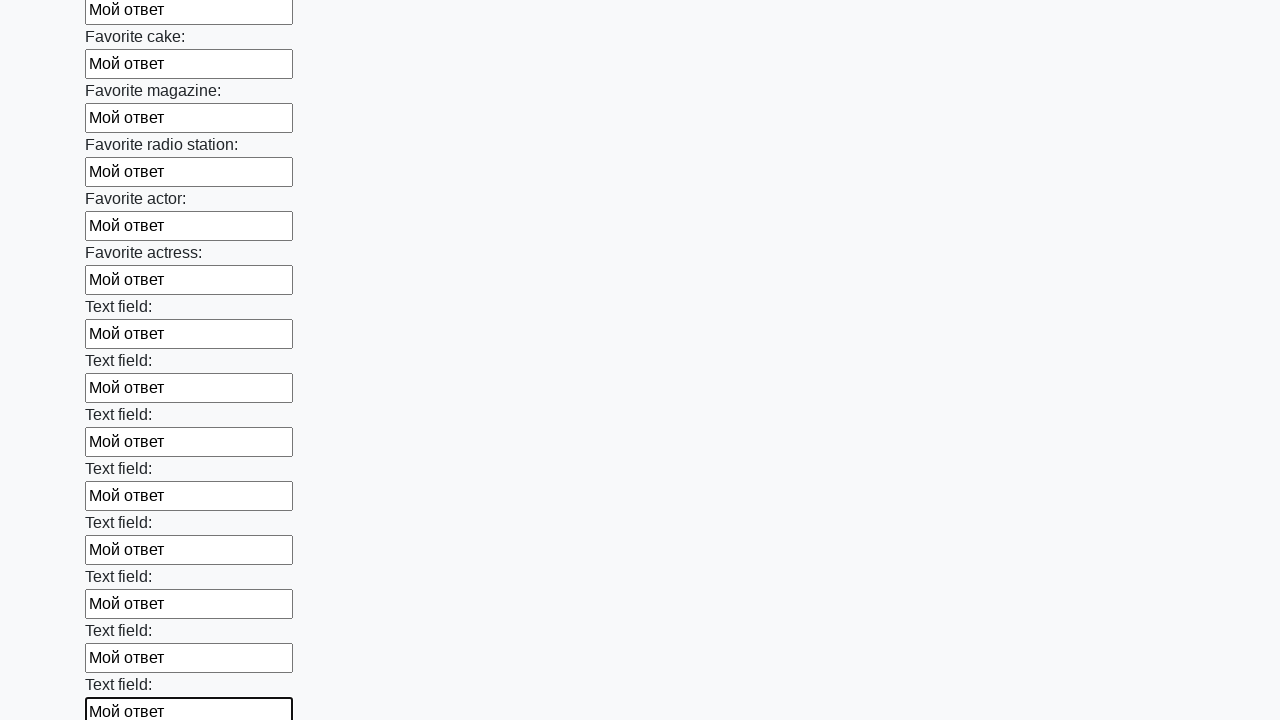

Filled an input field with text 'Мой ответ' on input >> nth=34
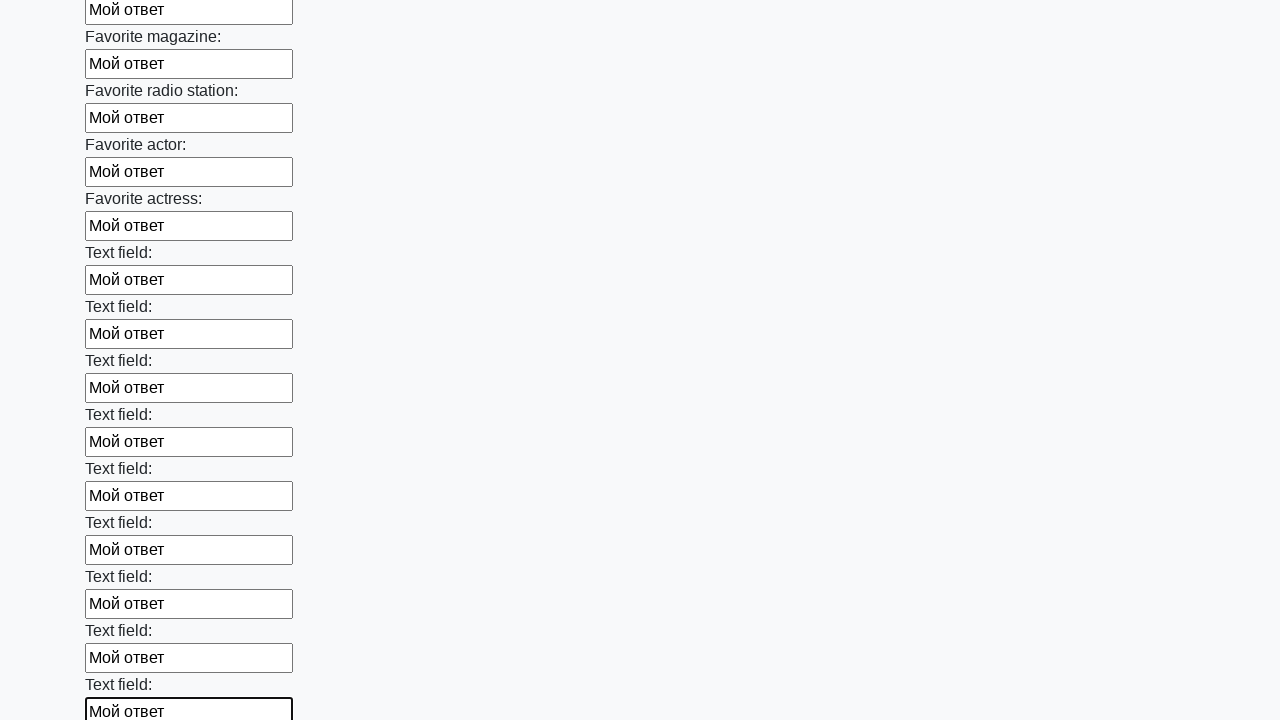

Filled an input field with text 'Мой ответ' on input >> nth=35
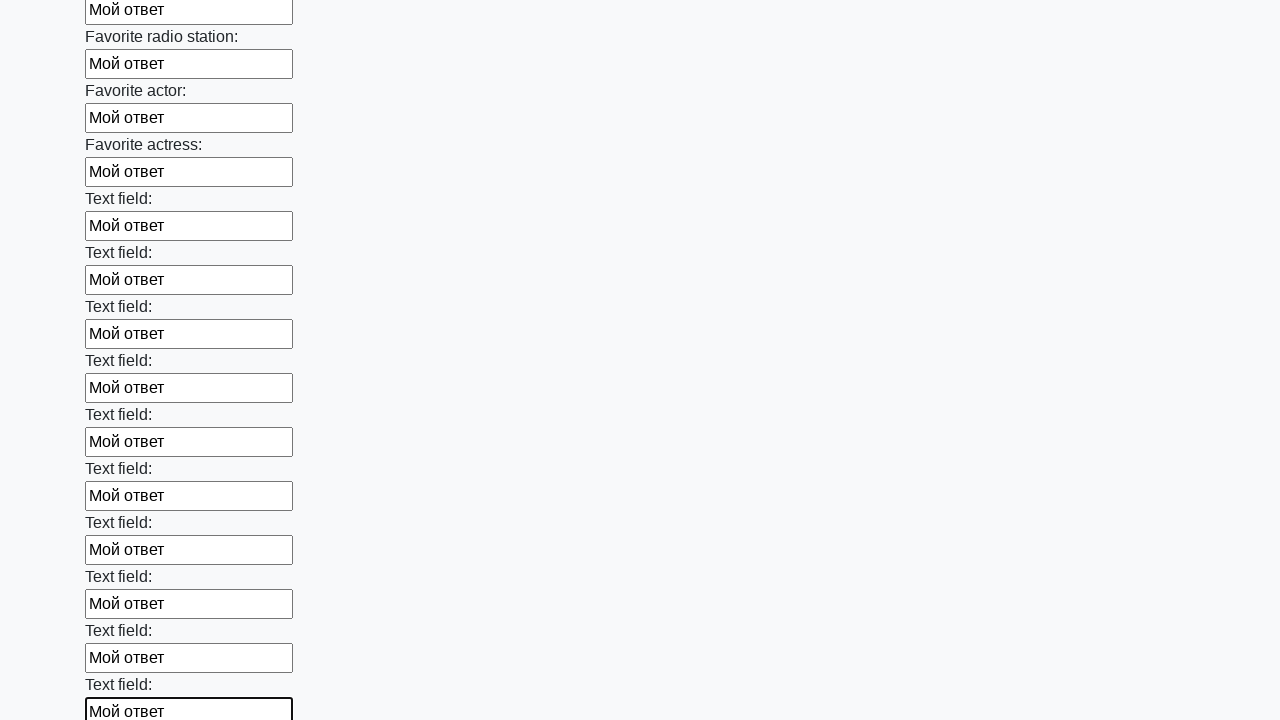

Filled an input field with text 'Мой ответ' on input >> nth=36
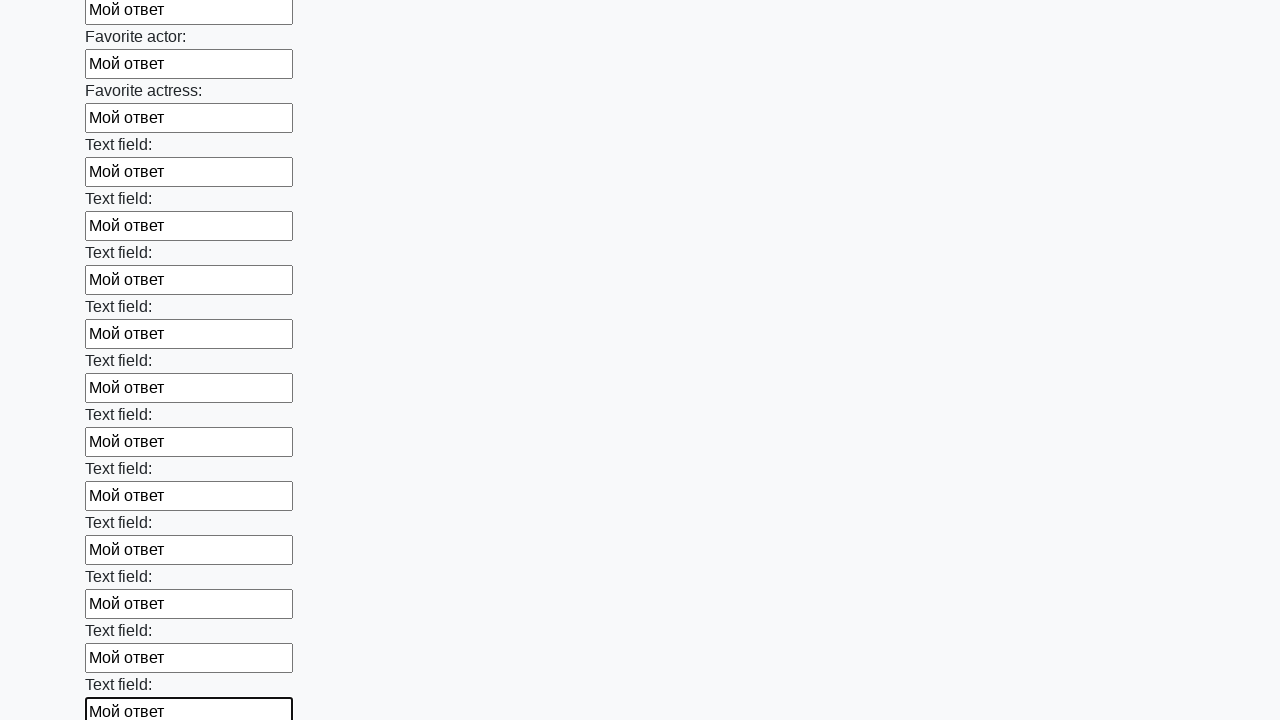

Filled an input field with text 'Мой ответ' on input >> nth=37
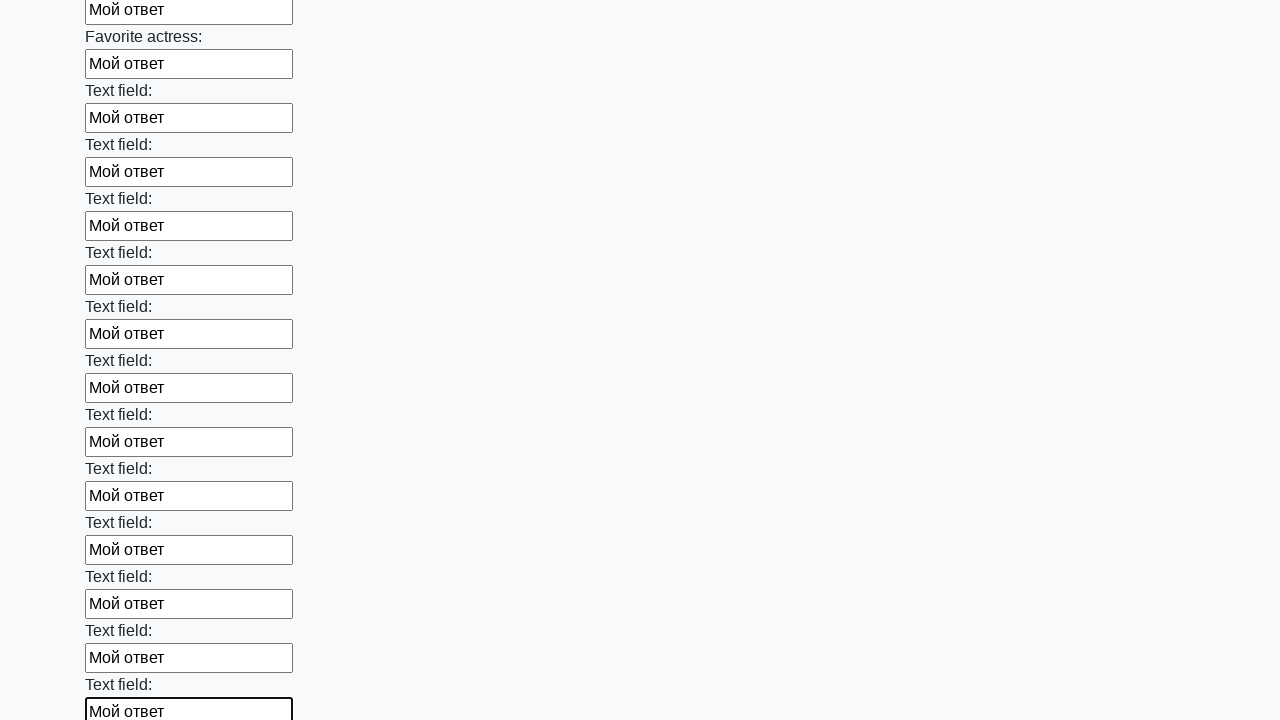

Filled an input field with text 'Мой ответ' on input >> nth=38
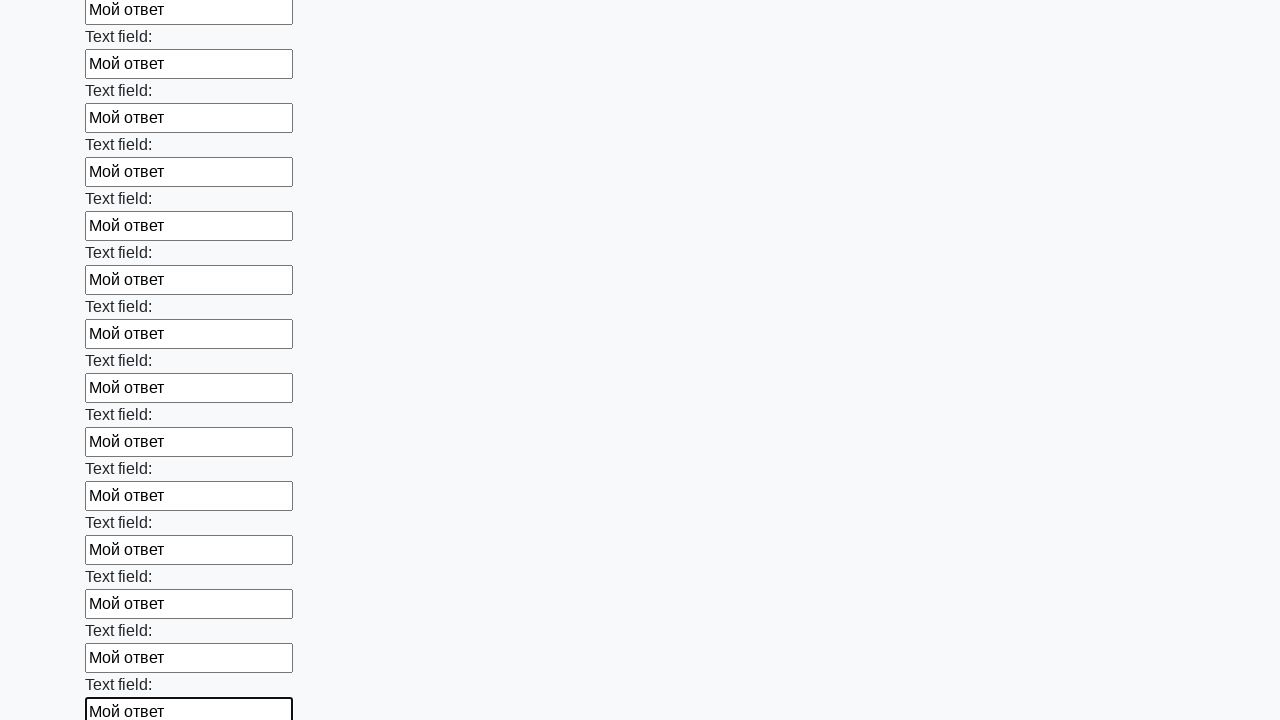

Filled an input field with text 'Мой ответ' on input >> nth=39
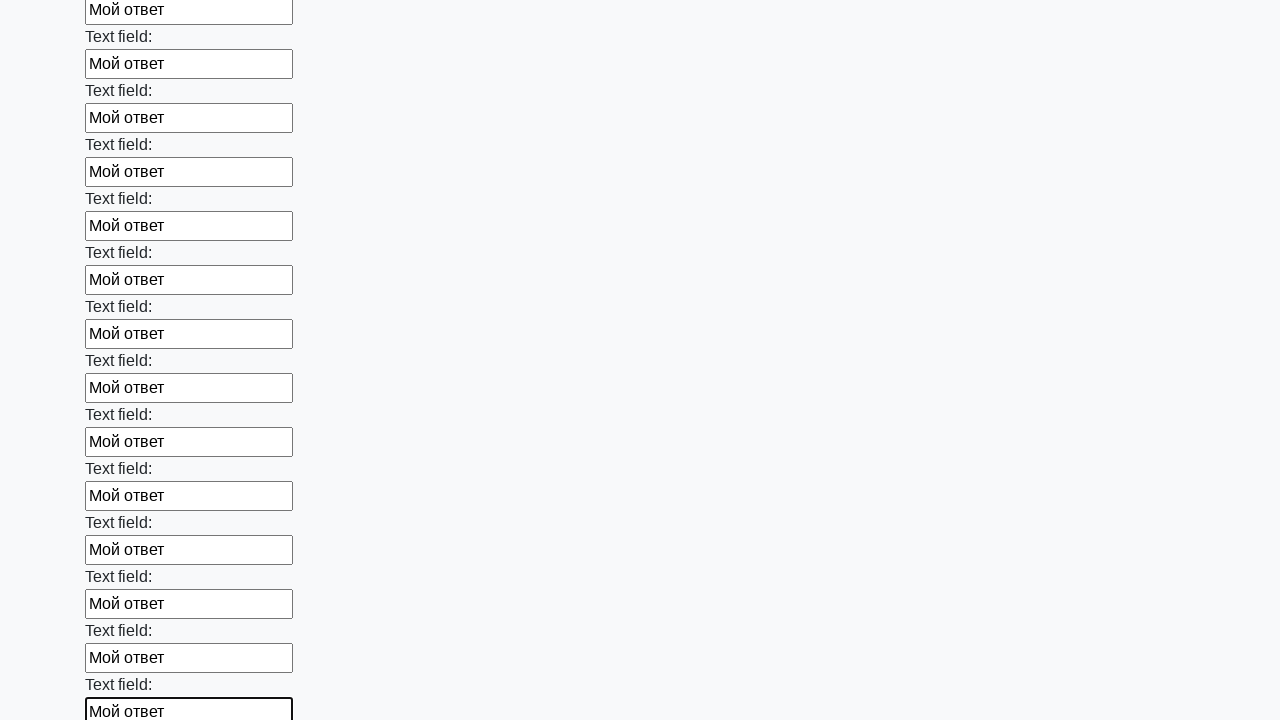

Filled an input field with text 'Мой ответ' on input >> nth=40
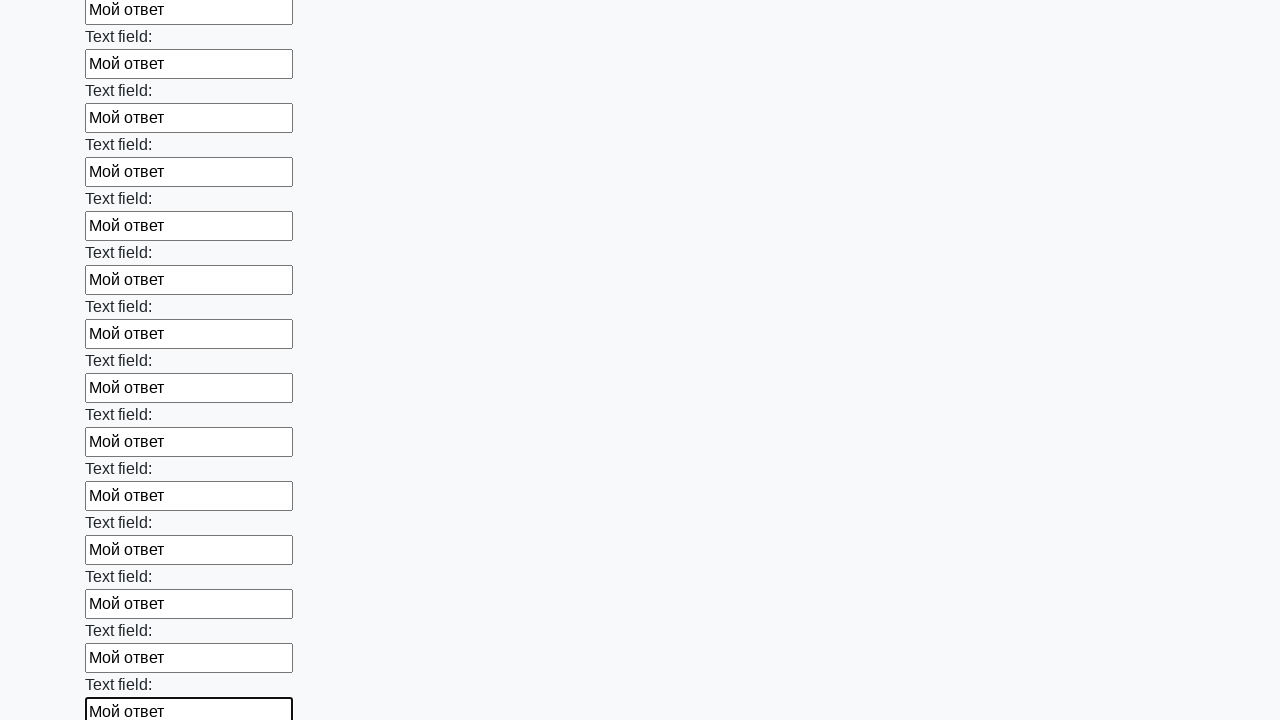

Filled an input field with text 'Мой ответ' on input >> nth=41
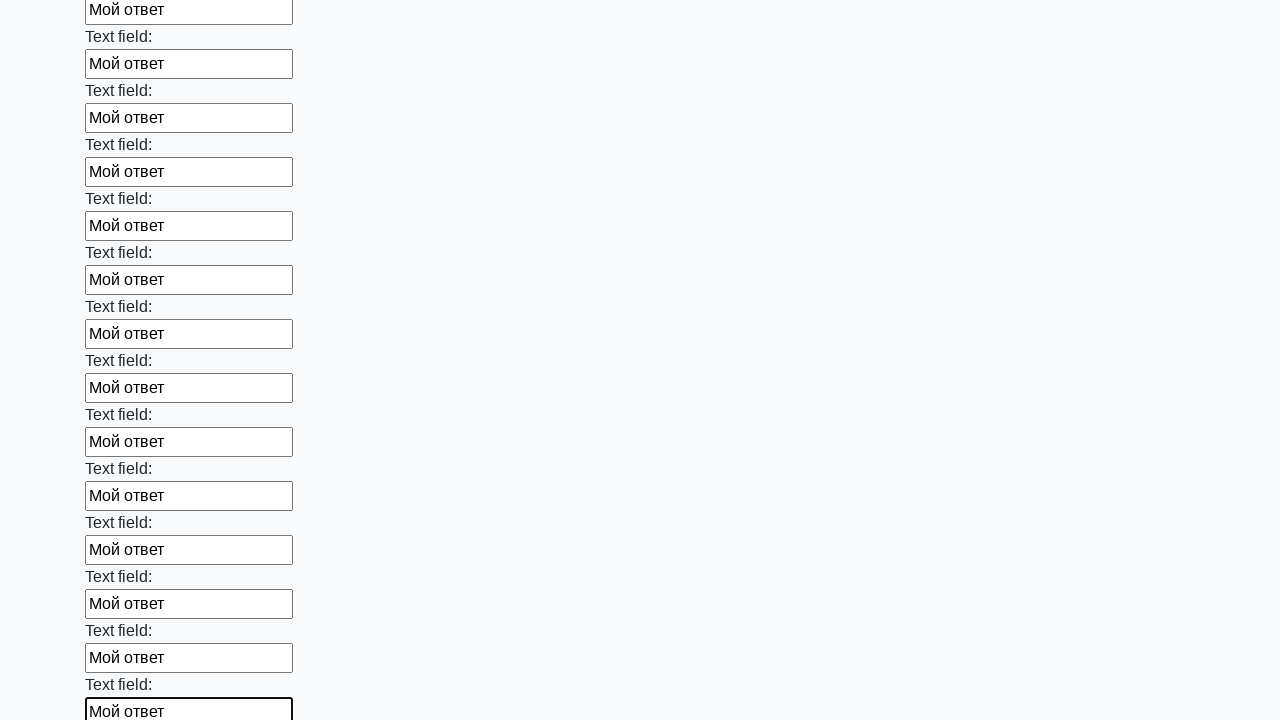

Filled an input field with text 'Мой ответ' on input >> nth=42
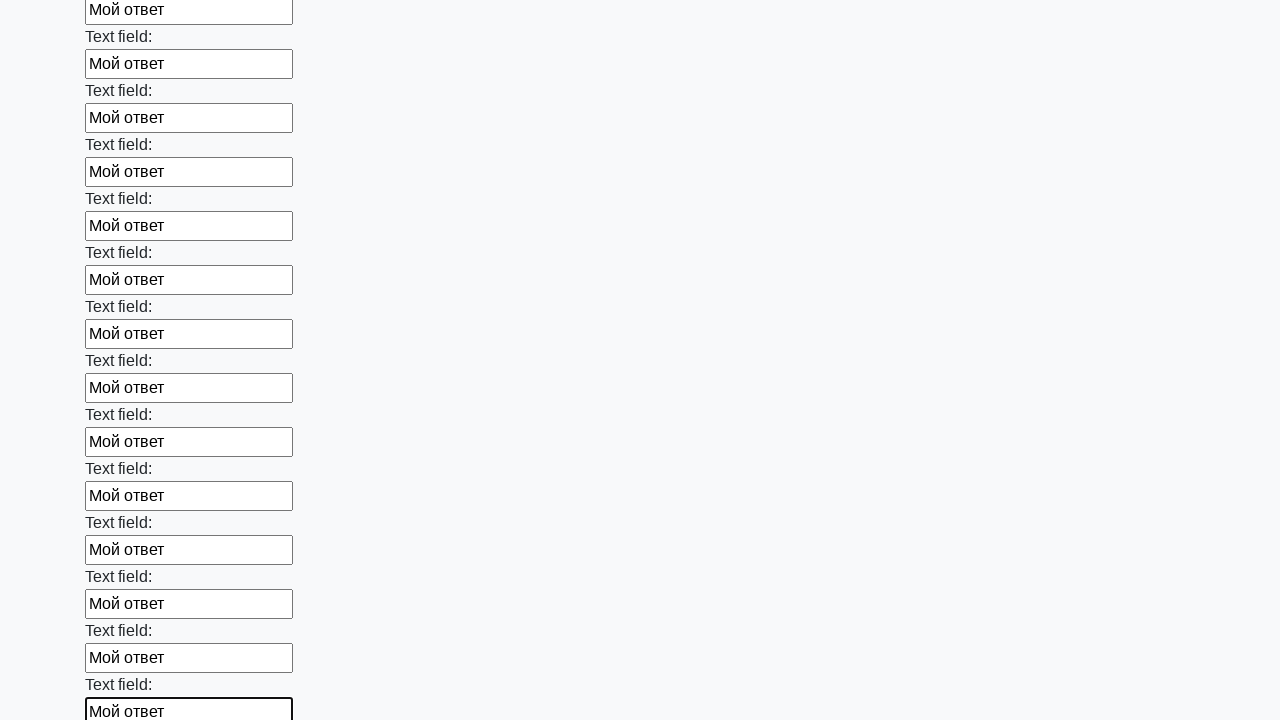

Filled an input field with text 'Мой ответ' on input >> nth=43
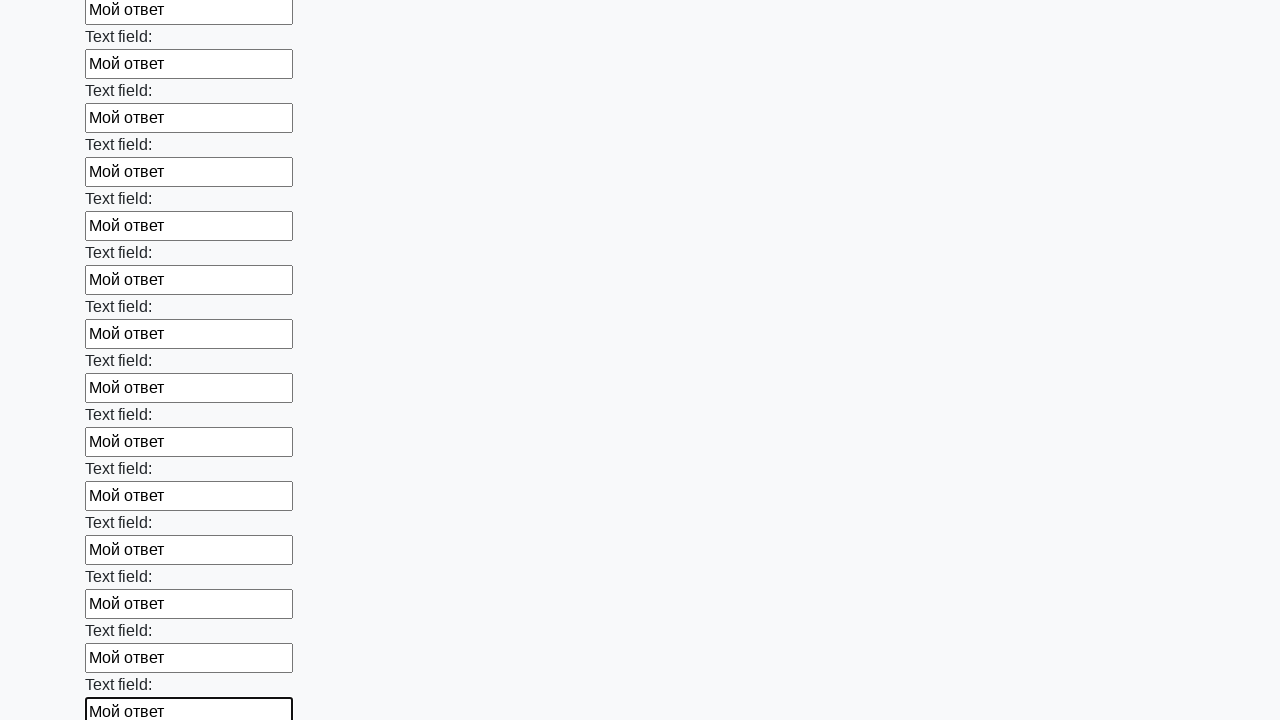

Filled an input field with text 'Мой ответ' on input >> nth=44
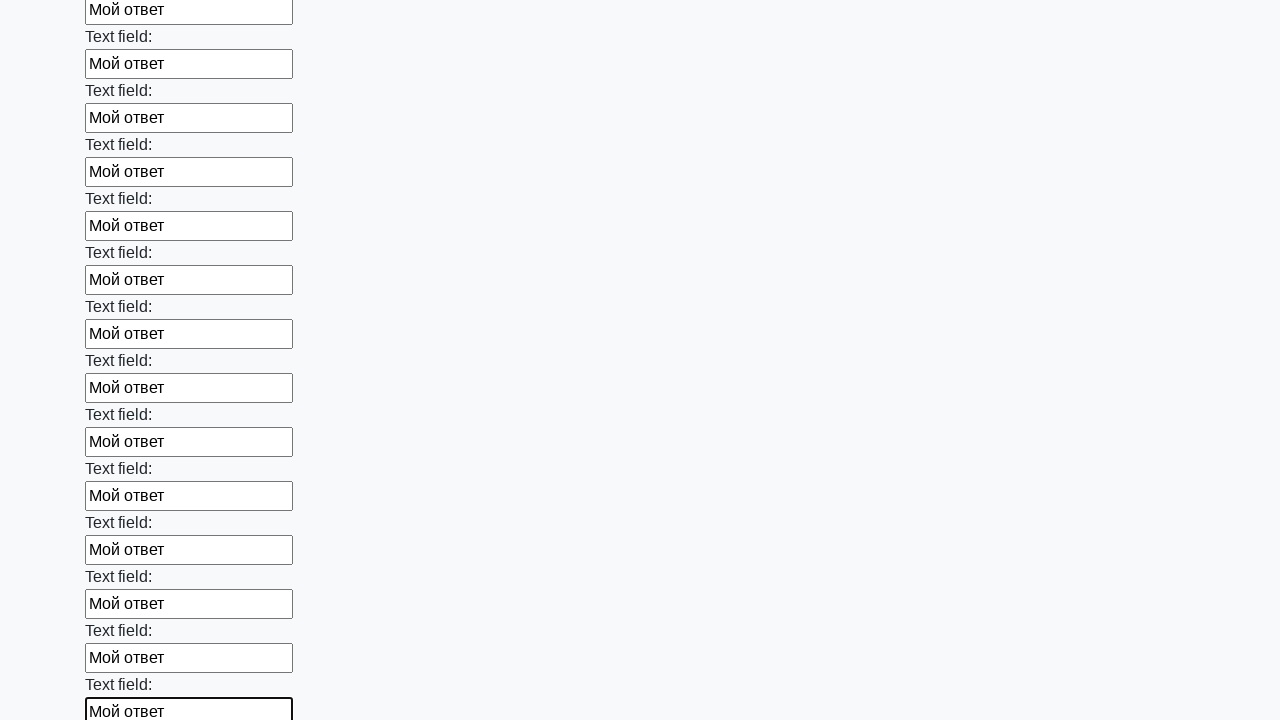

Filled an input field with text 'Мой ответ' on input >> nth=45
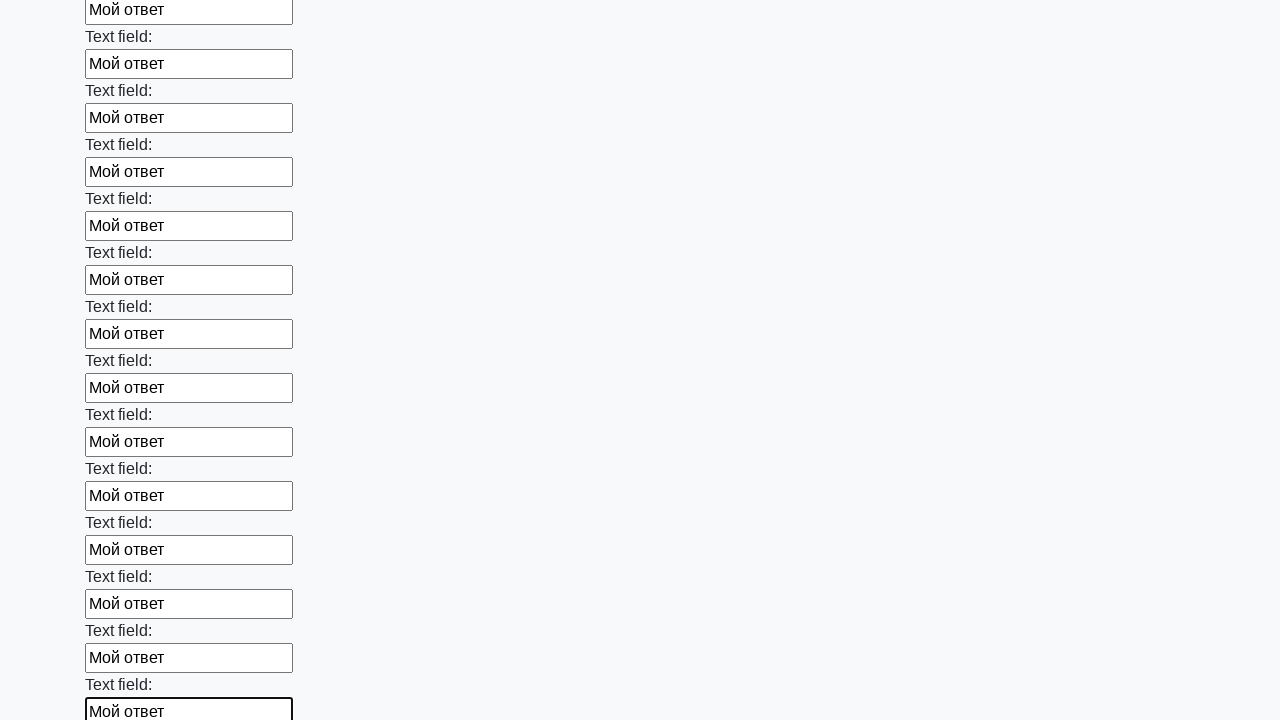

Filled an input field with text 'Мой ответ' on input >> nth=46
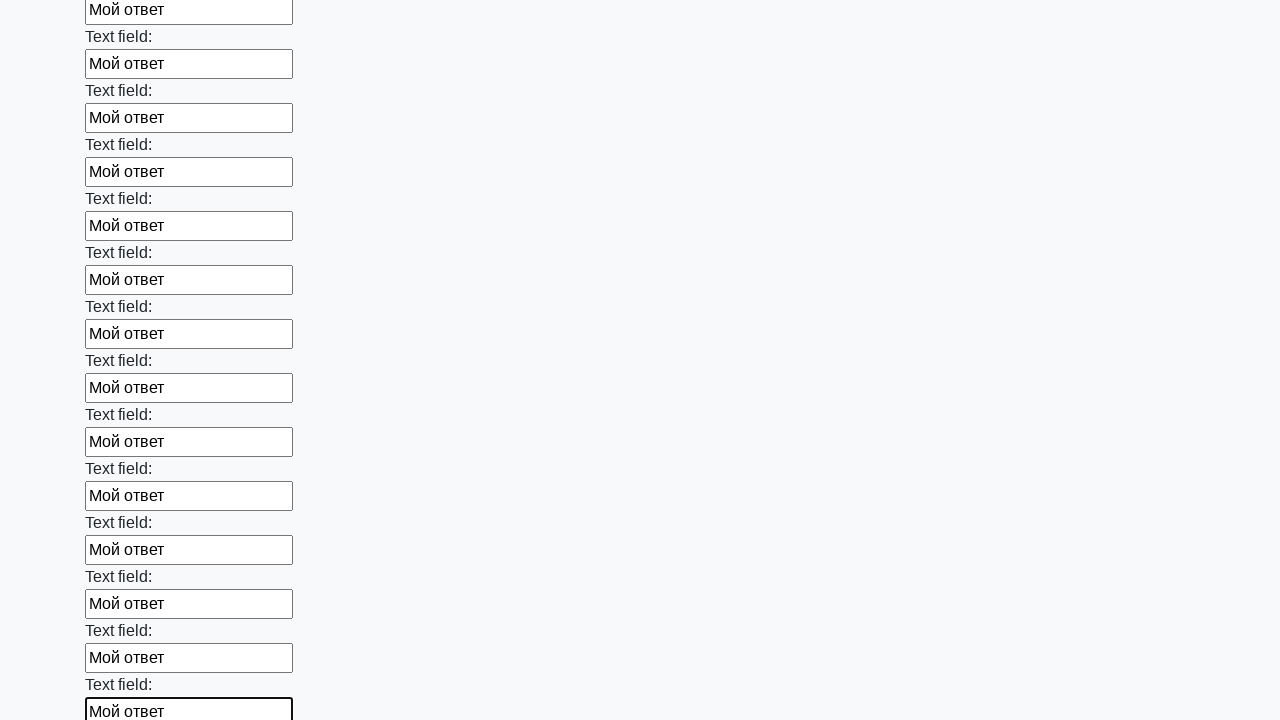

Filled an input field with text 'Мой ответ' on input >> nth=47
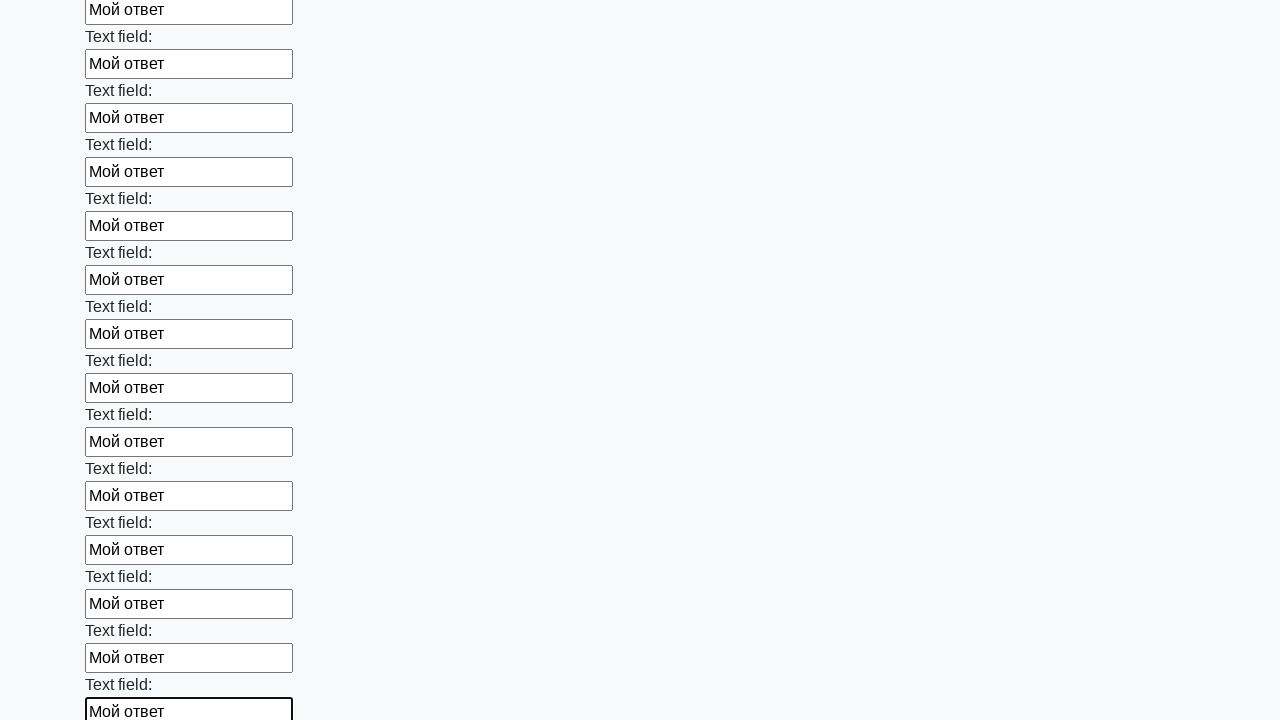

Filled an input field with text 'Мой ответ' on input >> nth=48
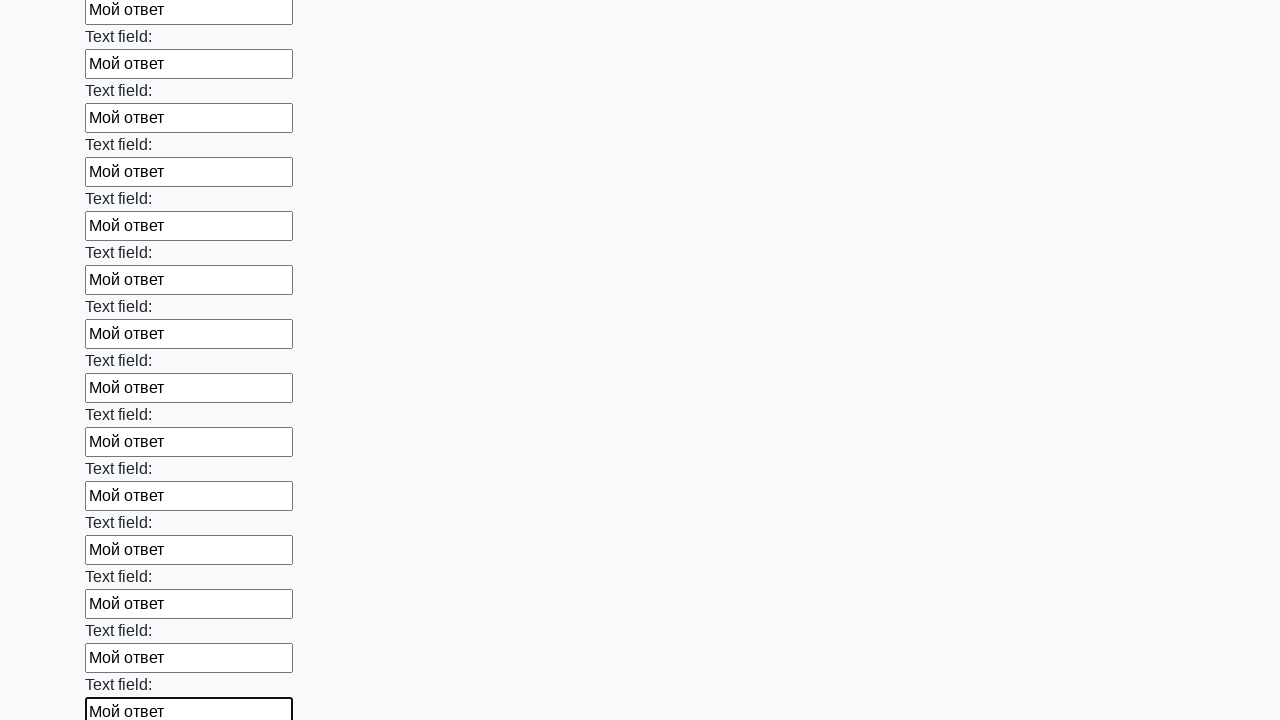

Filled an input field with text 'Мой ответ' on input >> nth=49
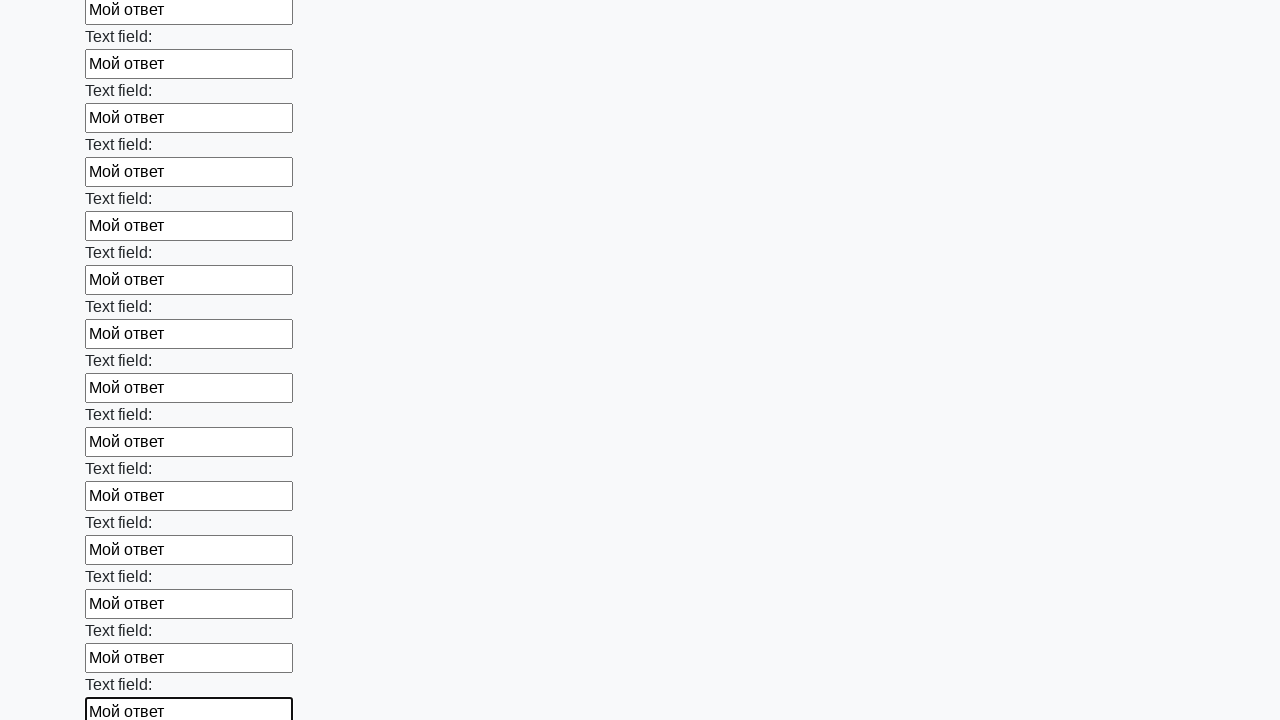

Filled an input field with text 'Мой ответ' on input >> nth=50
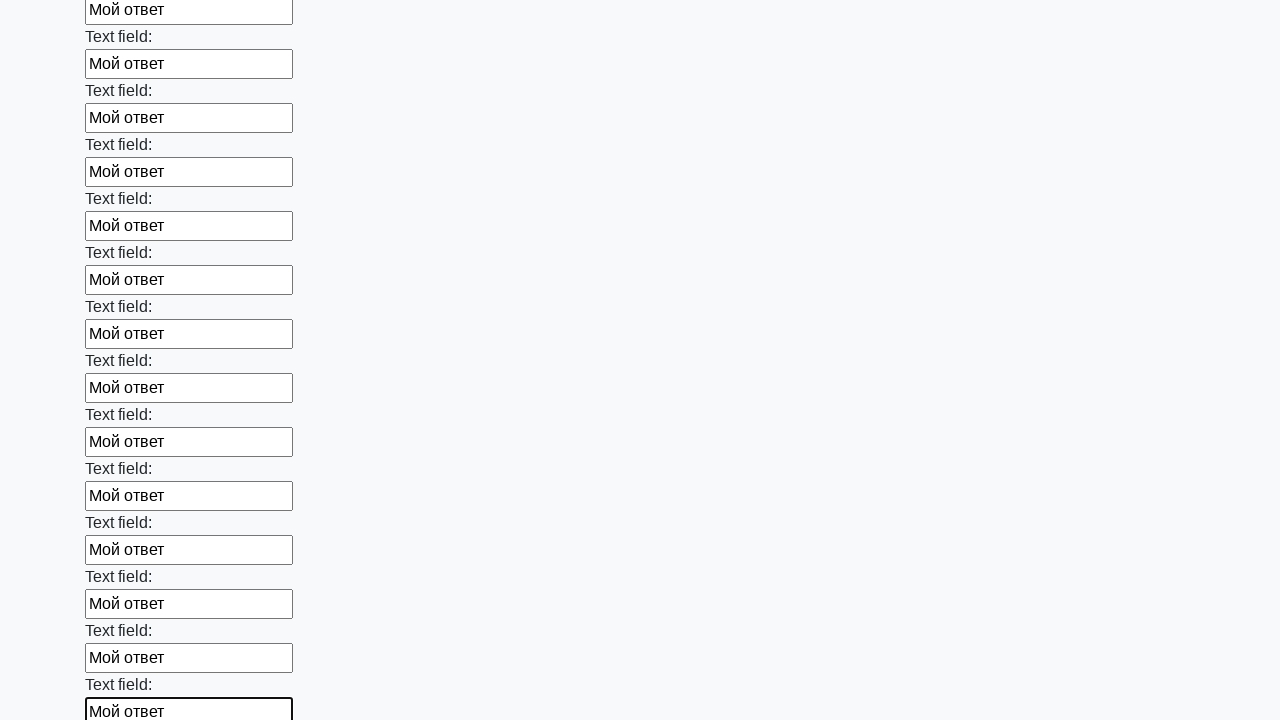

Filled an input field with text 'Мой ответ' on input >> nth=51
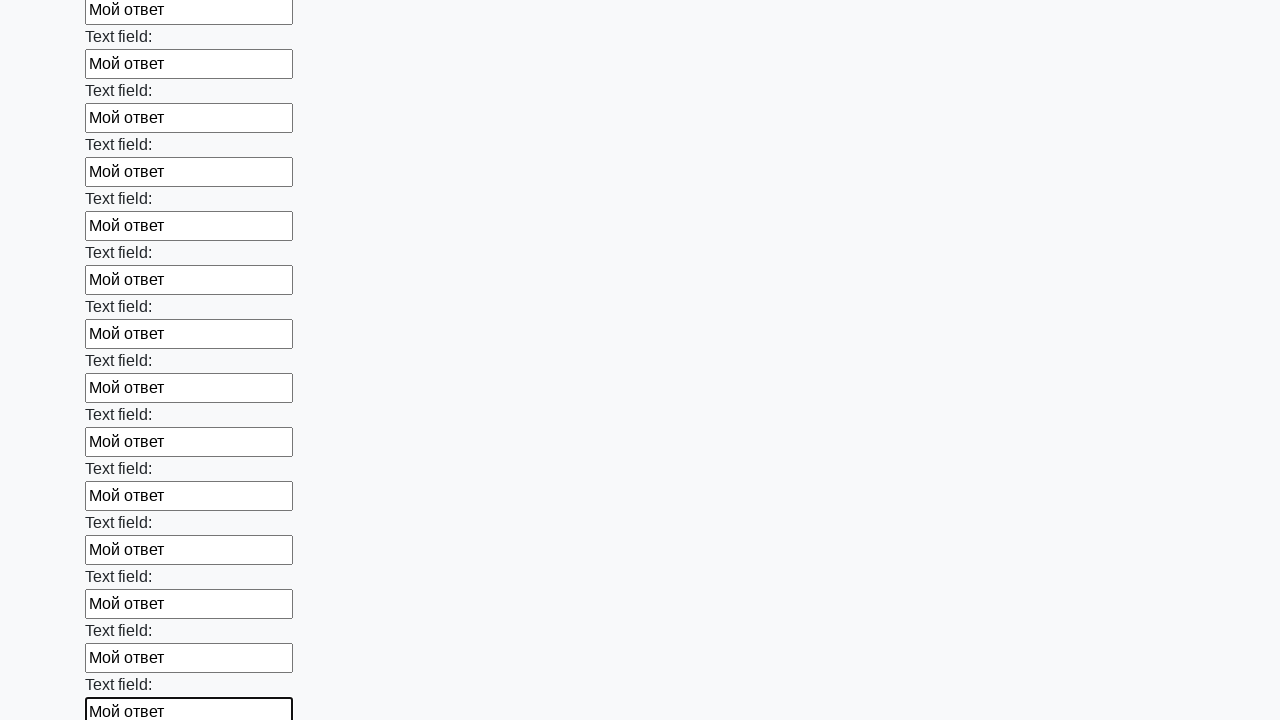

Filled an input field with text 'Мой ответ' on input >> nth=52
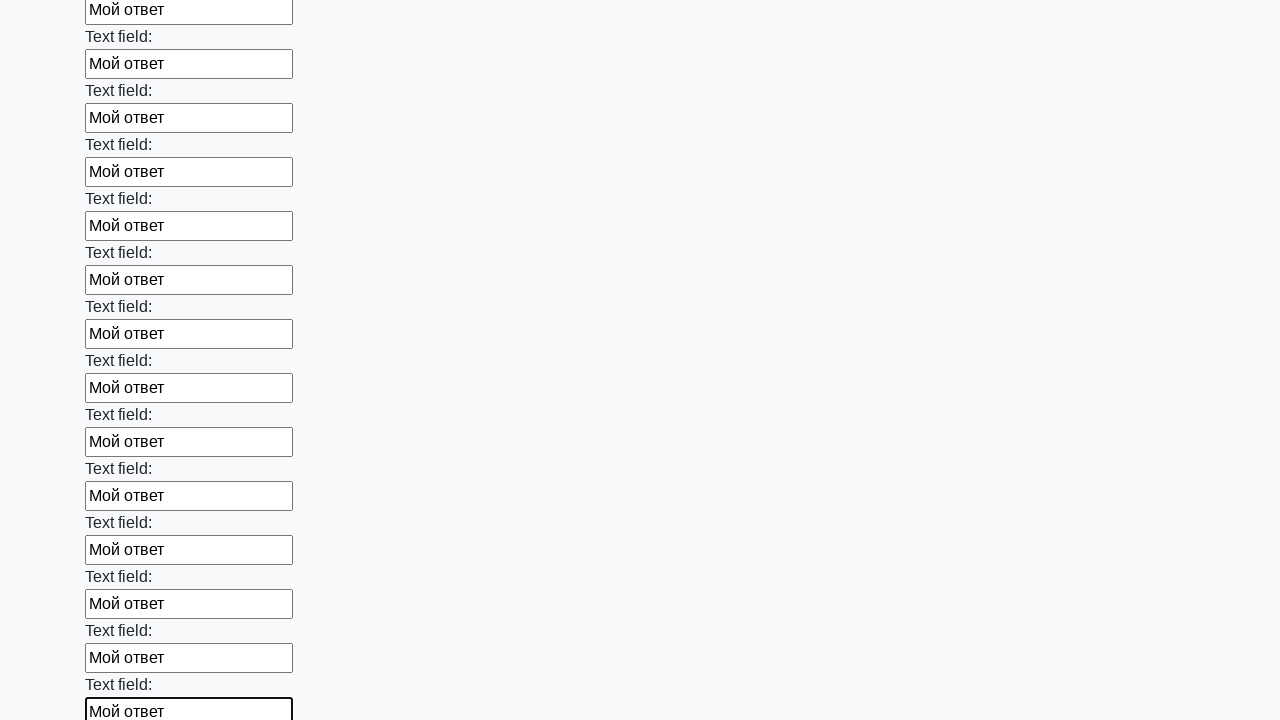

Filled an input field with text 'Мой ответ' on input >> nth=53
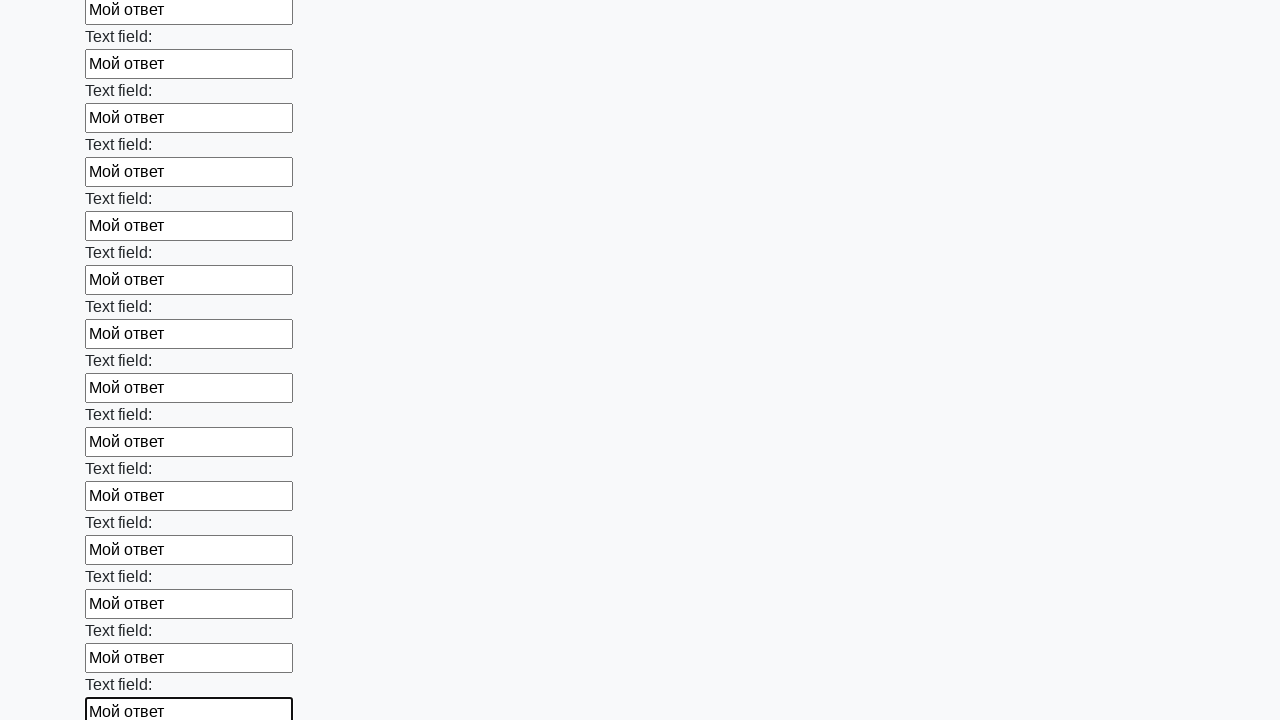

Filled an input field with text 'Мой ответ' on input >> nth=54
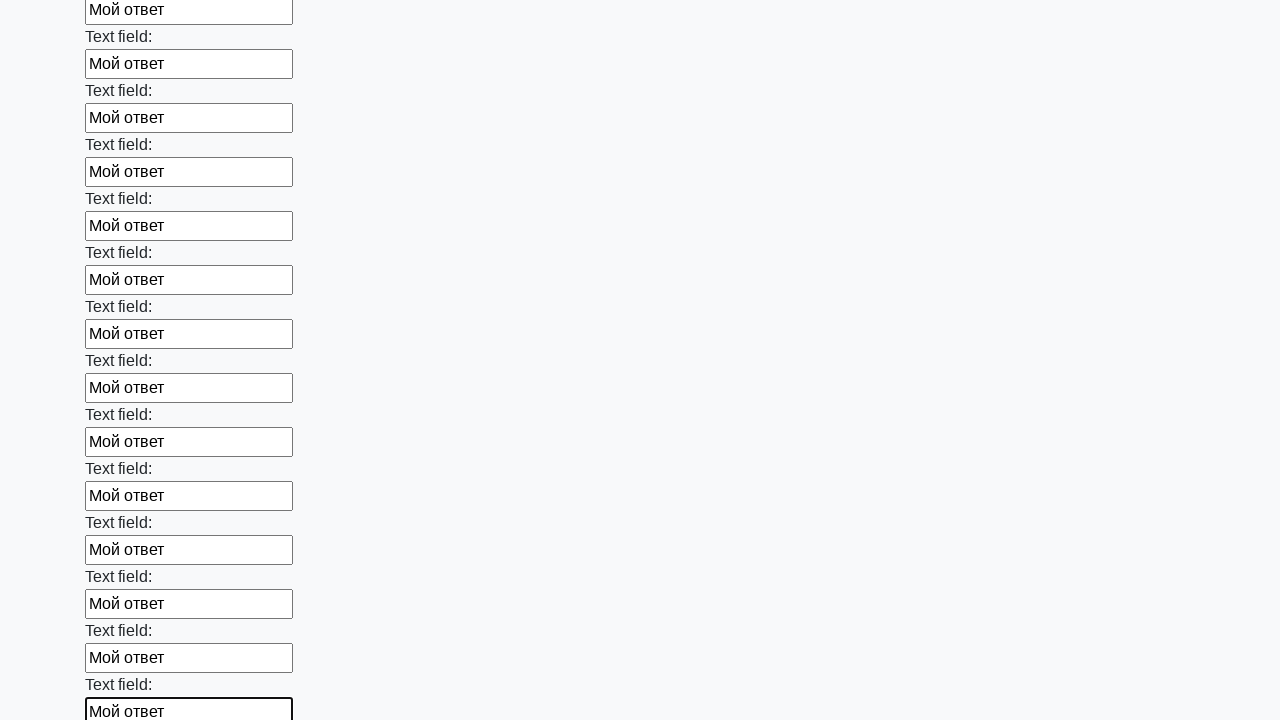

Filled an input field with text 'Мой ответ' on input >> nth=55
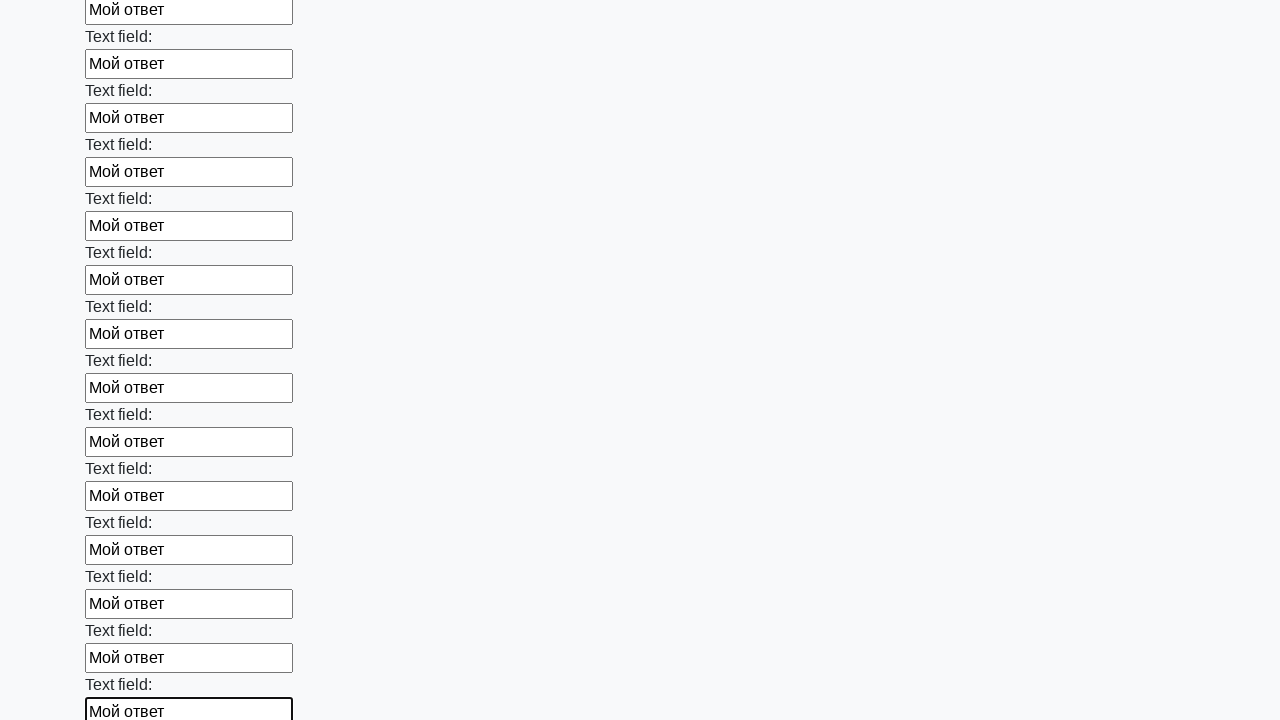

Filled an input field with text 'Мой ответ' on input >> nth=56
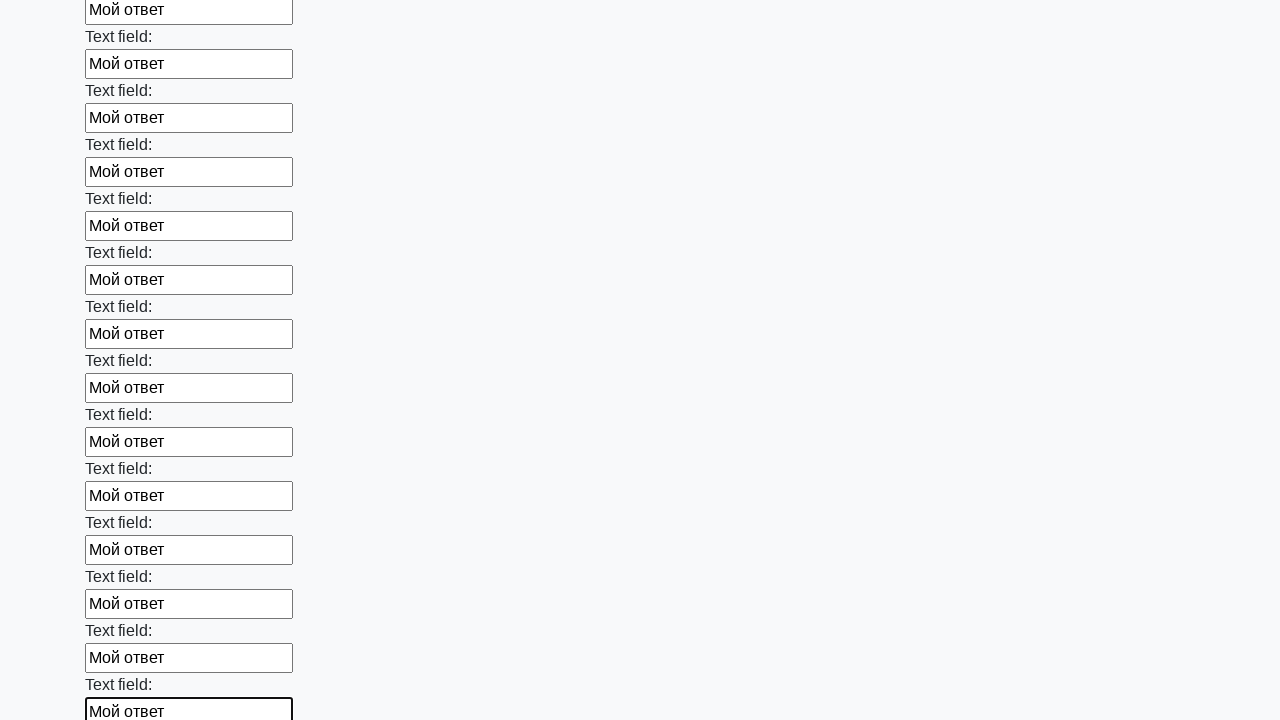

Filled an input field with text 'Мой ответ' on input >> nth=57
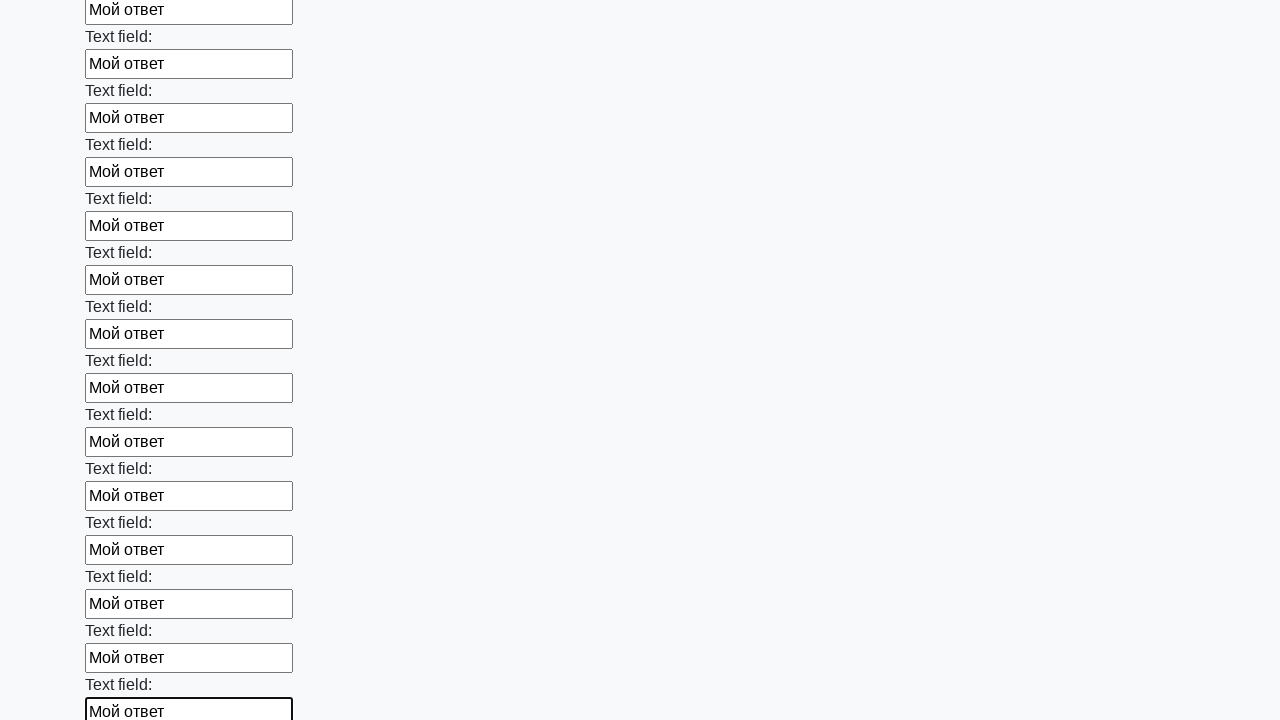

Filled an input field with text 'Мой ответ' on input >> nth=58
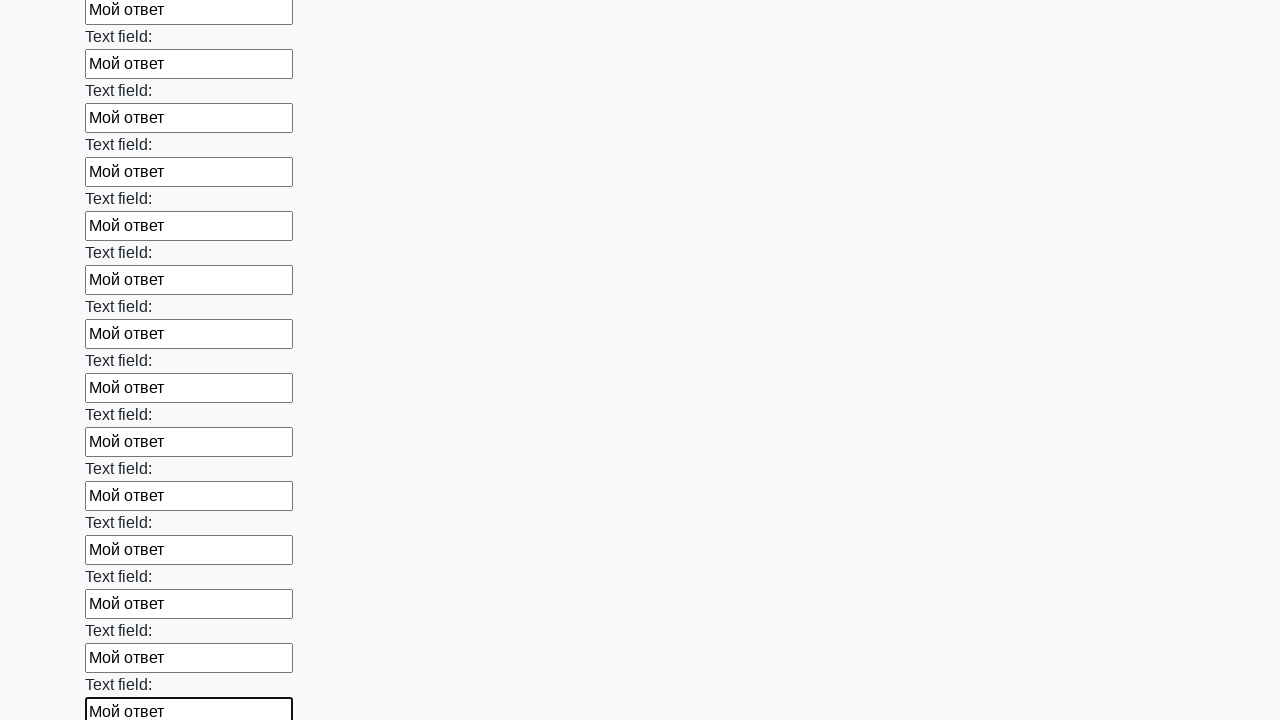

Filled an input field with text 'Мой ответ' on input >> nth=59
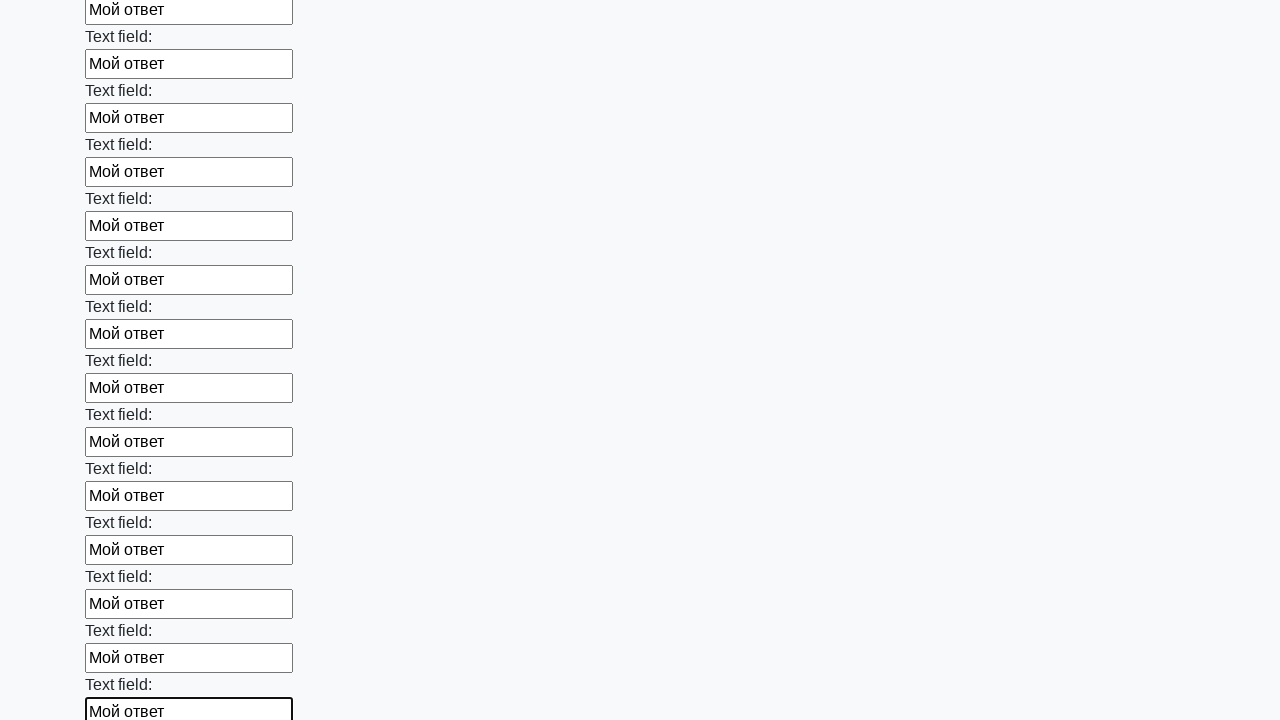

Filled an input field with text 'Мой ответ' on input >> nth=60
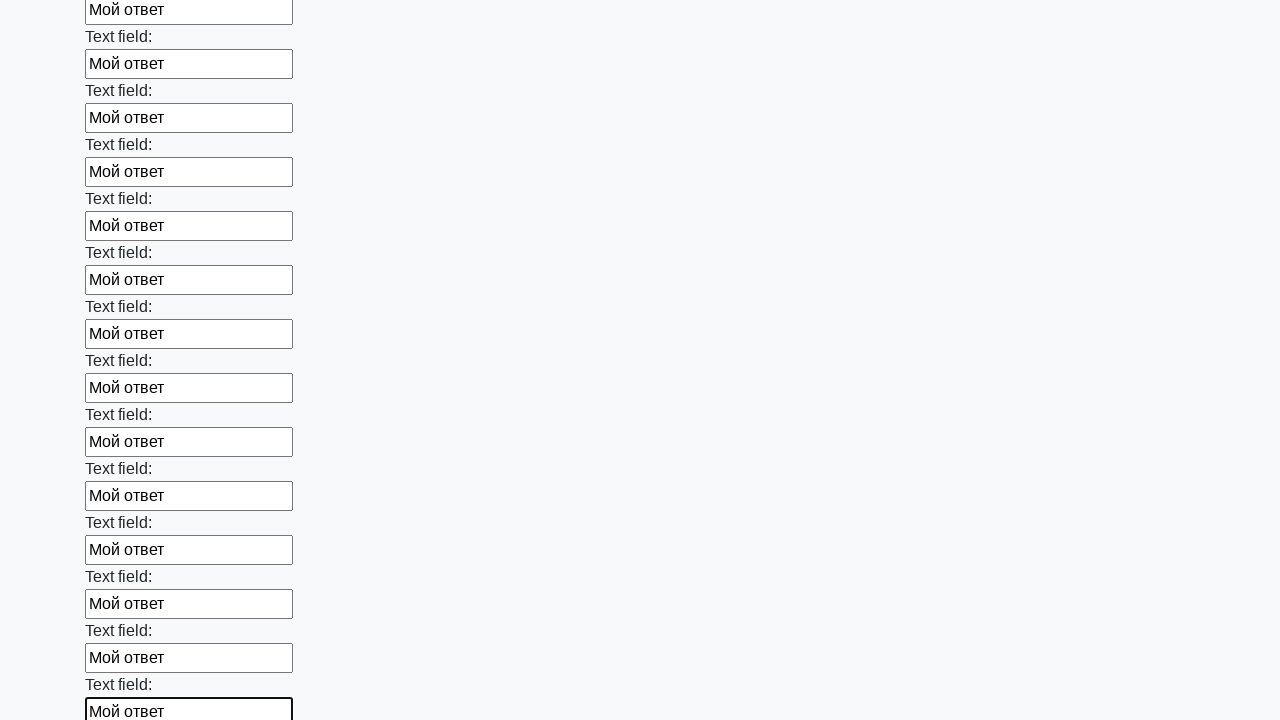

Filled an input field with text 'Мой ответ' on input >> nth=61
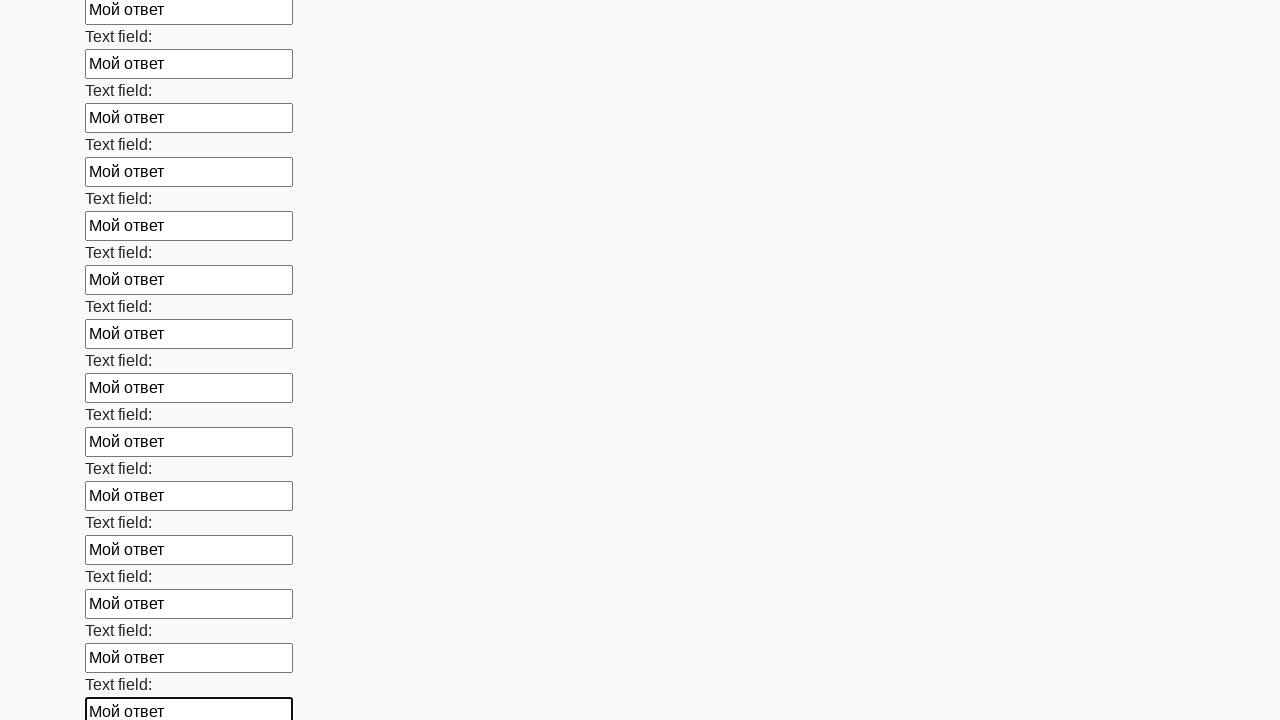

Filled an input field with text 'Мой ответ' on input >> nth=62
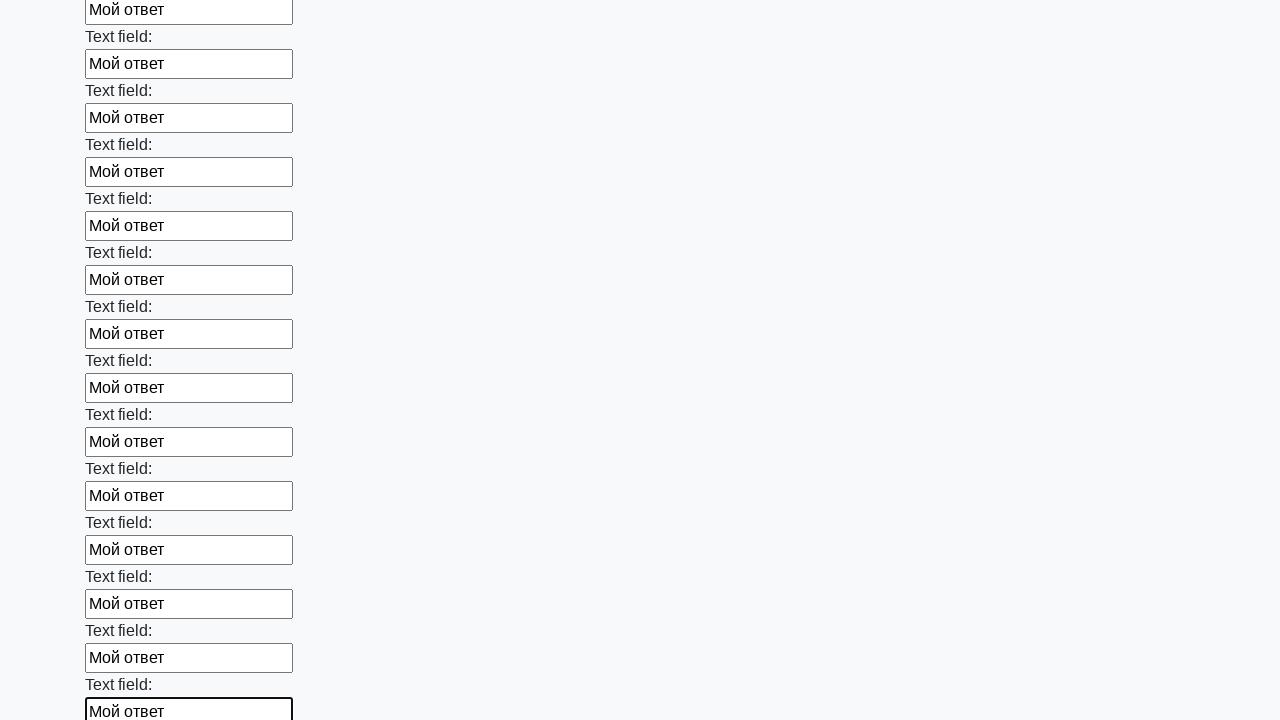

Filled an input field with text 'Мой ответ' on input >> nth=63
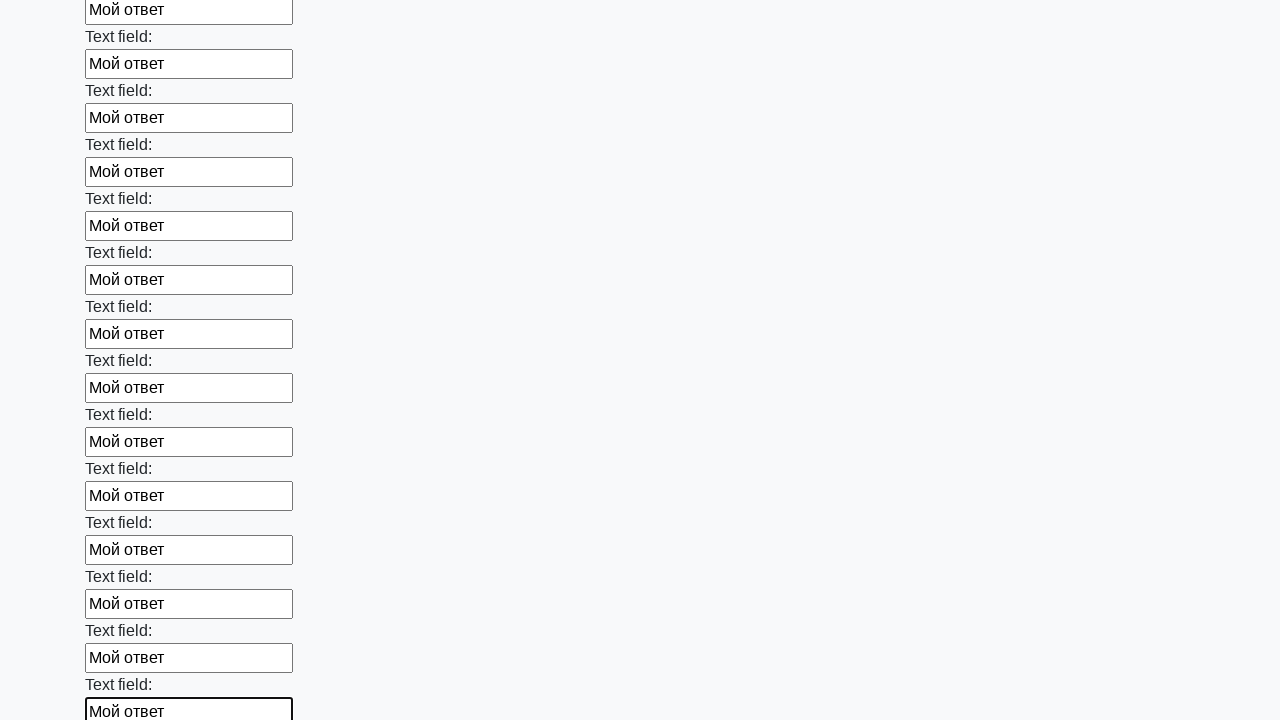

Filled an input field with text 'Мой ответ' on input >> nth=64
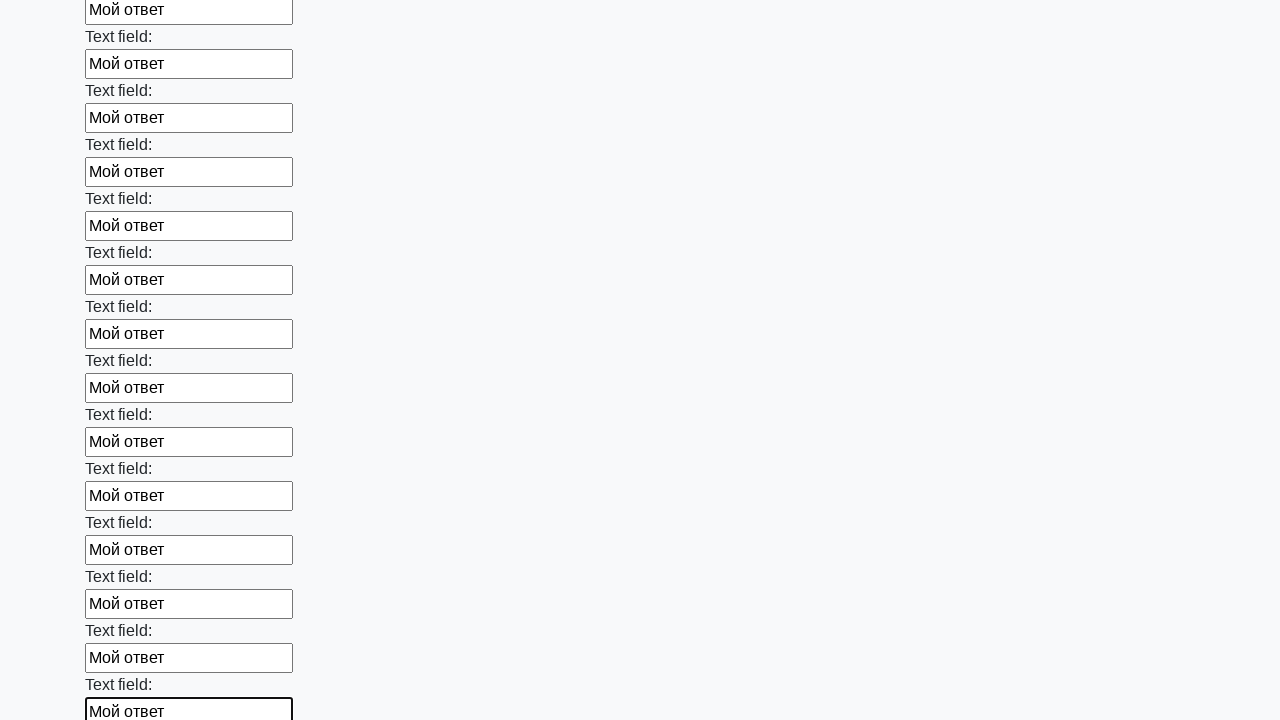

Filled an input field with text 'Мой ответ' on input >> nth=65
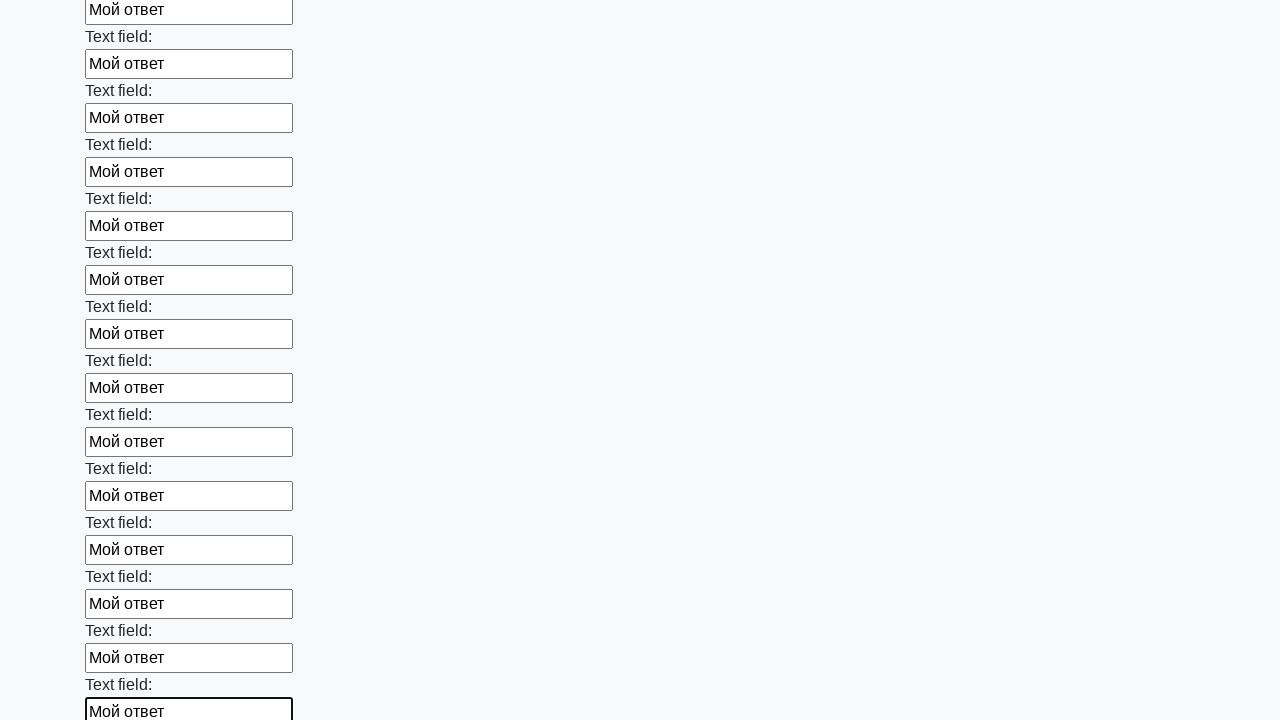

Filled an input field with text 'Мой ответ' on input >> nth=66
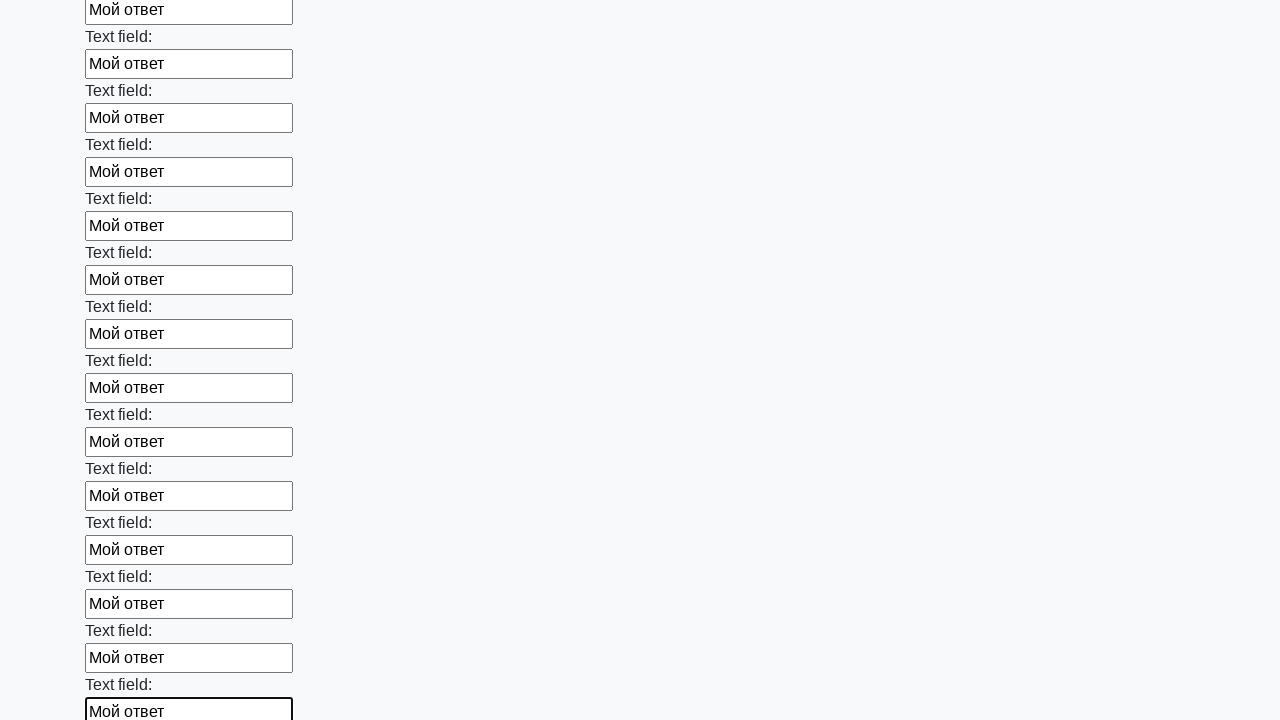

Filled an input field with text 'Мой ответ' on input >> nth=67
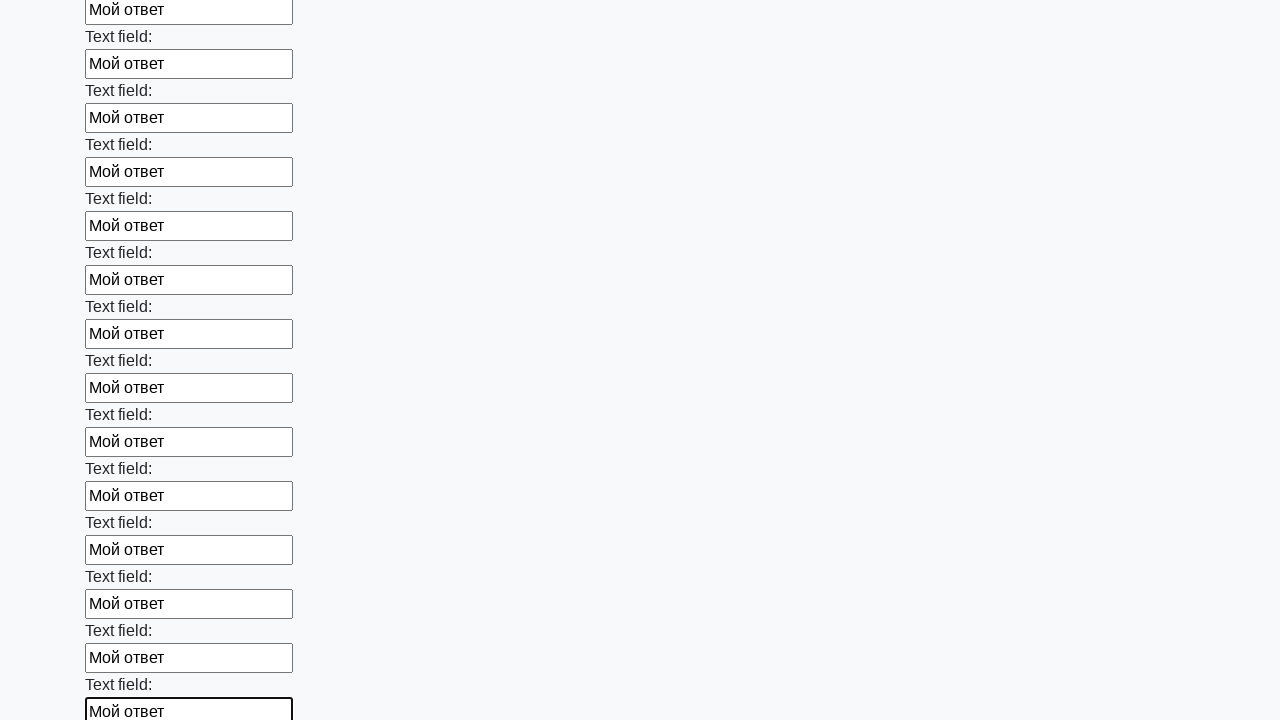

Filled an input field with text 'Мой ответ' on input >> nth=68
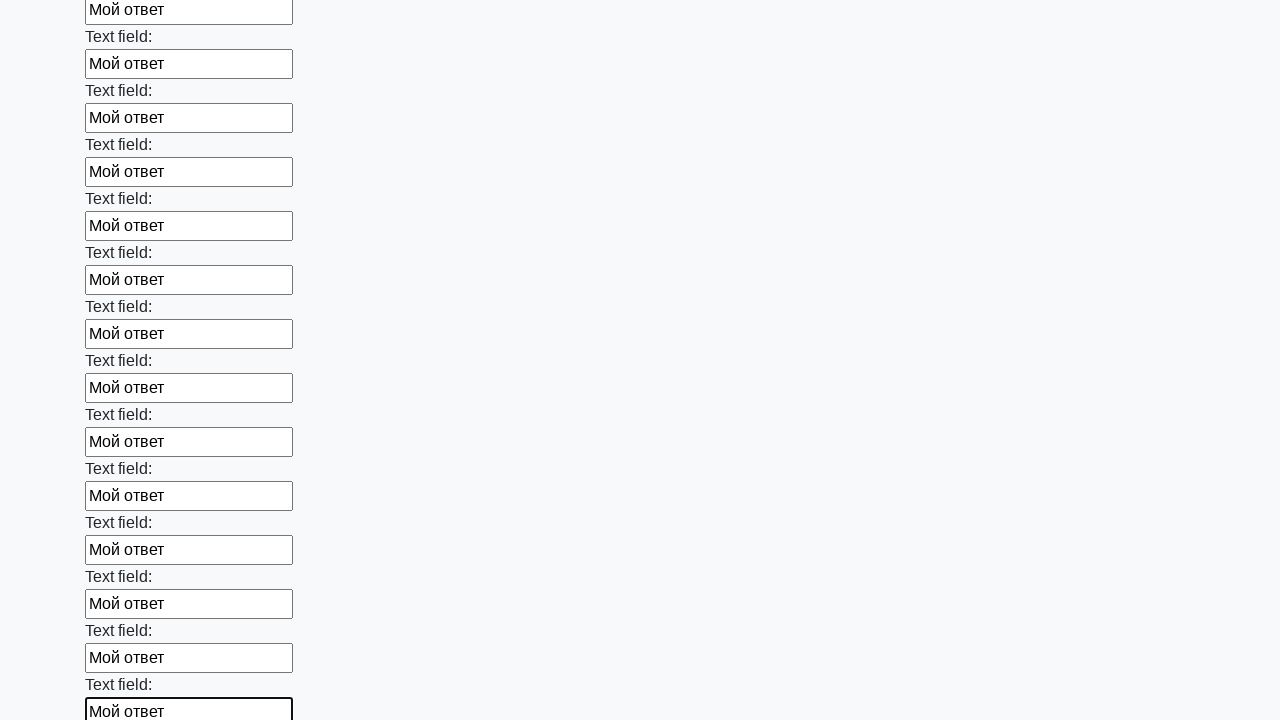

Filled an input field with text 'Мой ответ' on input >> nth=69
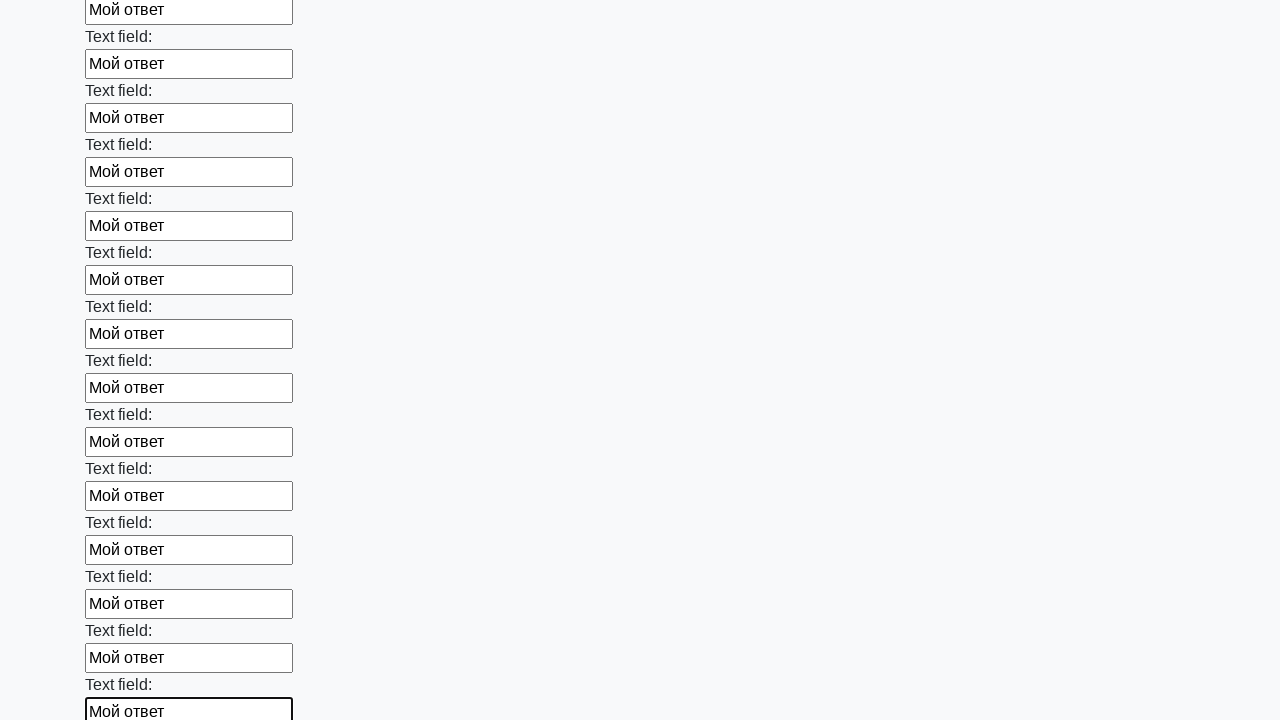

Filled an input field with text 'Мой ответ' on input >> nth=70
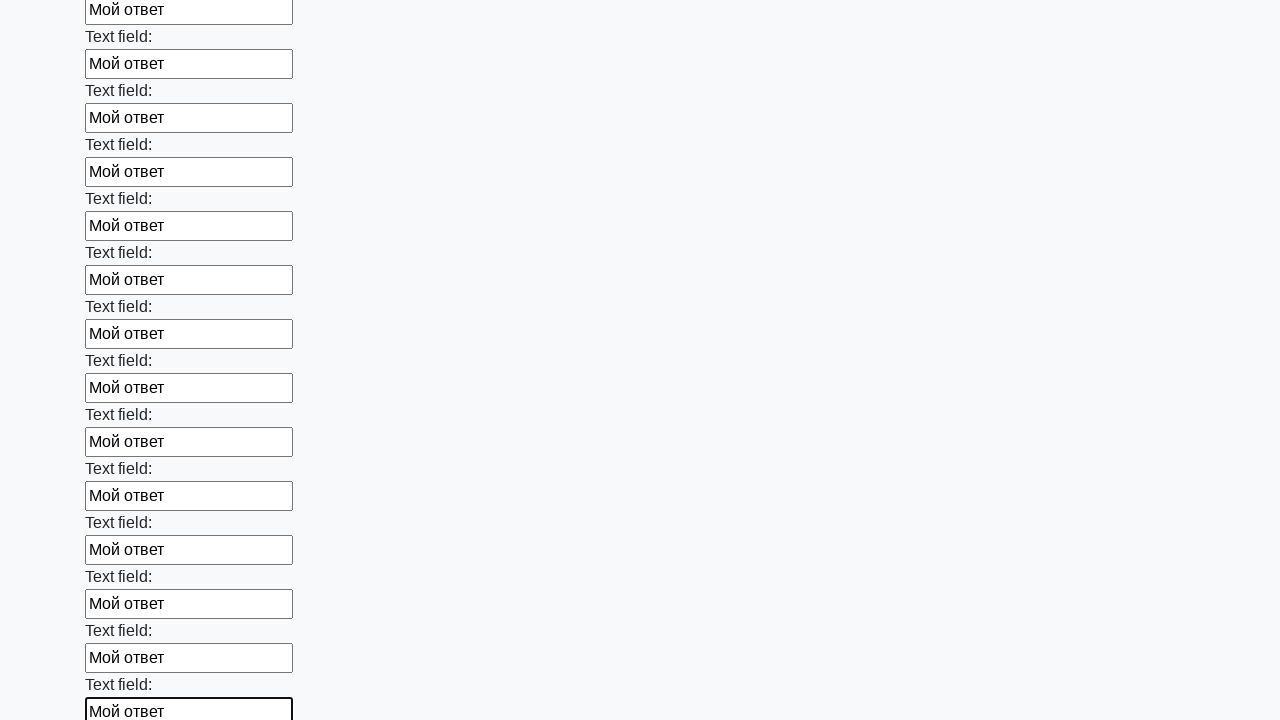

Filled an input field with text 'Мой ответ' on input >> nth=71
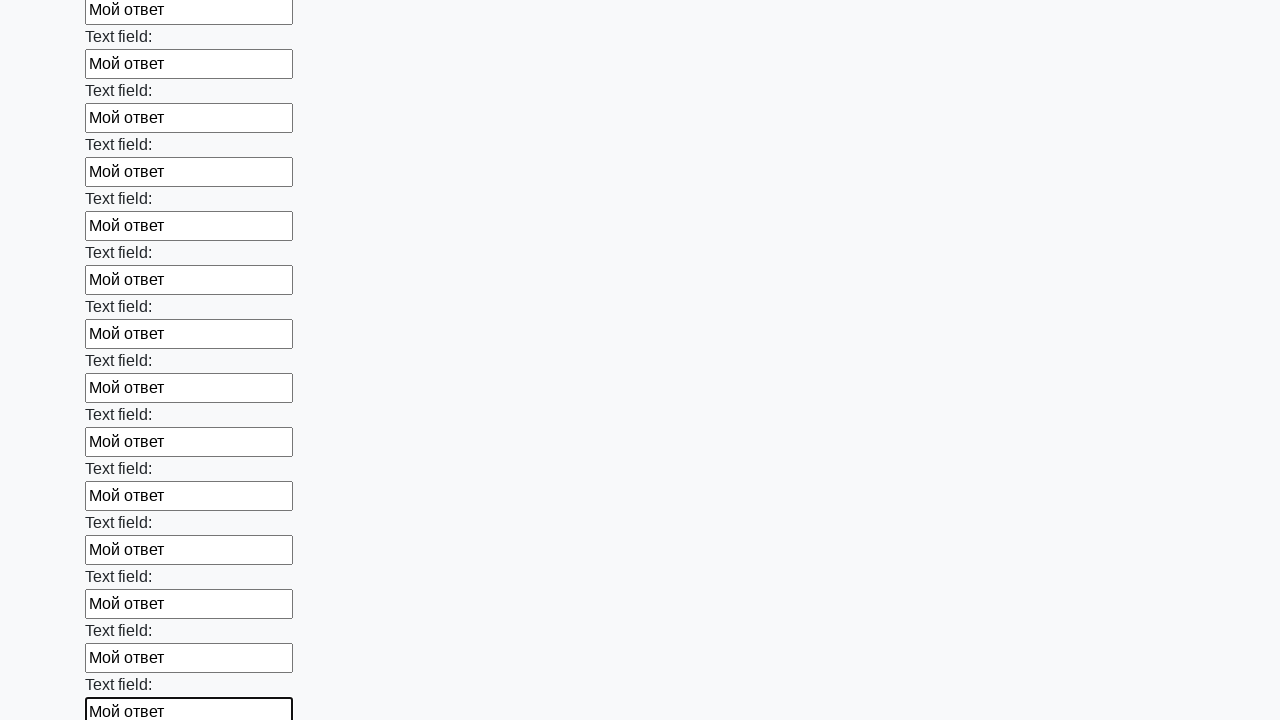

Filled an input field with text 'Мой ответ' on input >> nth=72
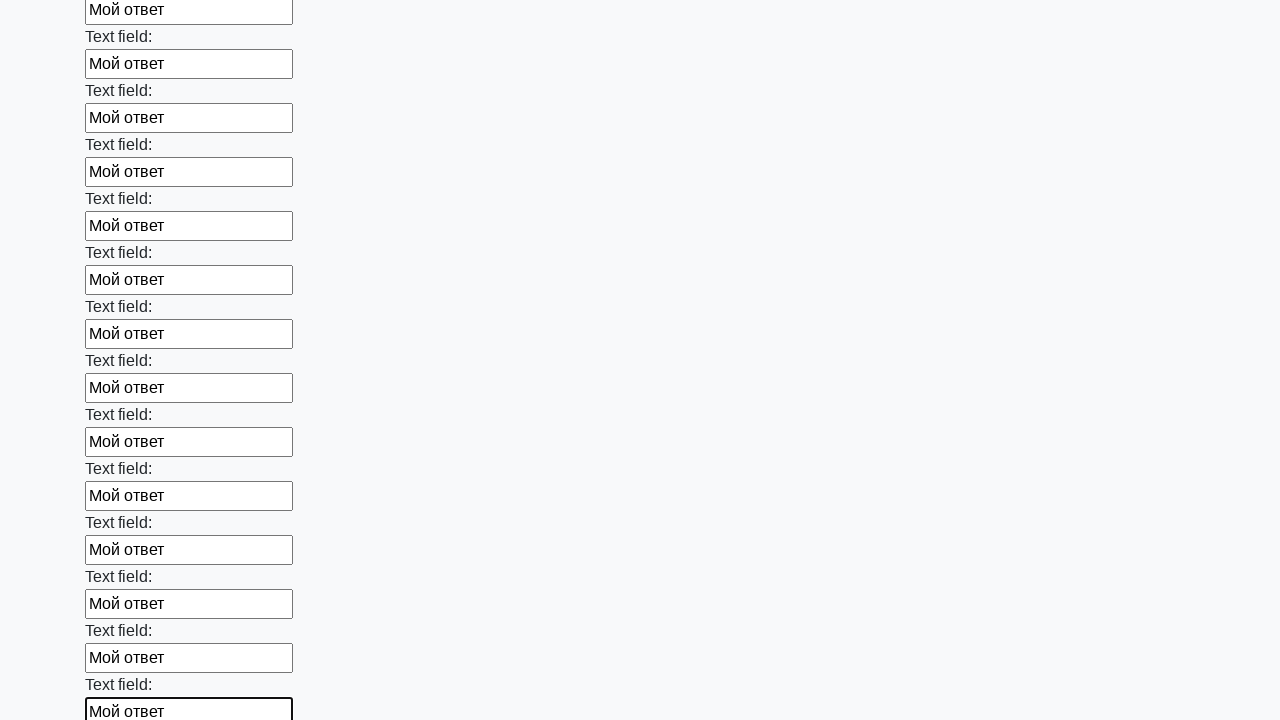

Filled an input field with text 'Мой ответ' on input >> nth=73
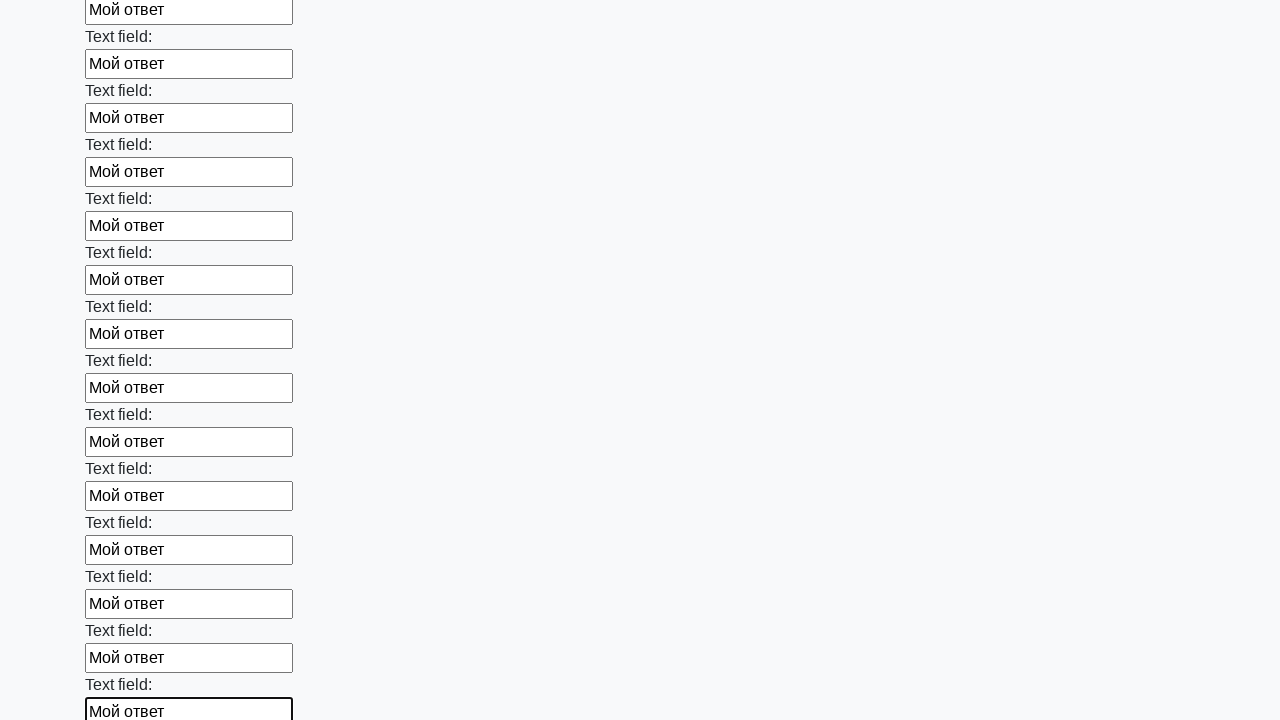

Filled an input field with text 'Мой ответ' on input >> nth=74
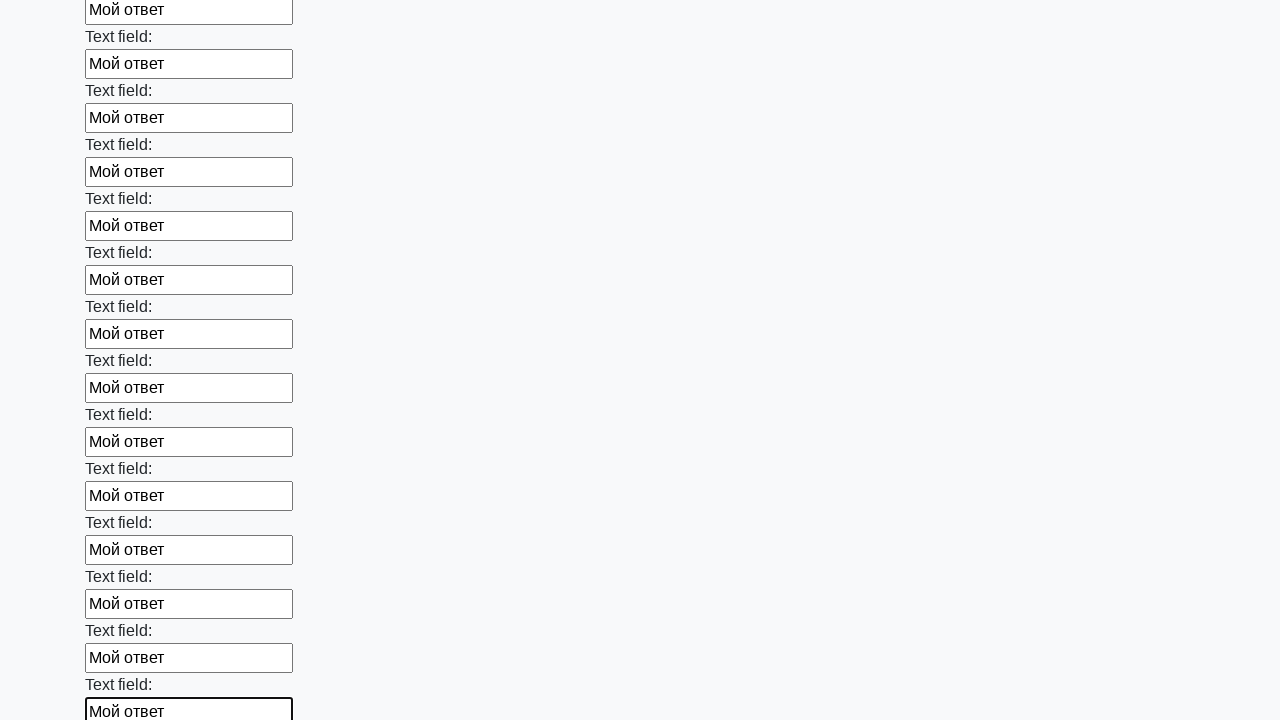

Filled an input field with text 'Мой ответ' on input >> nth=75
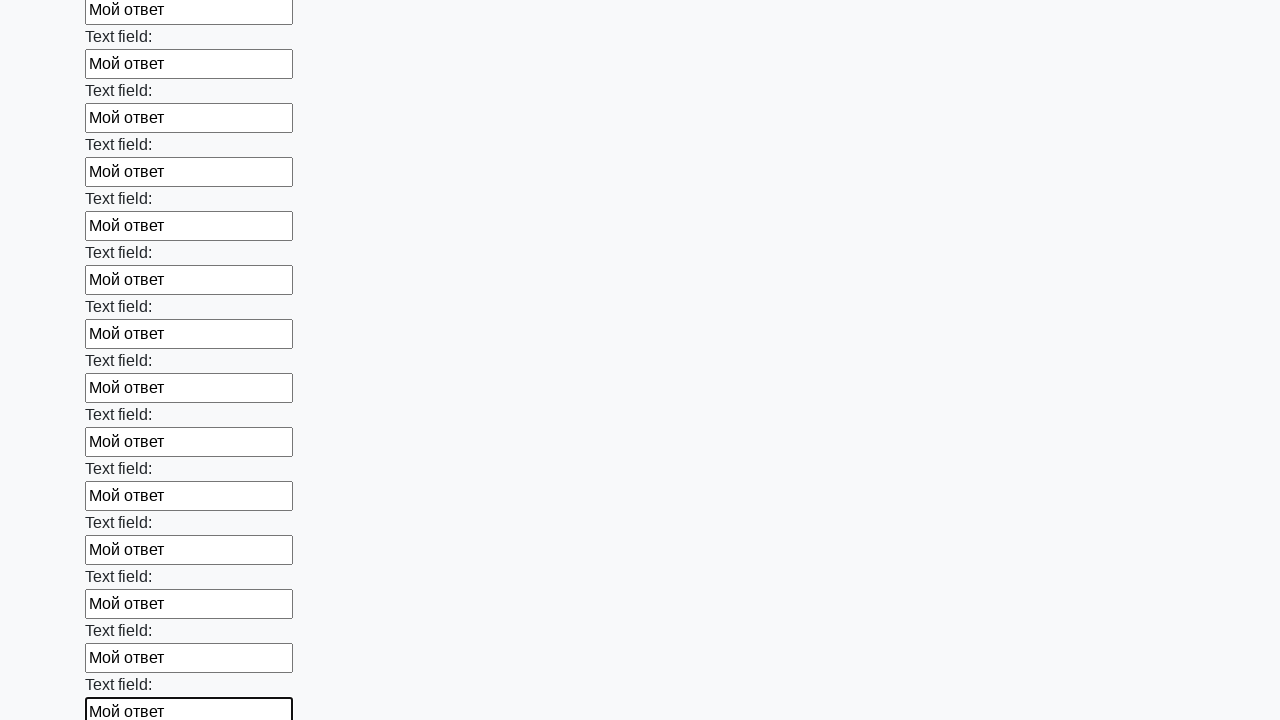

Filled an input field with text 'Мой ответ' on input >> nth=76
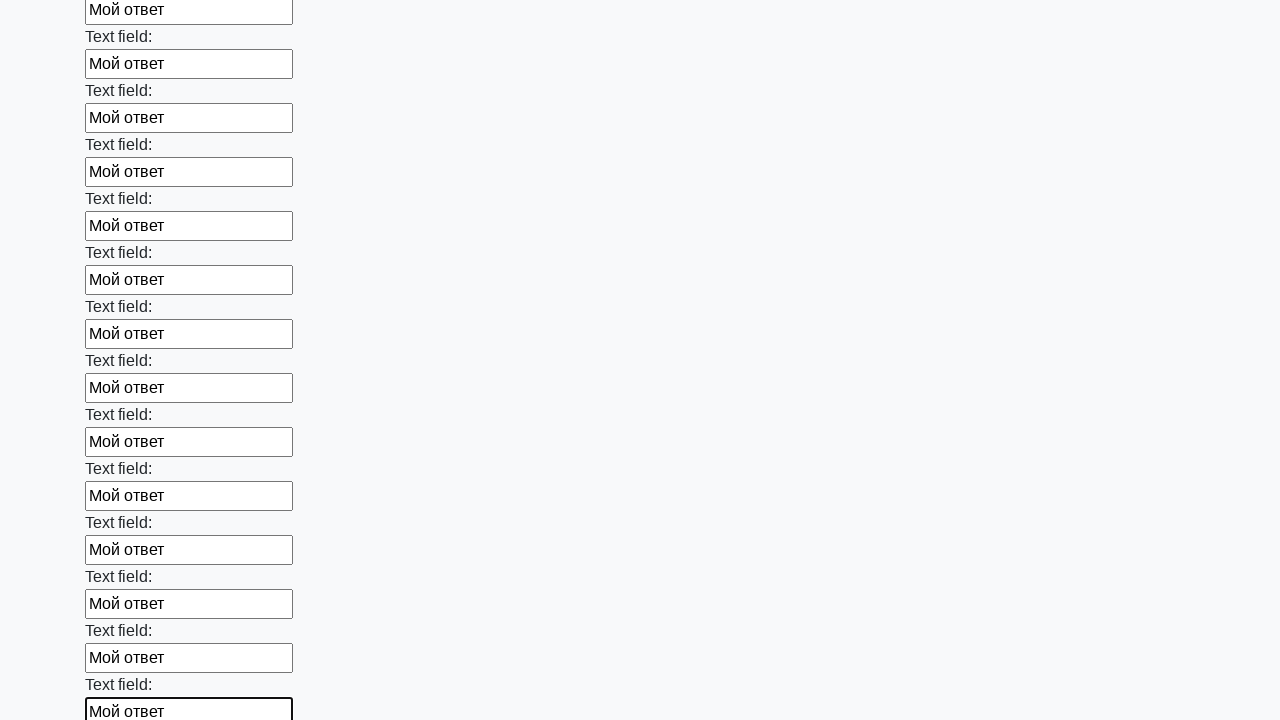

Filled an input field with text 'Мой ответ' on input >> nth=77
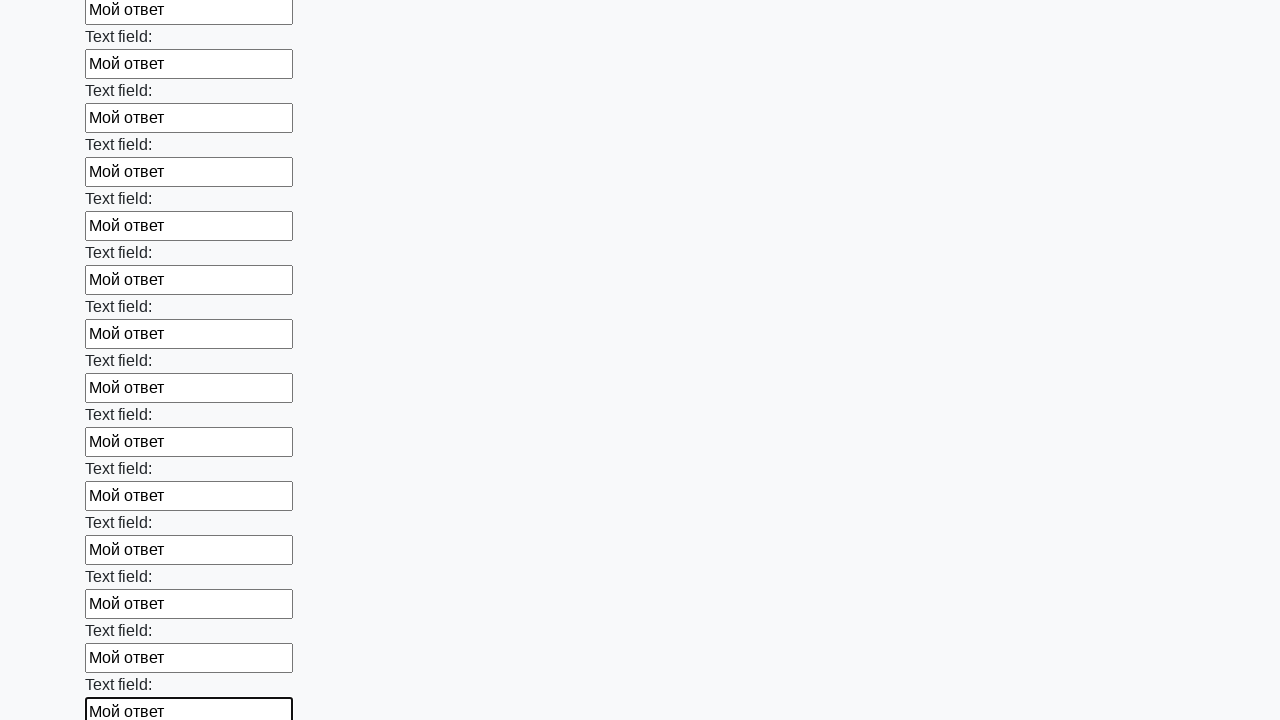

Filled an input field with text 'Мой ответ' on input >> nth=78
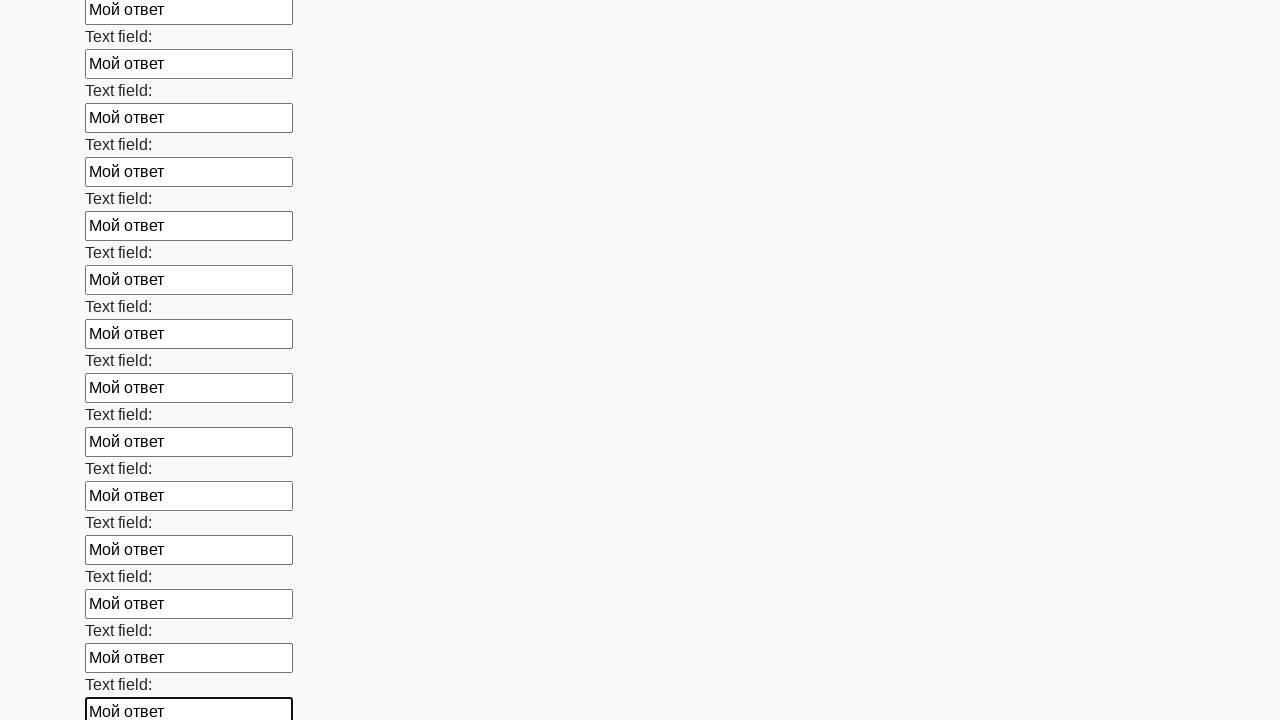

Filled an input field with text 'Мой ответ' on input >> nth=79
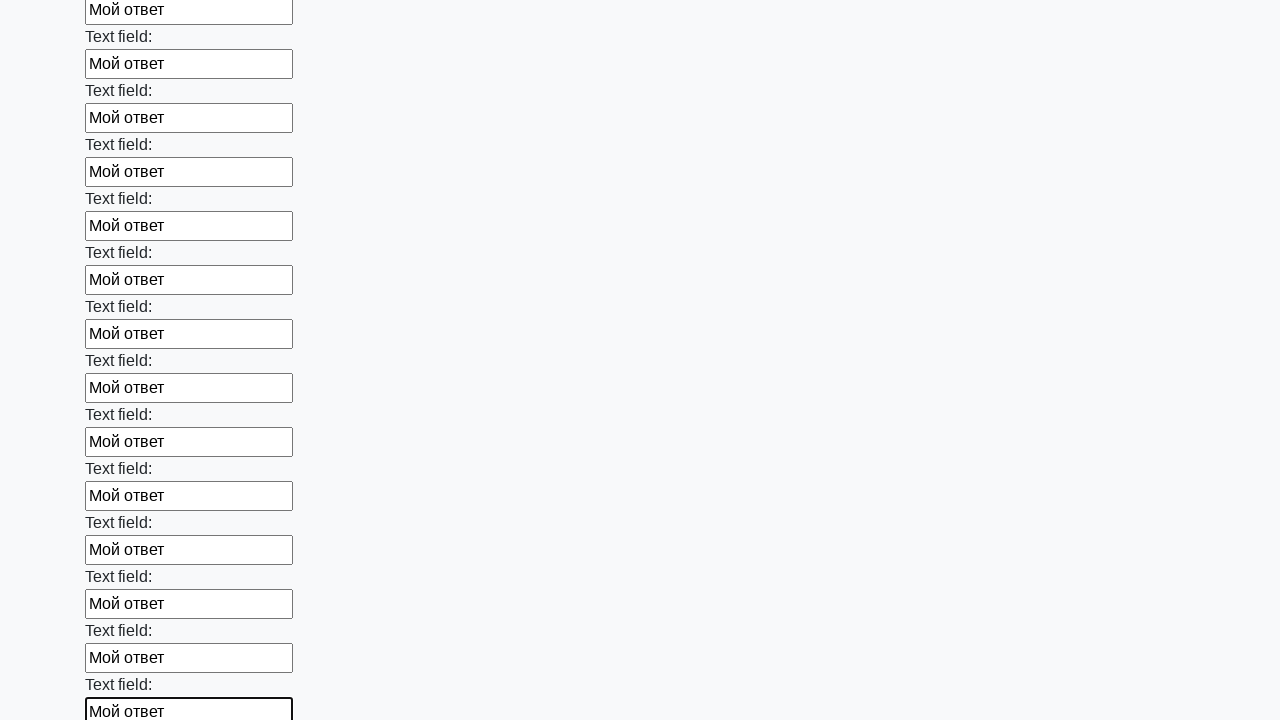

Filled an input field with text 'Мой ответ' on input >> nth=80
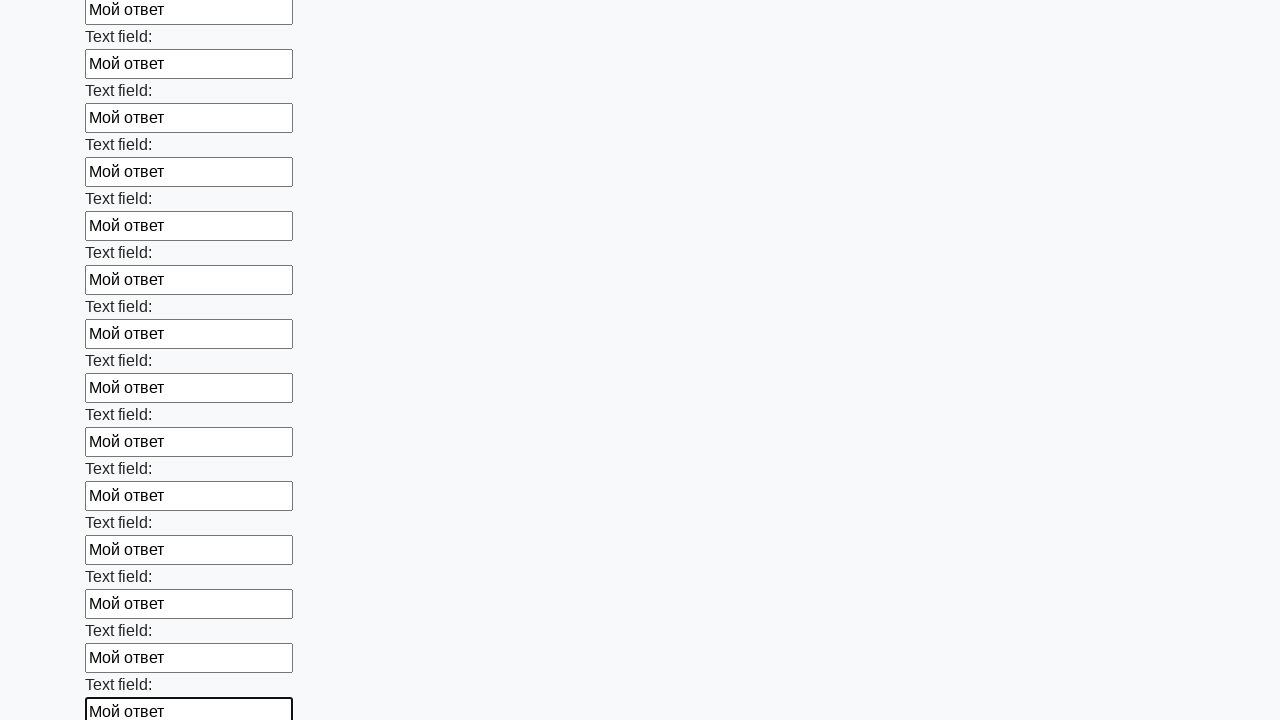

Filled an input field with text 'Мой ответ' on input >> nth=81
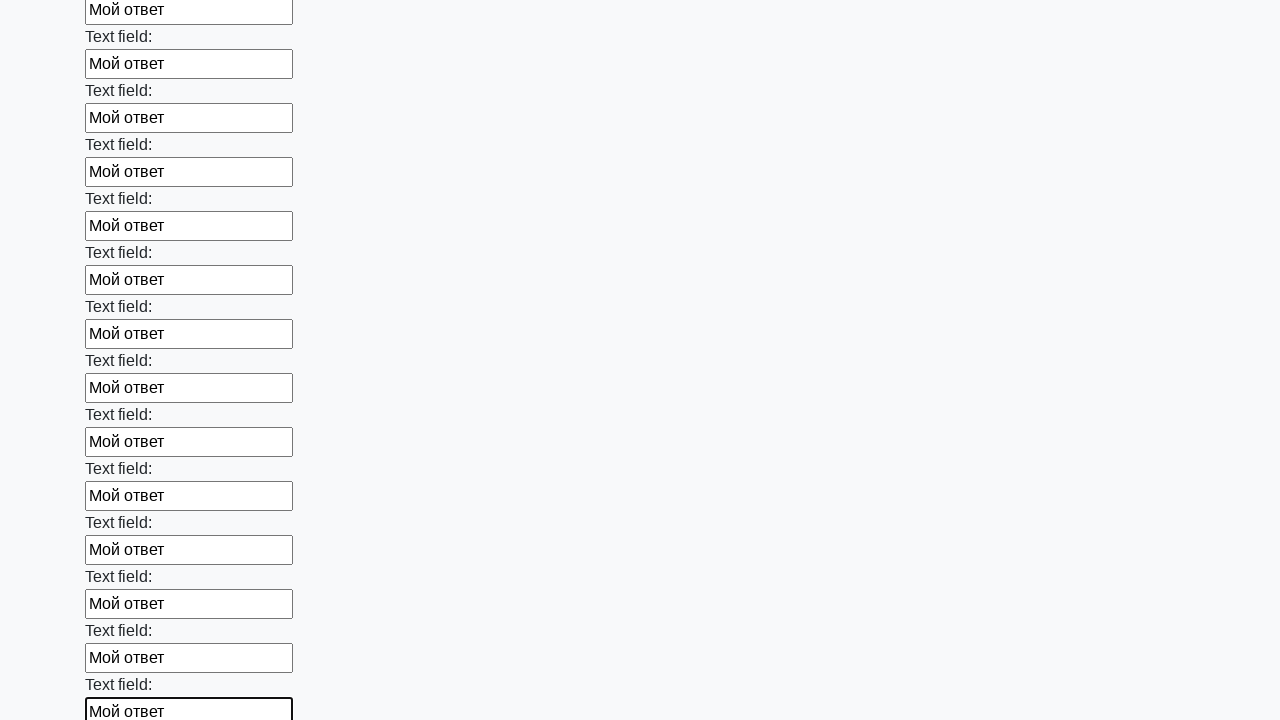

Filled an input field with text 'Мой ответ' on input >> nth=82
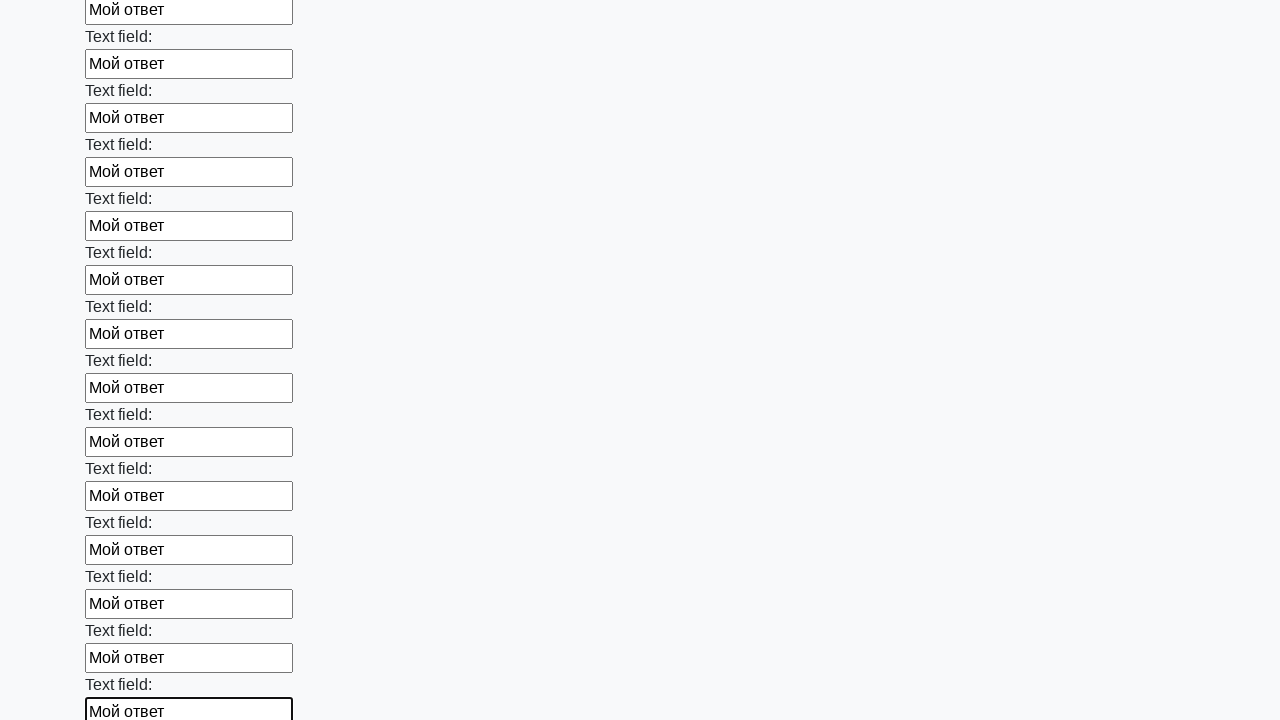

Filled an input field with text 'Мой ответ' on input >> nth=83
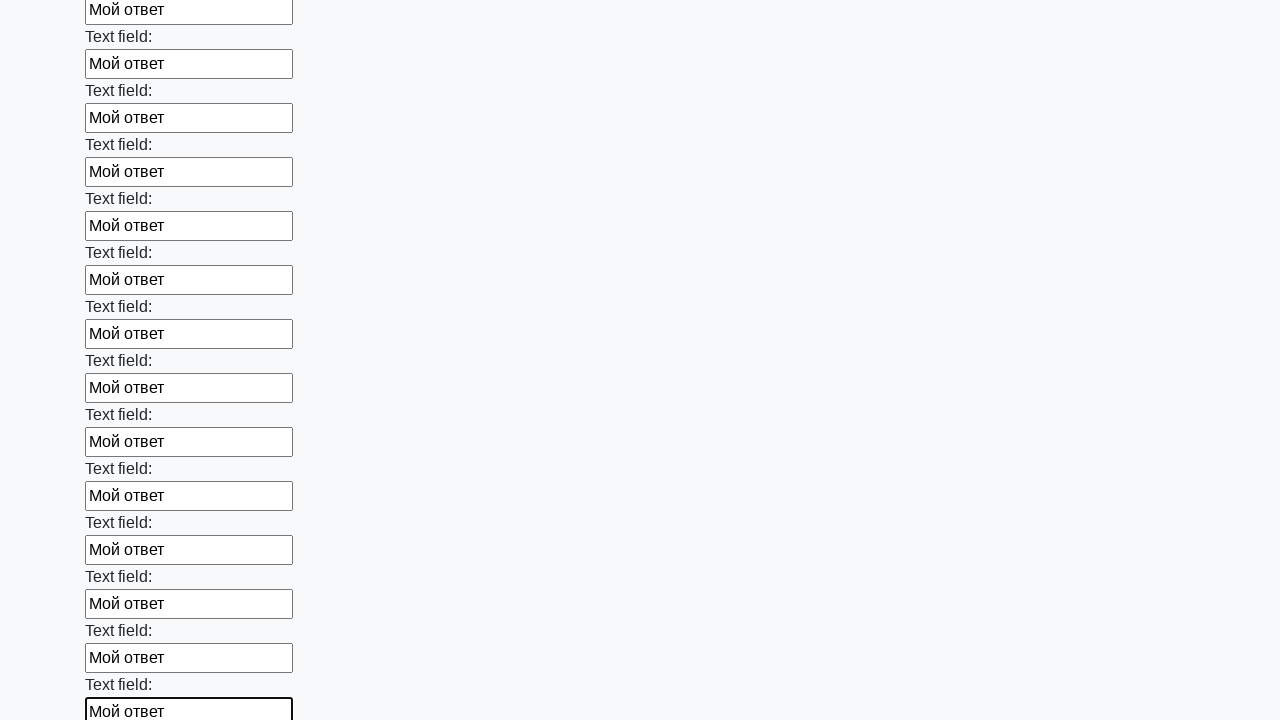

Filled an input field with text 'Мой ответ' on input >> nth=84
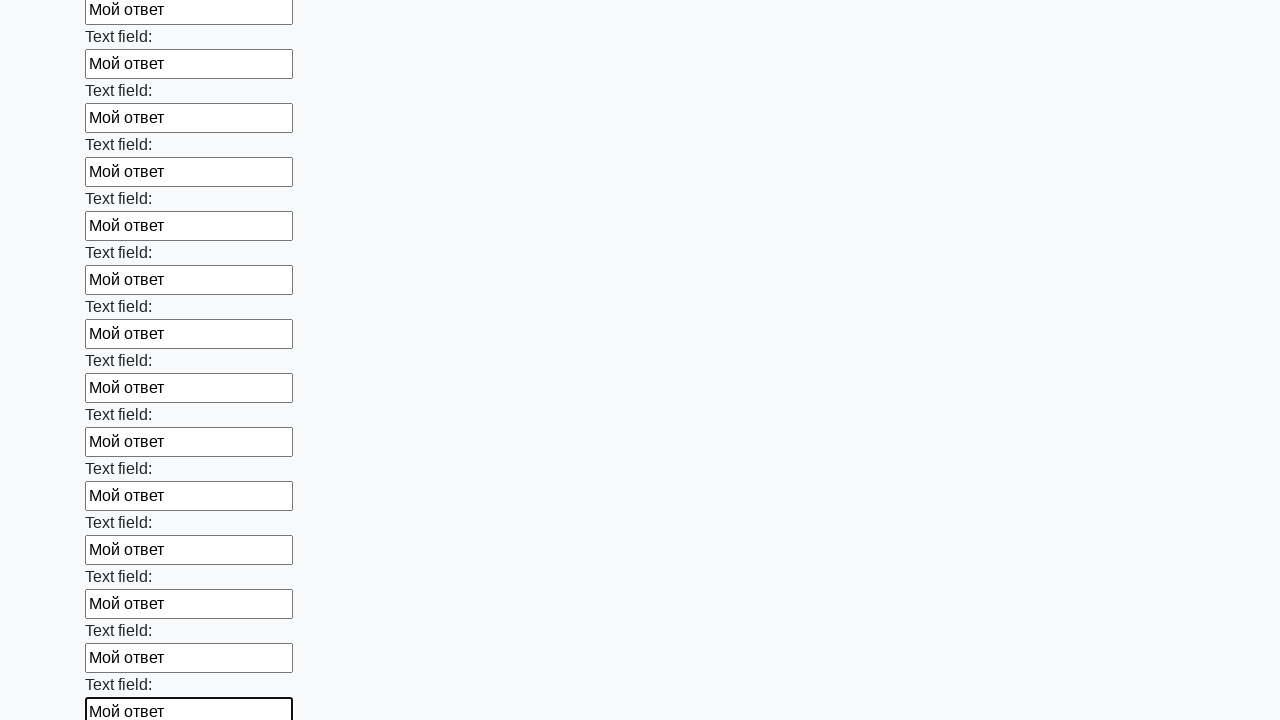

Filled an input field with text 'Мой ответ' on input >> nth=85
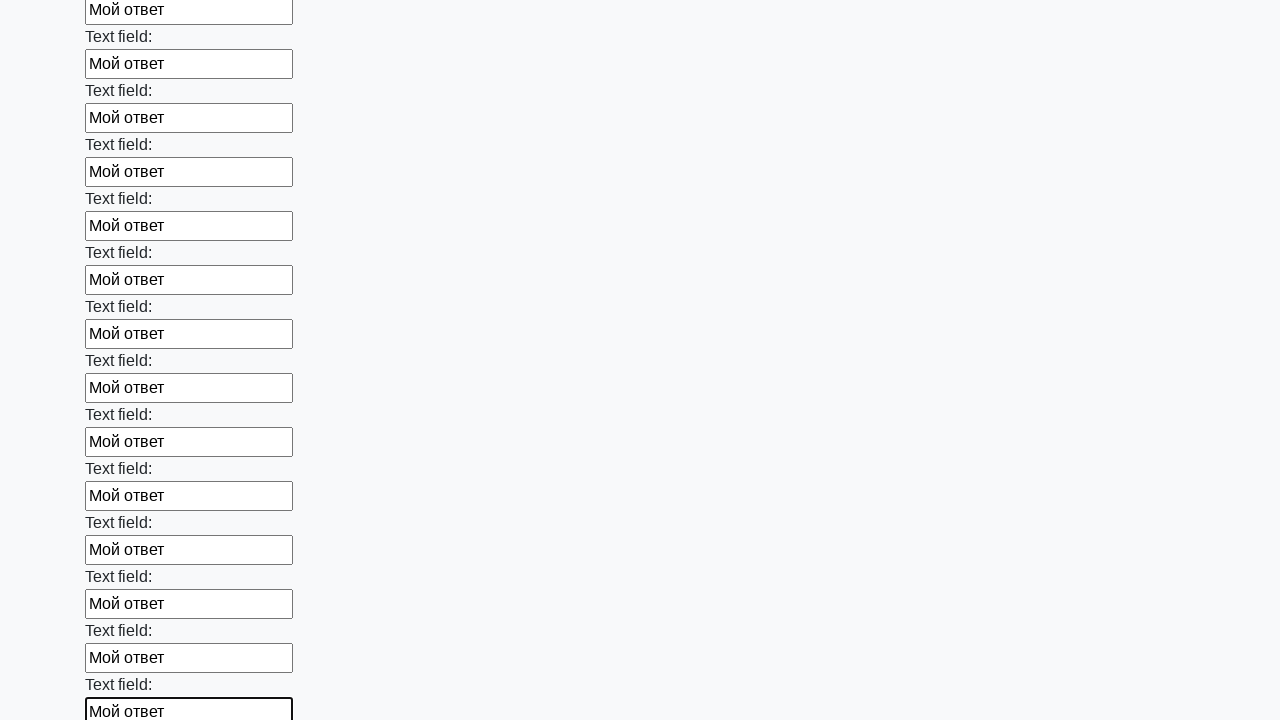

Filled an input field with text 'Мой ответ' on input >> nth=86
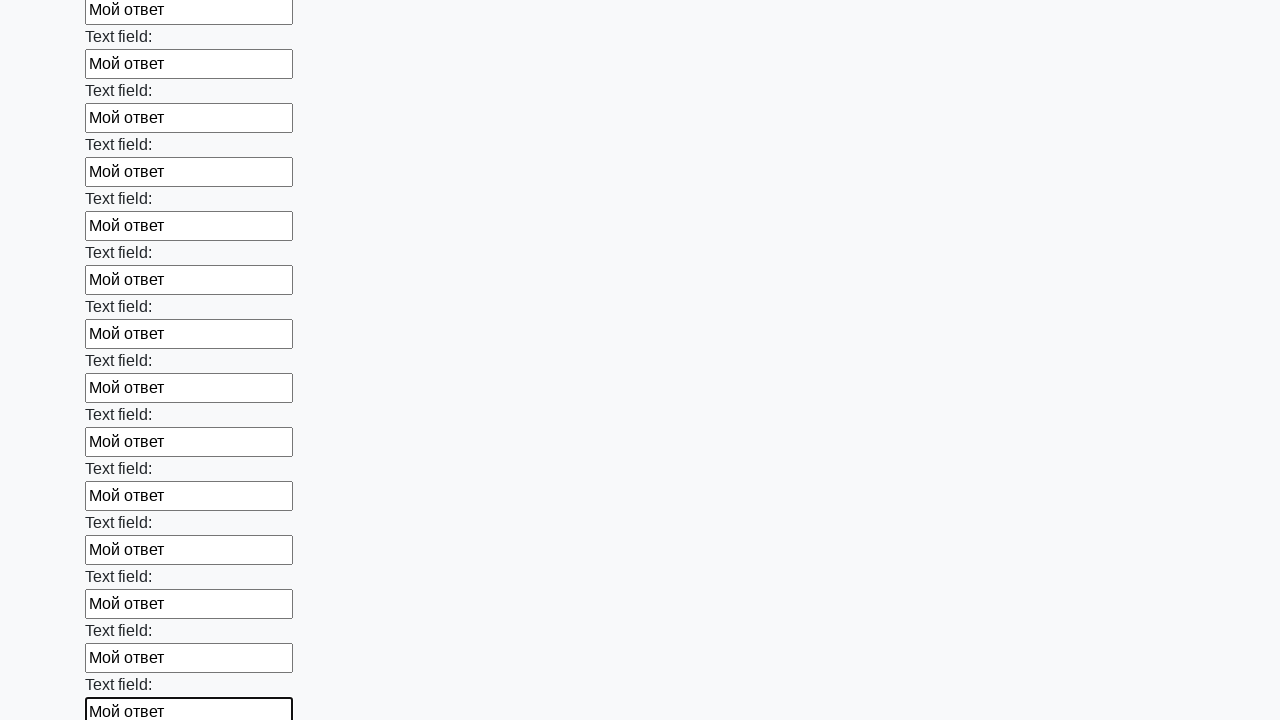

Filled an input field with text 'Мой ответ' on input >> nth=87
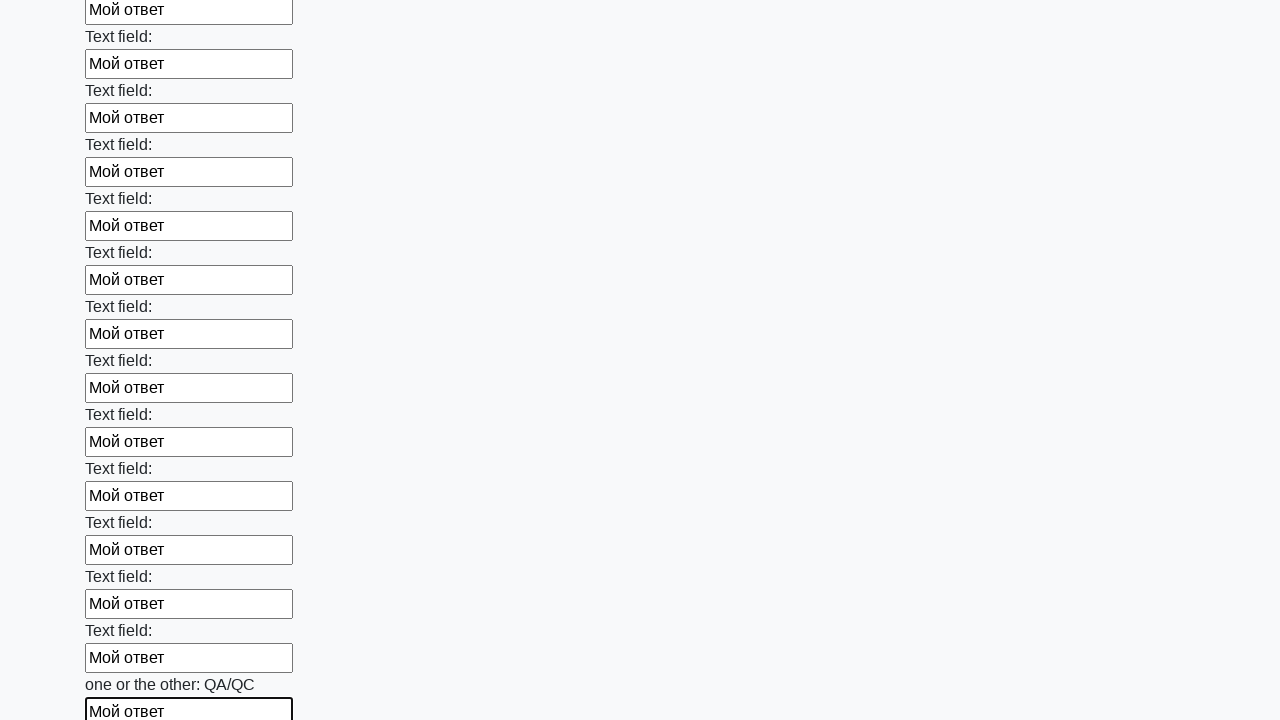

Filled an input field with text 'Мой ответ' on input >> nth=88
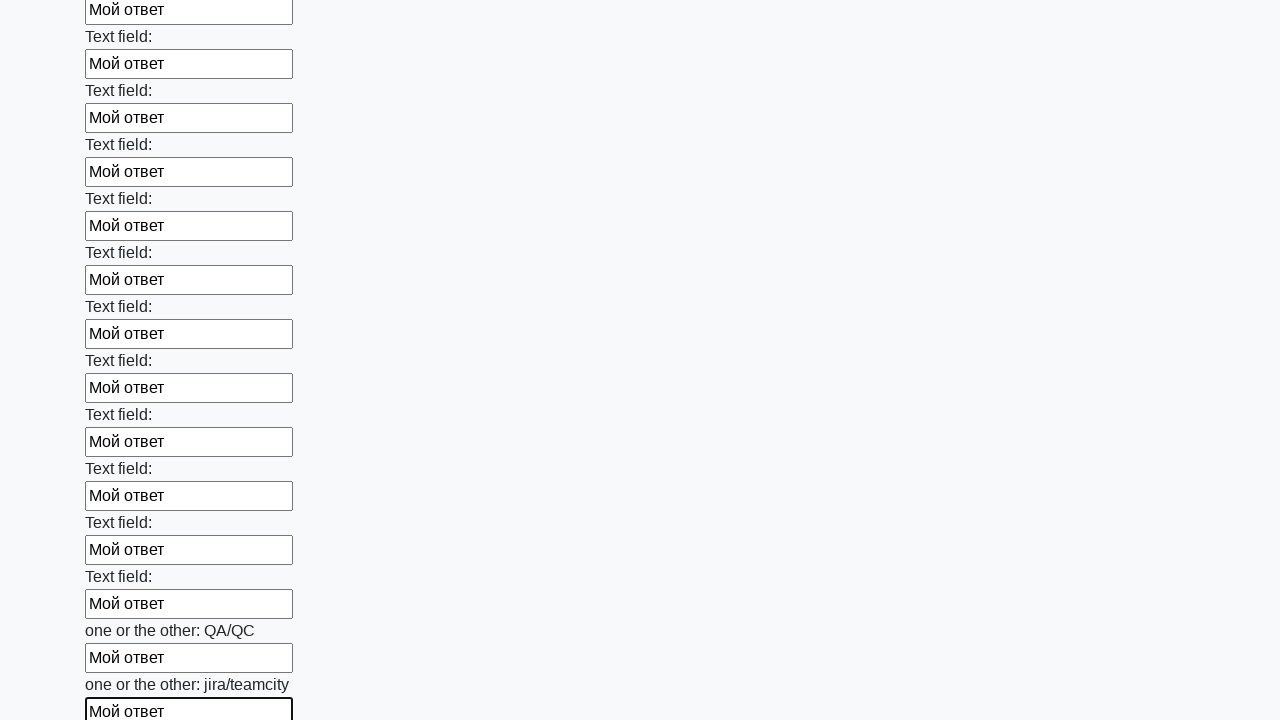

Filled an input field with text 'Мой ответ' on input >> nth=89
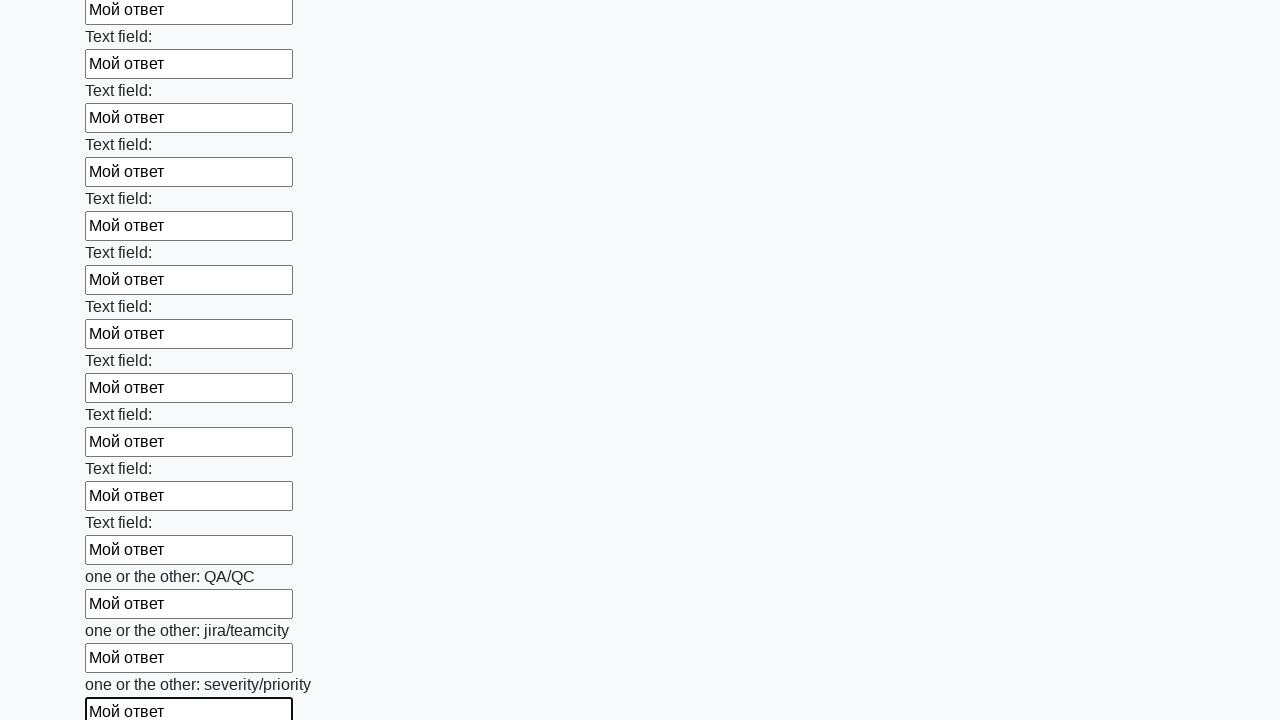

Filled an input field with text 'Мой ответ' on input >> nth=90
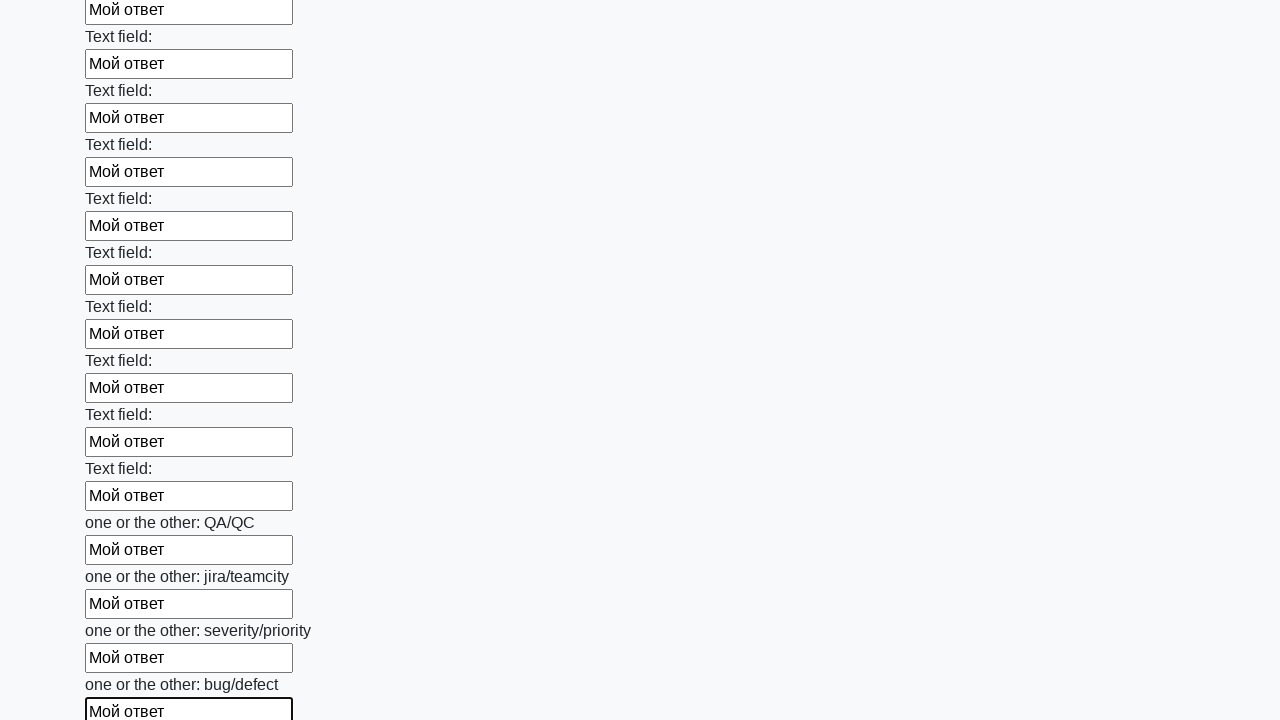

Filled an input field with text 'Мой ответ' on input >> nth=91
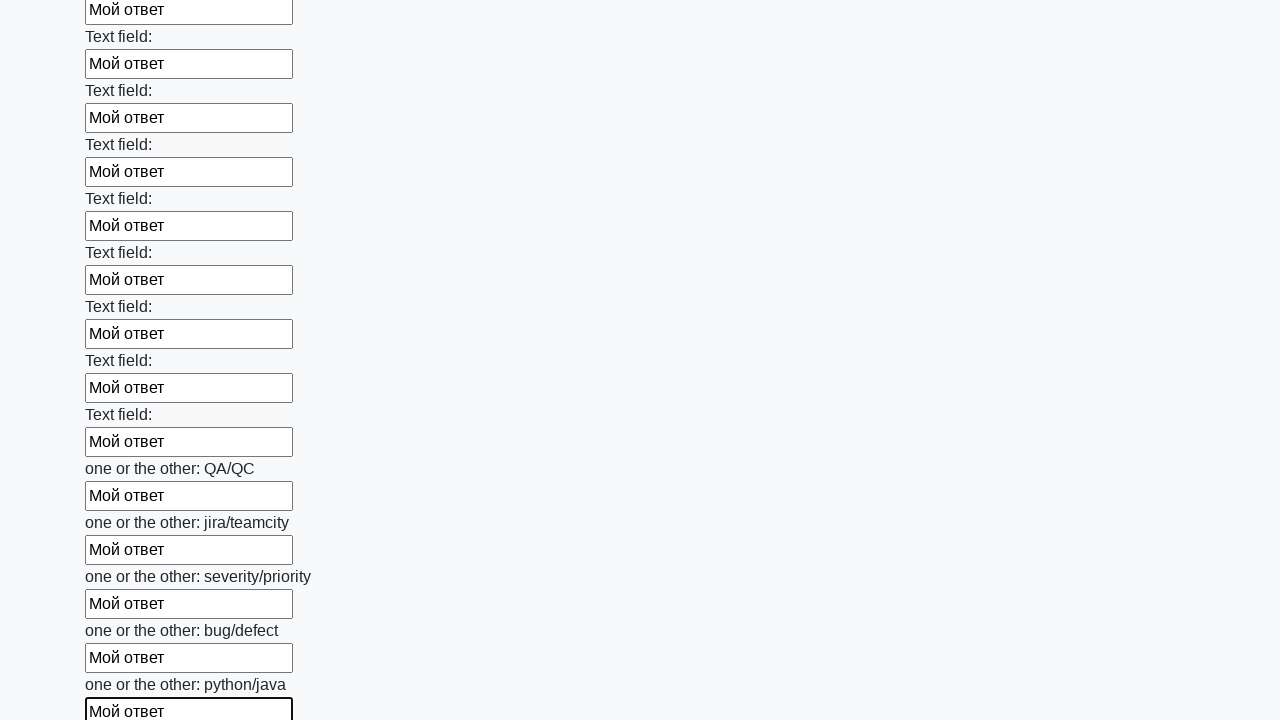

Filled an input field with text 'Мой ответ' on input >> nth=92
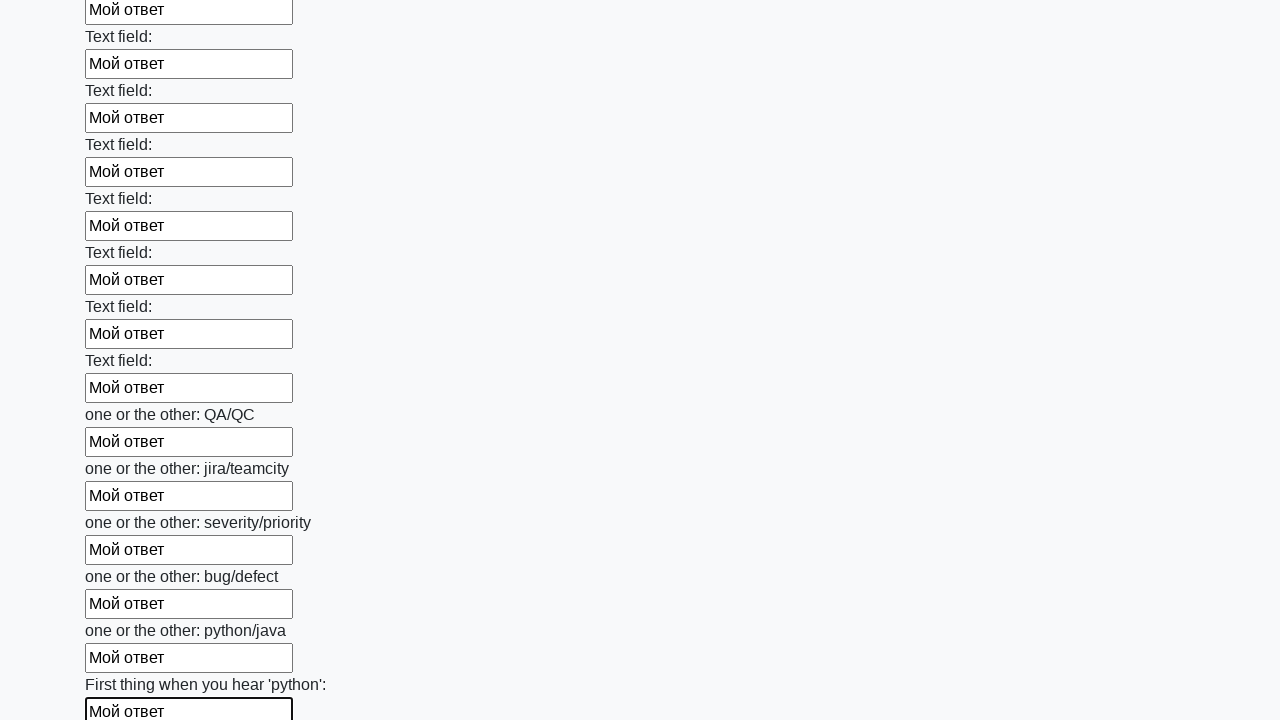

Filled an input field with text 'Мой ответ' on input >> nth=93
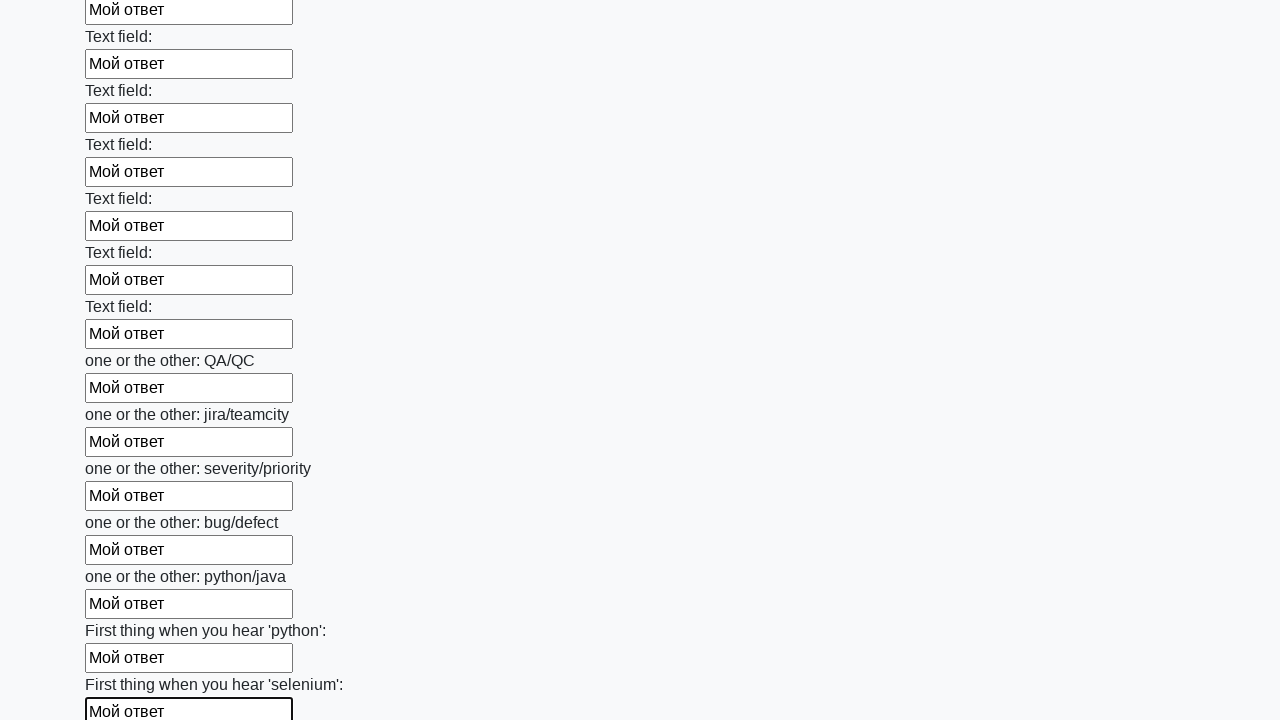

Filled an input field with text 'Мой ответ' on input >> nth=94
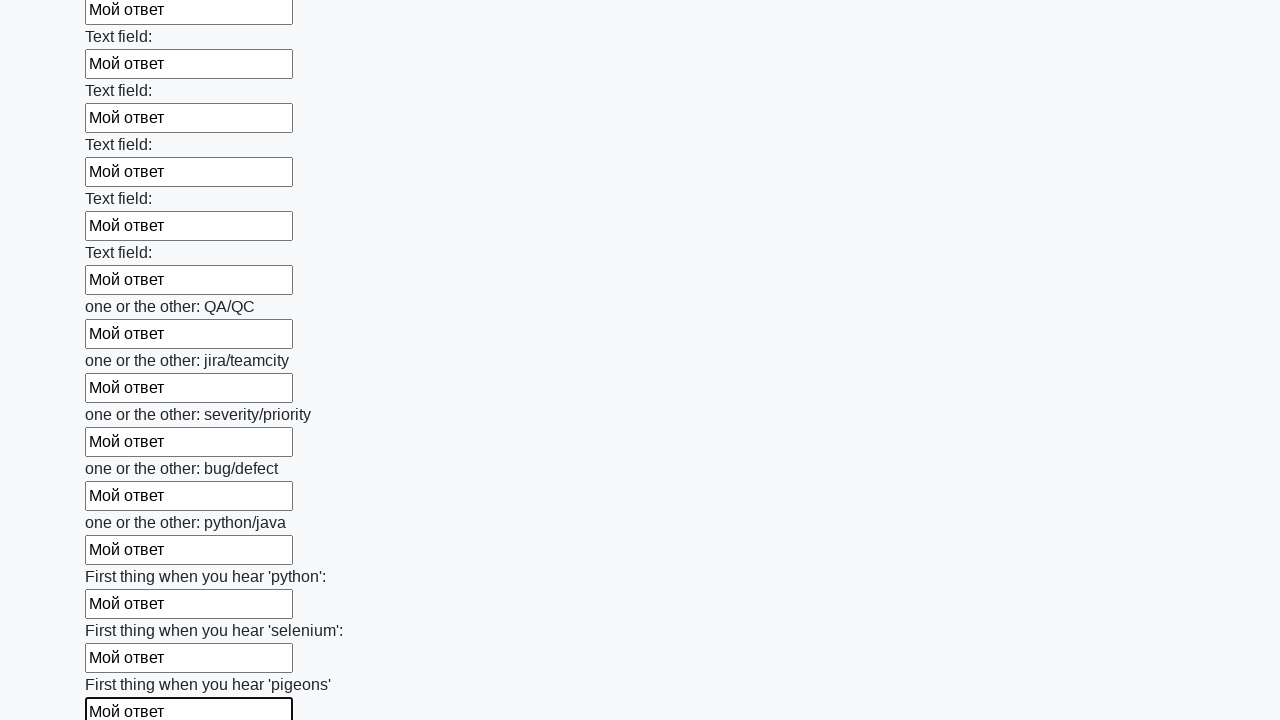

Filled an input field with text 'Мой ответ' on input >> nth=95
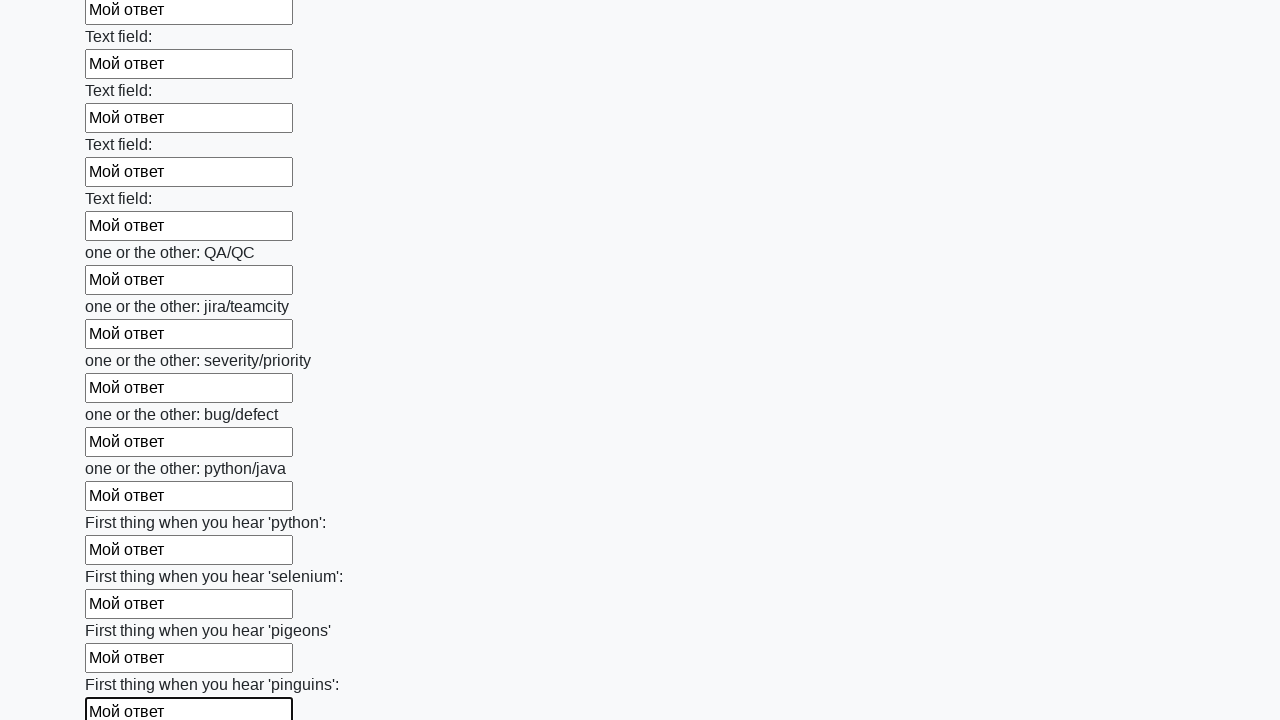

Filled an input field with text 'Мой ответ' on input >> nth=96
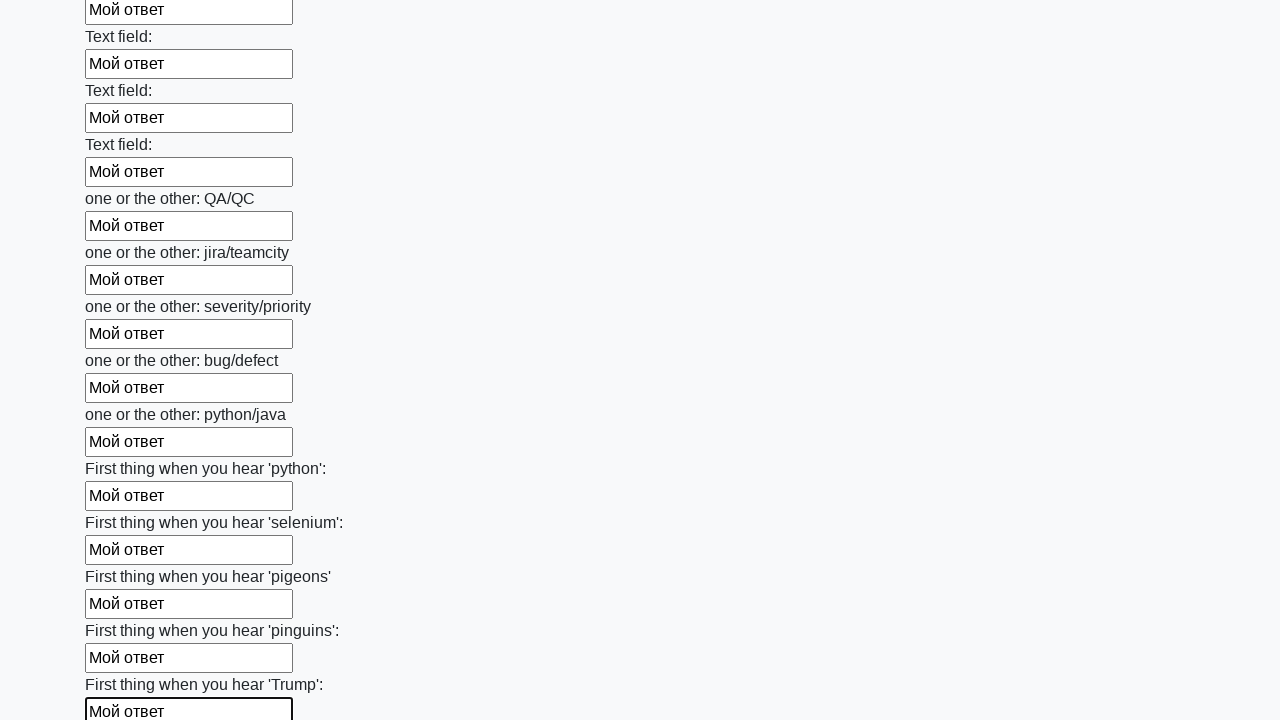

Filled an input field with text 'Мой ответ' on input >> nth=97
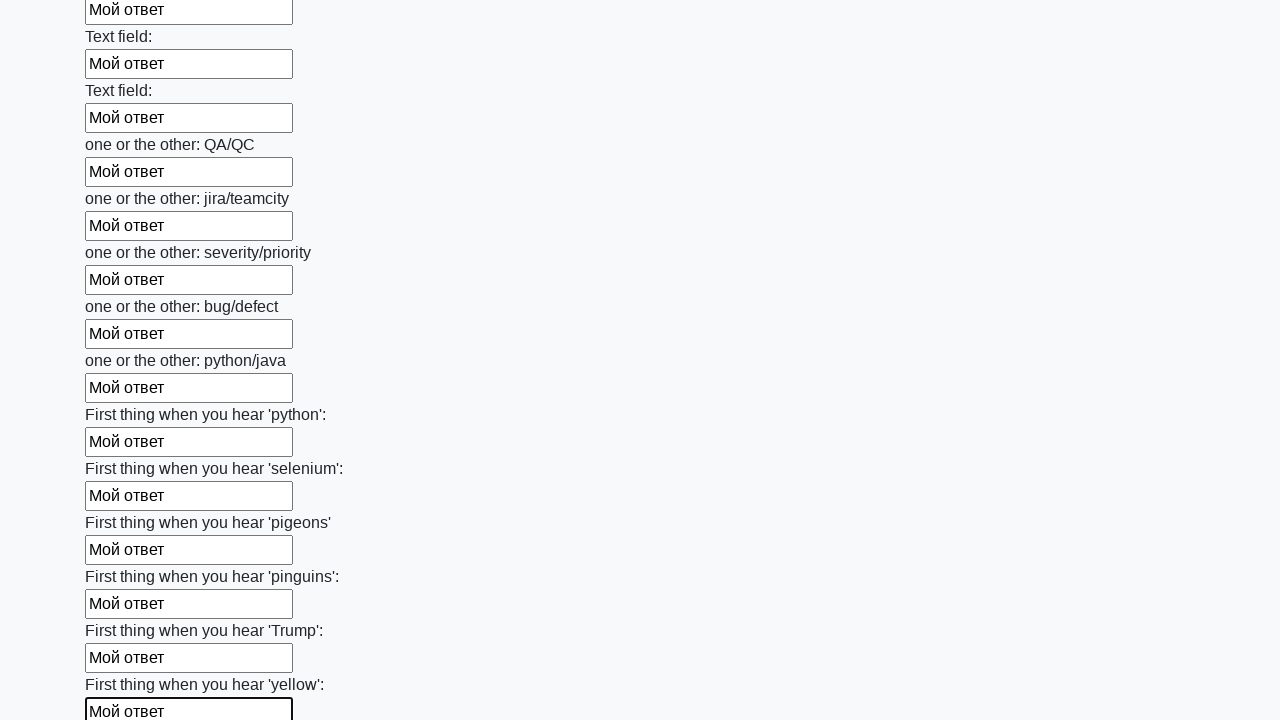

Filled an input field with text 'Мой ответ' on input >> nth=98
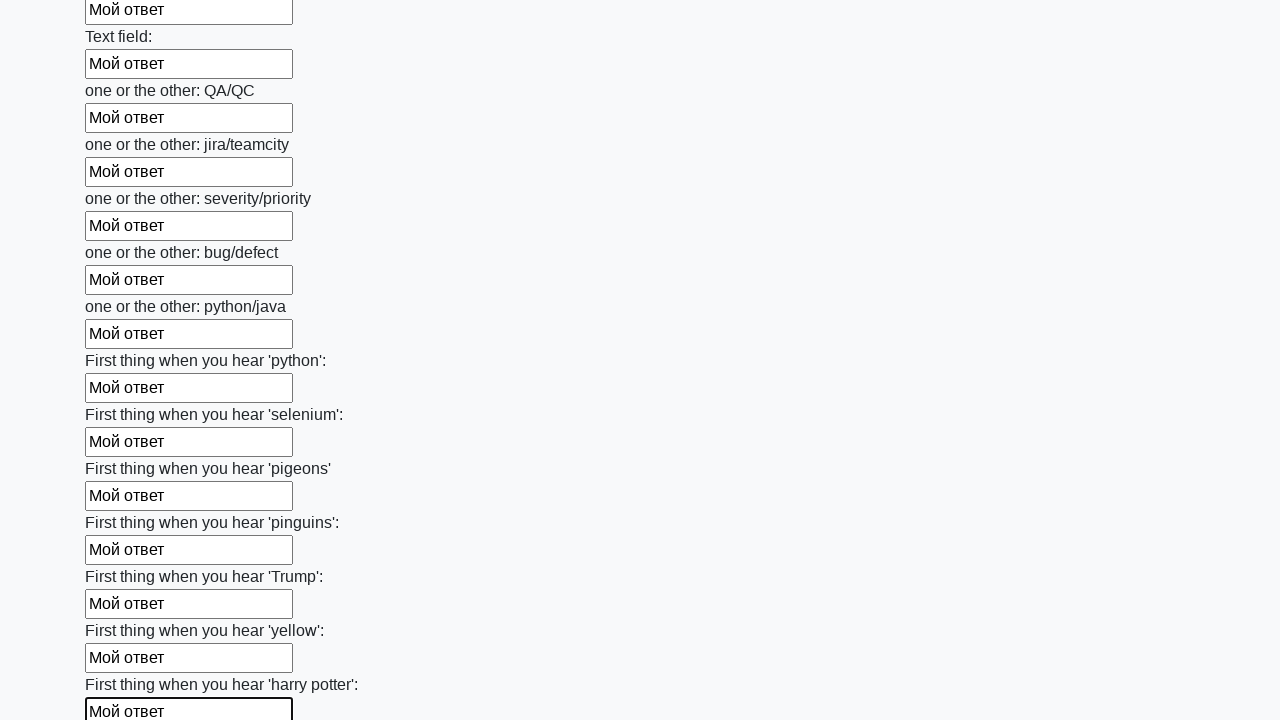

Filled an input field with text 'Мой ответ' on input >> nth=99
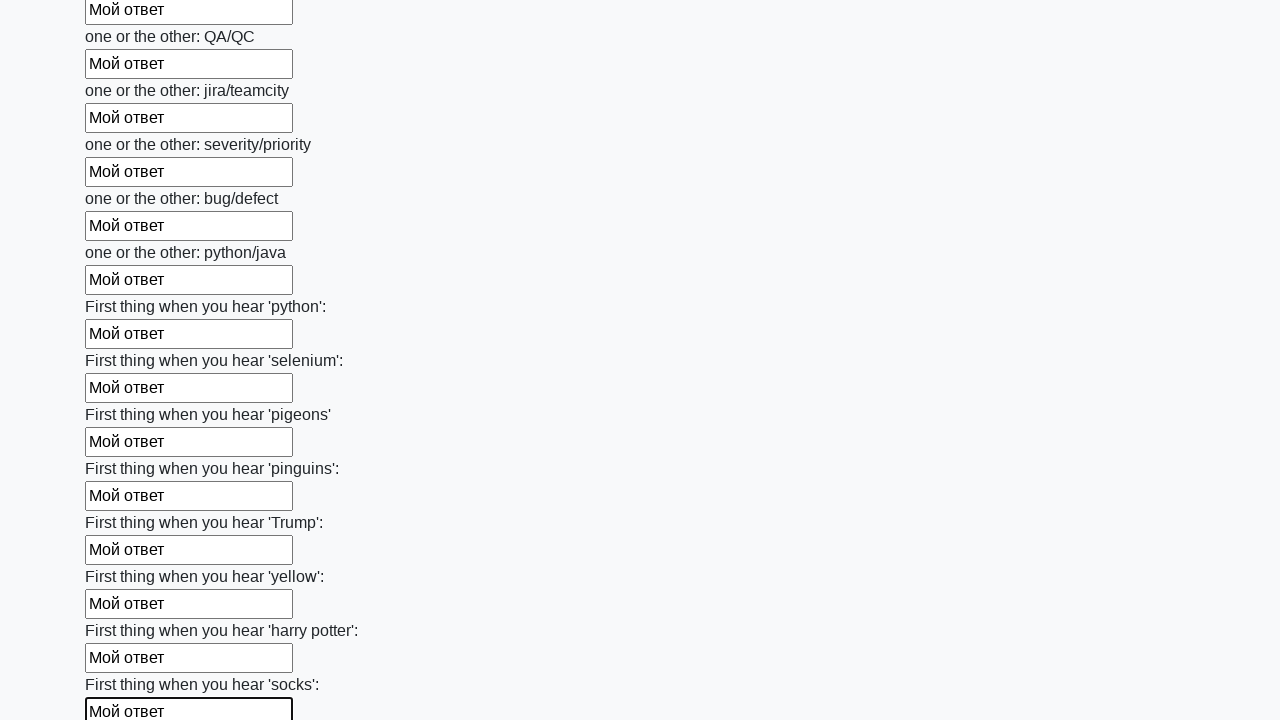

Clicked the submit button to submit the form at (123, 611) on button.btn
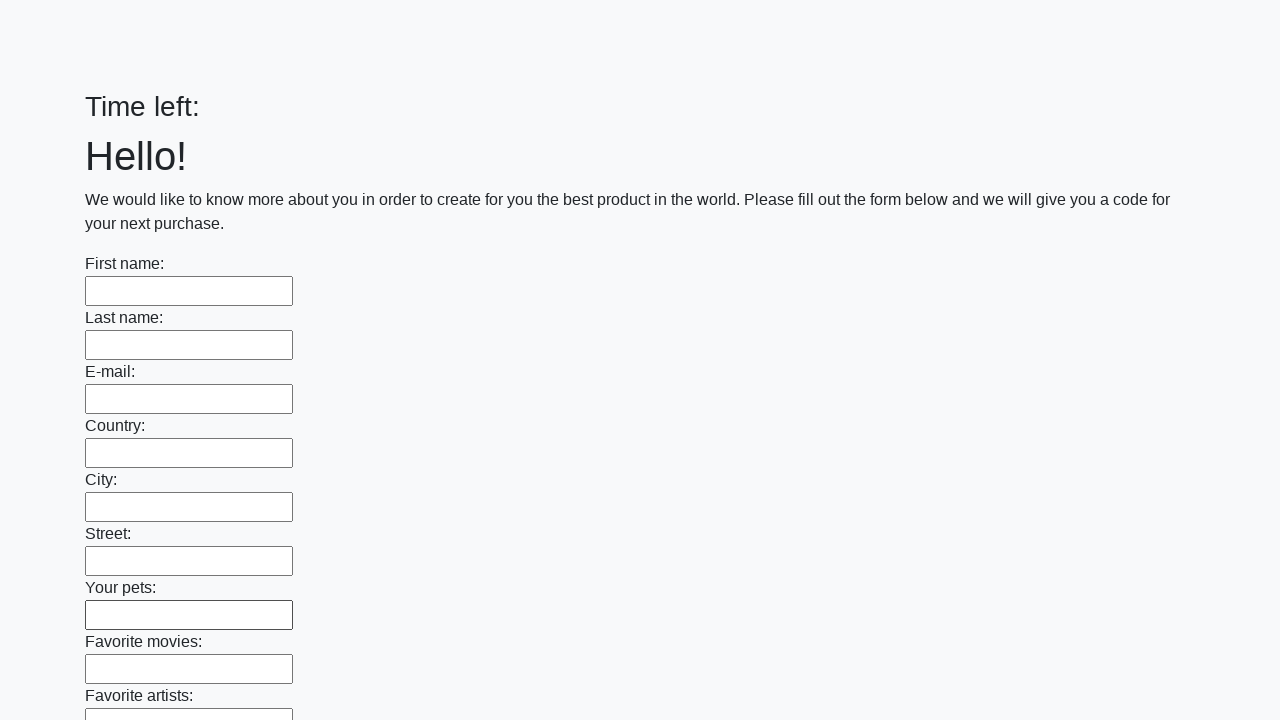

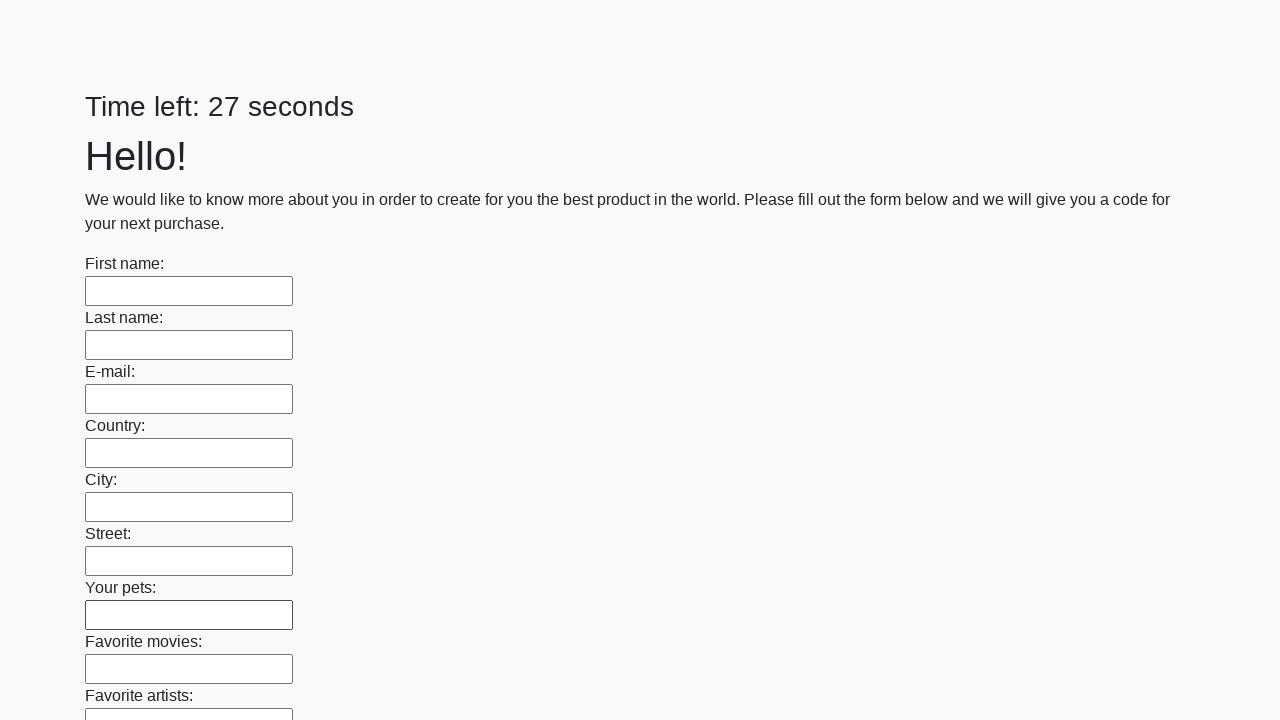